Tests filling a large form by entering the value "1" into all input fields and then submitting the form by clicking the submit button

Starting URL: http://suninjuly.github.io/huge_form.html

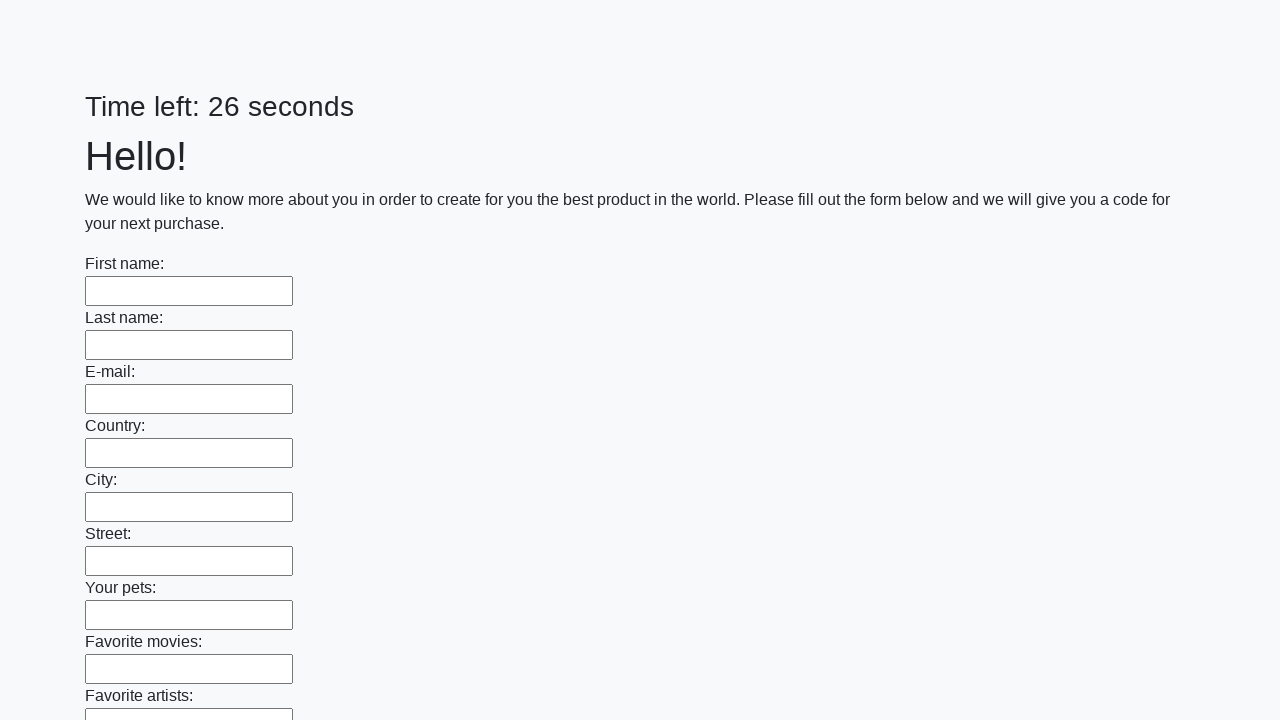

Located all input fields on the huge form
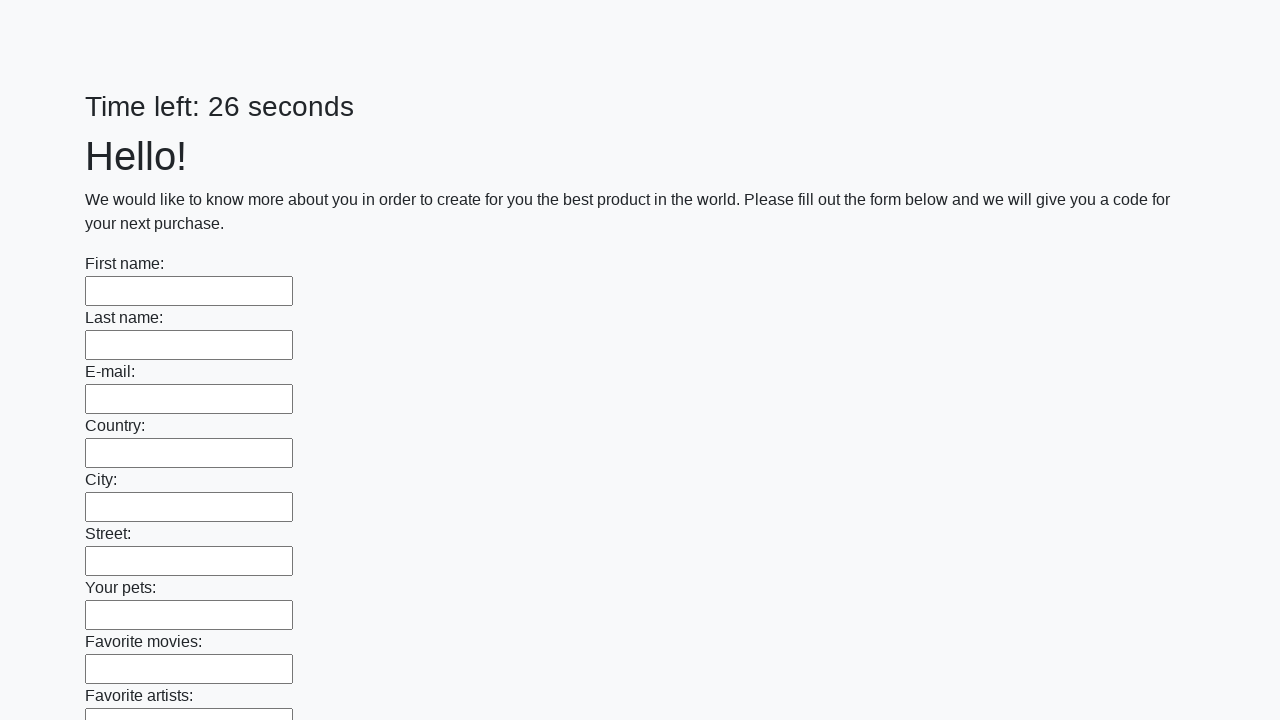

Filled an input field with value '1' on input >> nth=0
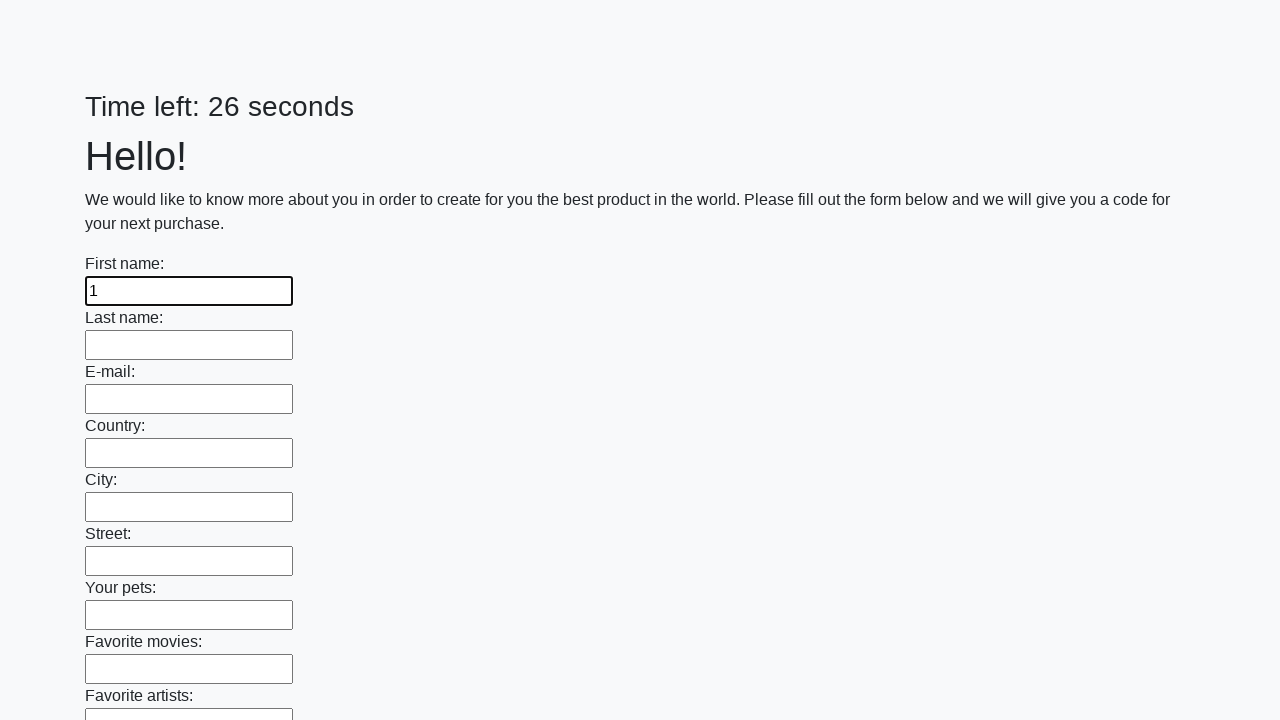

Filled an input field with value '1' on input >> nth=1
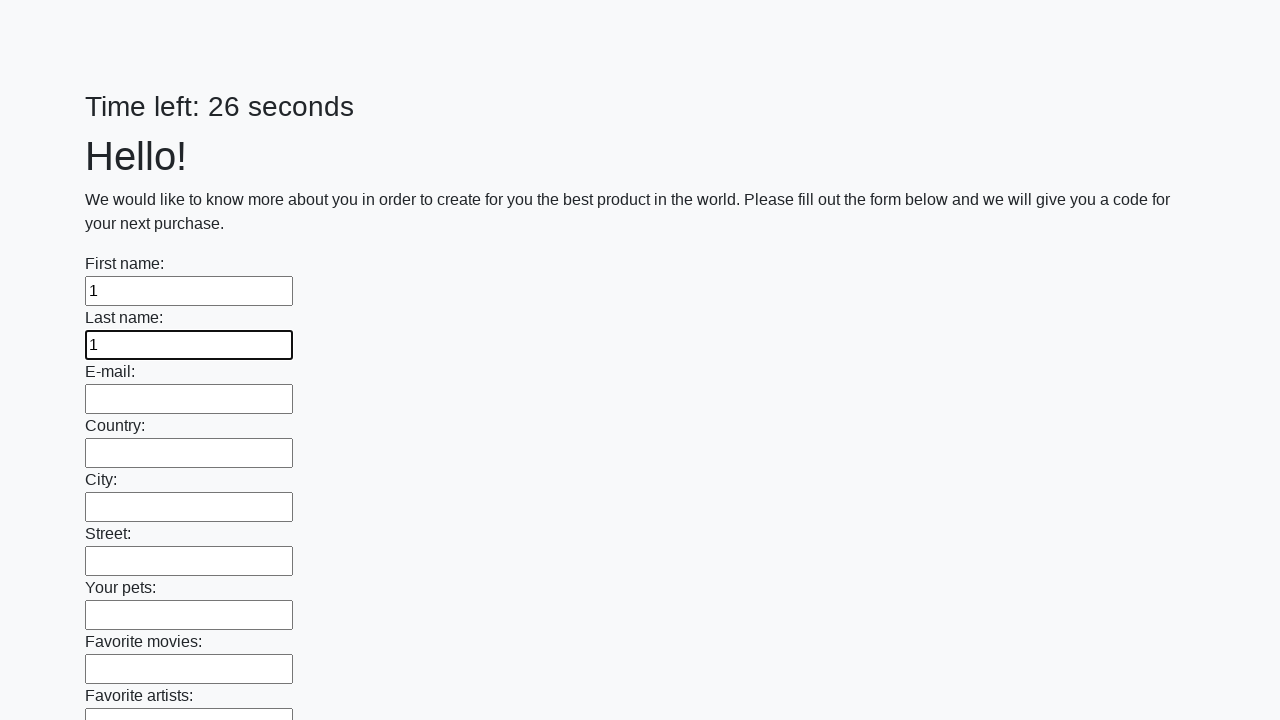

Filled an input field with value '1' on input >> nth=2
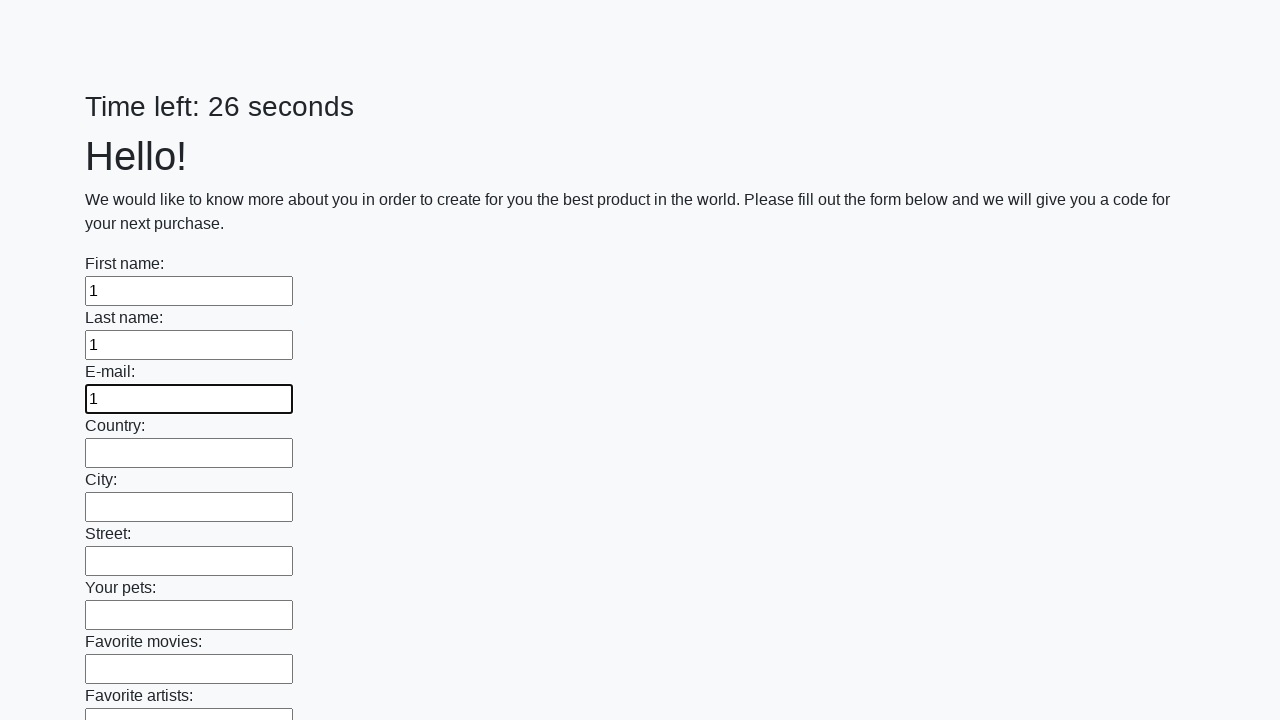

Filled an input field with value '1' on input >> nth=3
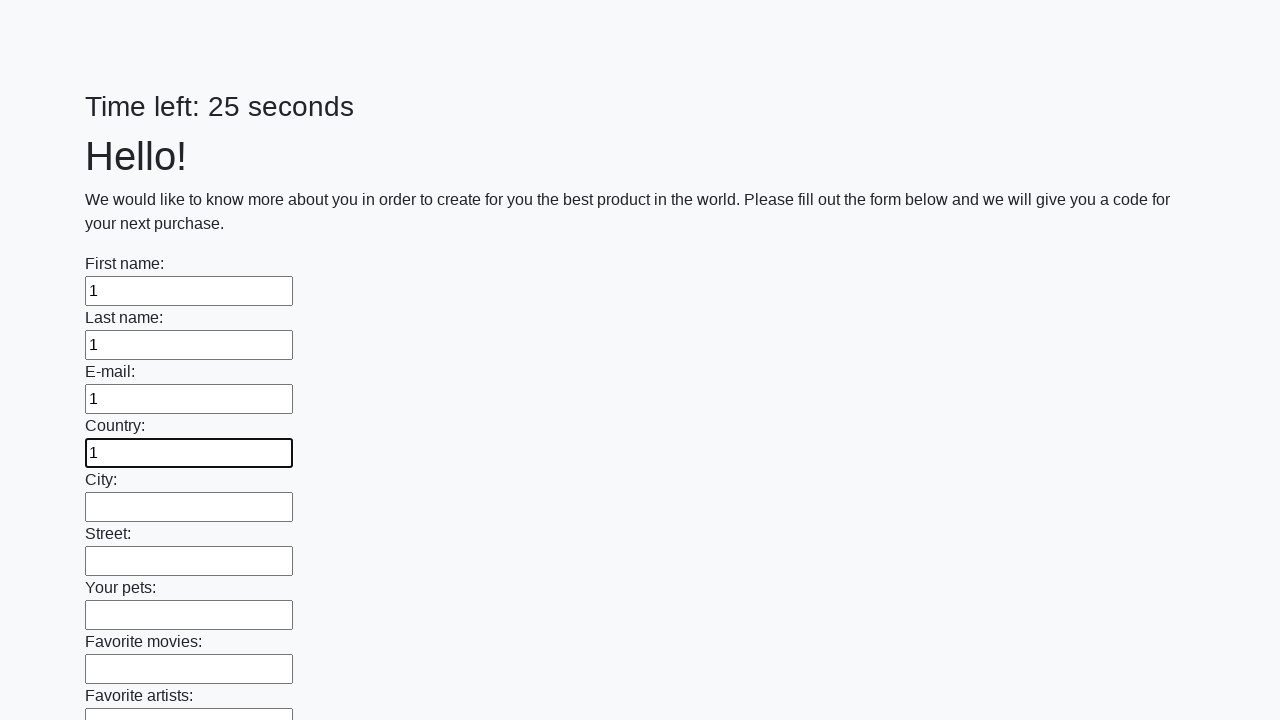

Filled an input field with value '1' on input >> nth=4
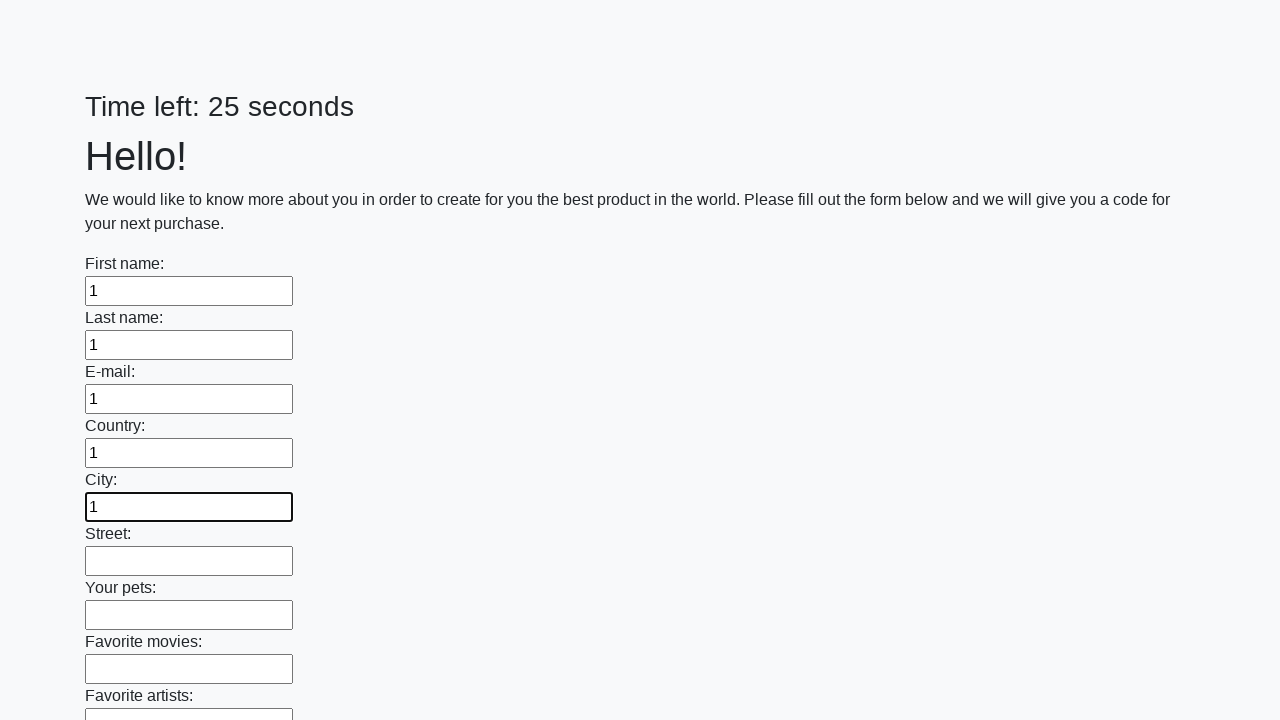

Filled an input field with value '1' on input >> nth=5
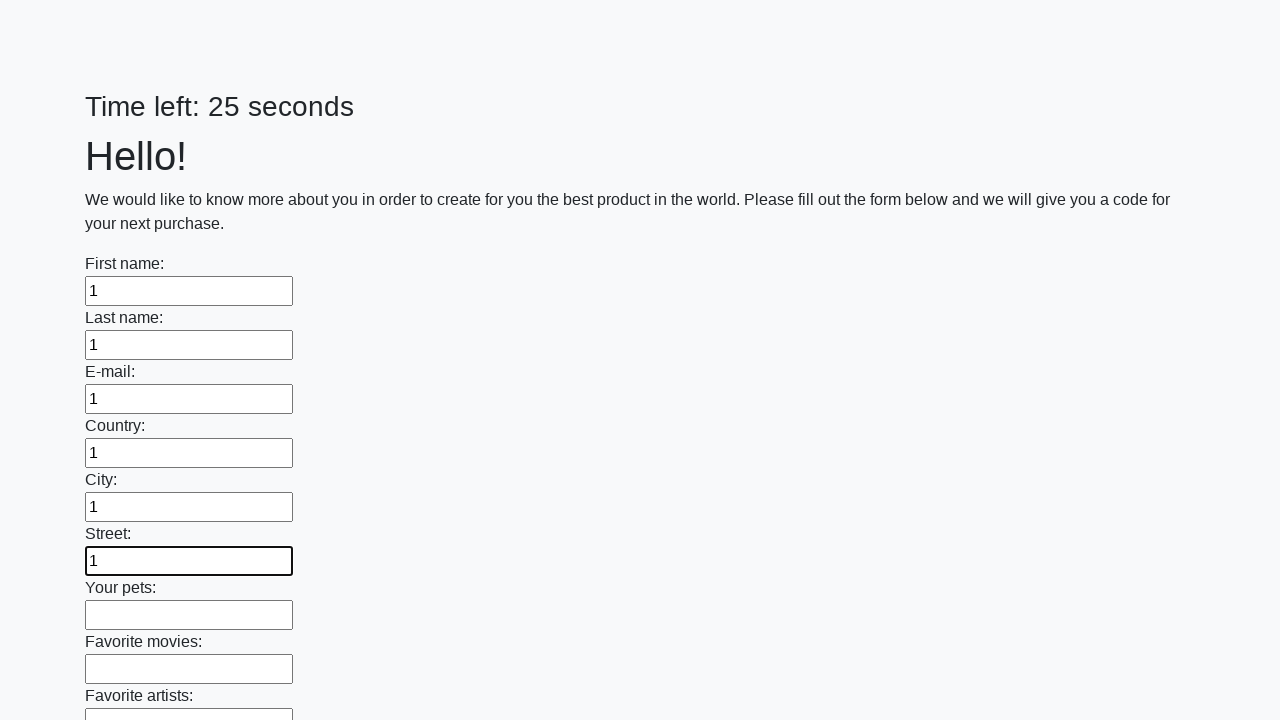

Filled an input field with value '1' on input >> nth=6
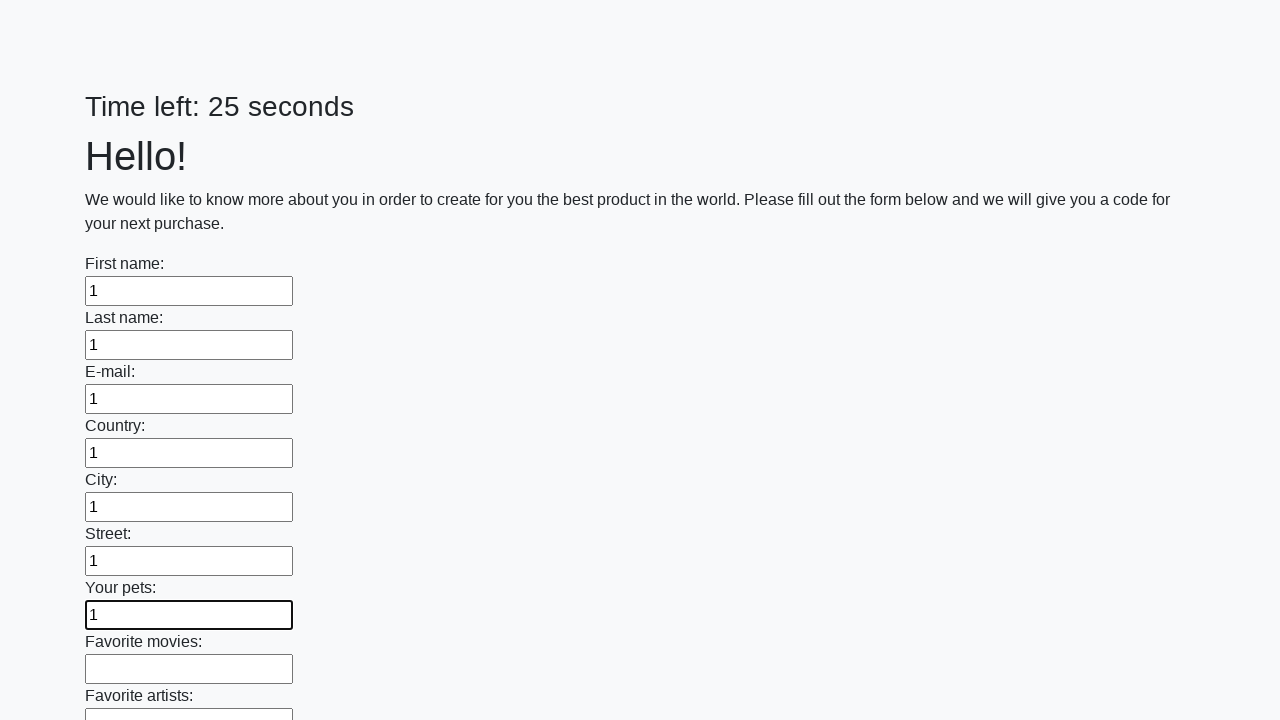

Filled an input field with value '1' on input >> nth=7
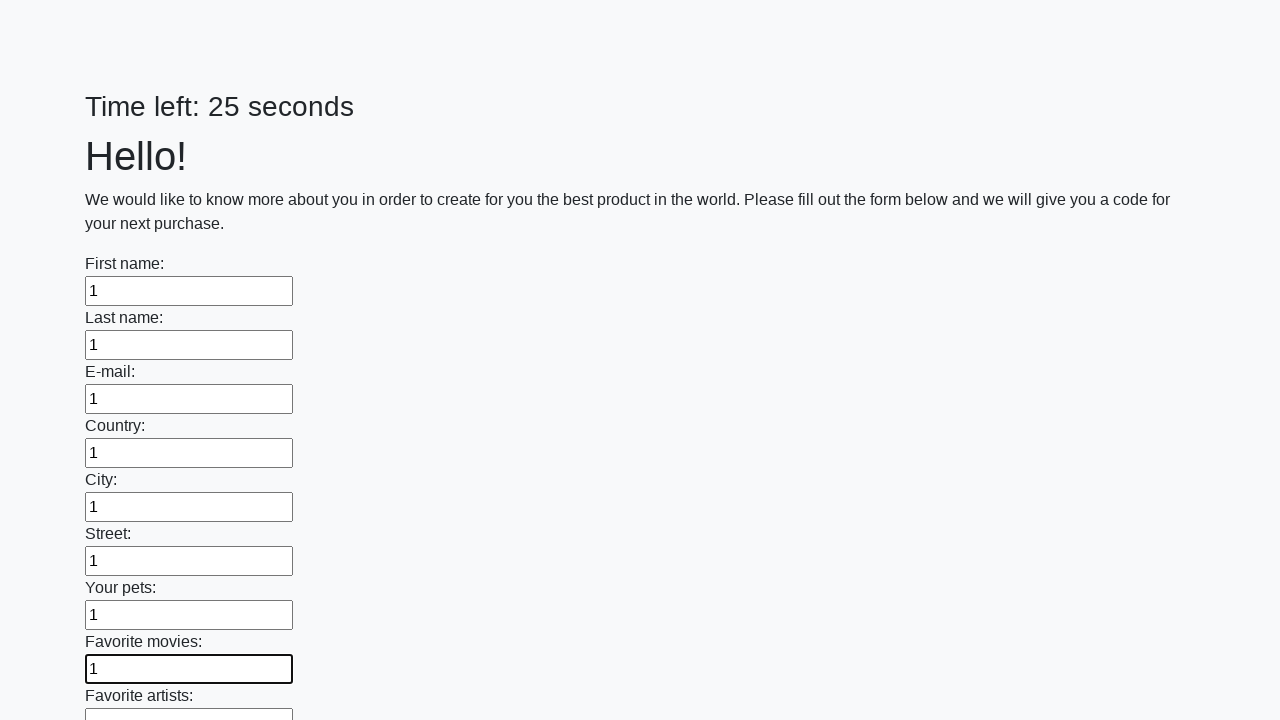

Filled an input field with value '1' on input >> nth=8
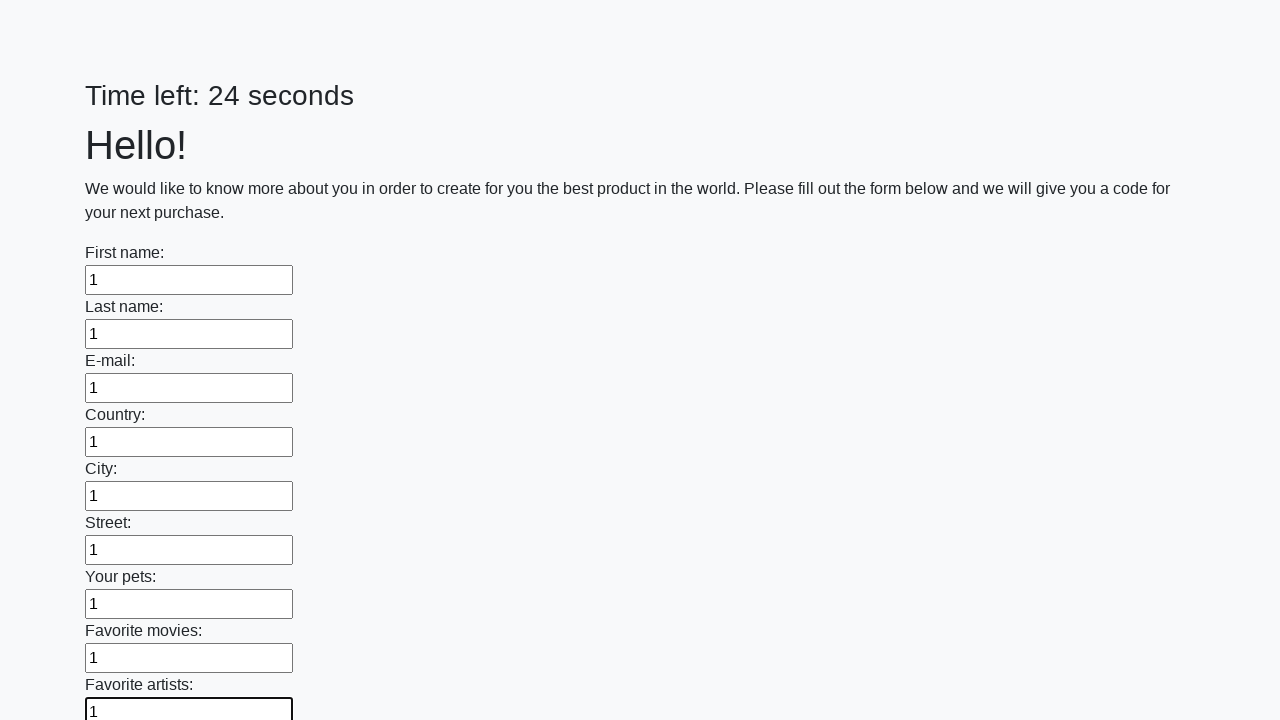

Filled an input field with value '1' on input >> nth=9
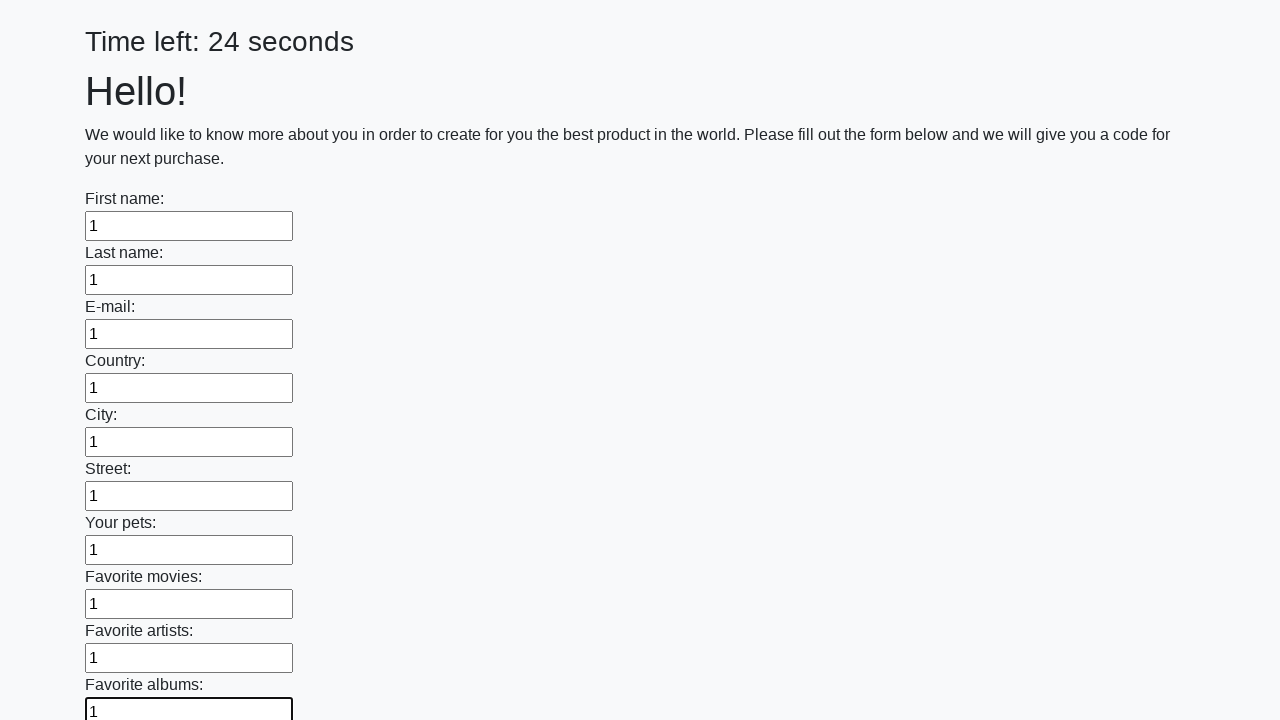

Filled an input field with value '1' on input >> nth=10
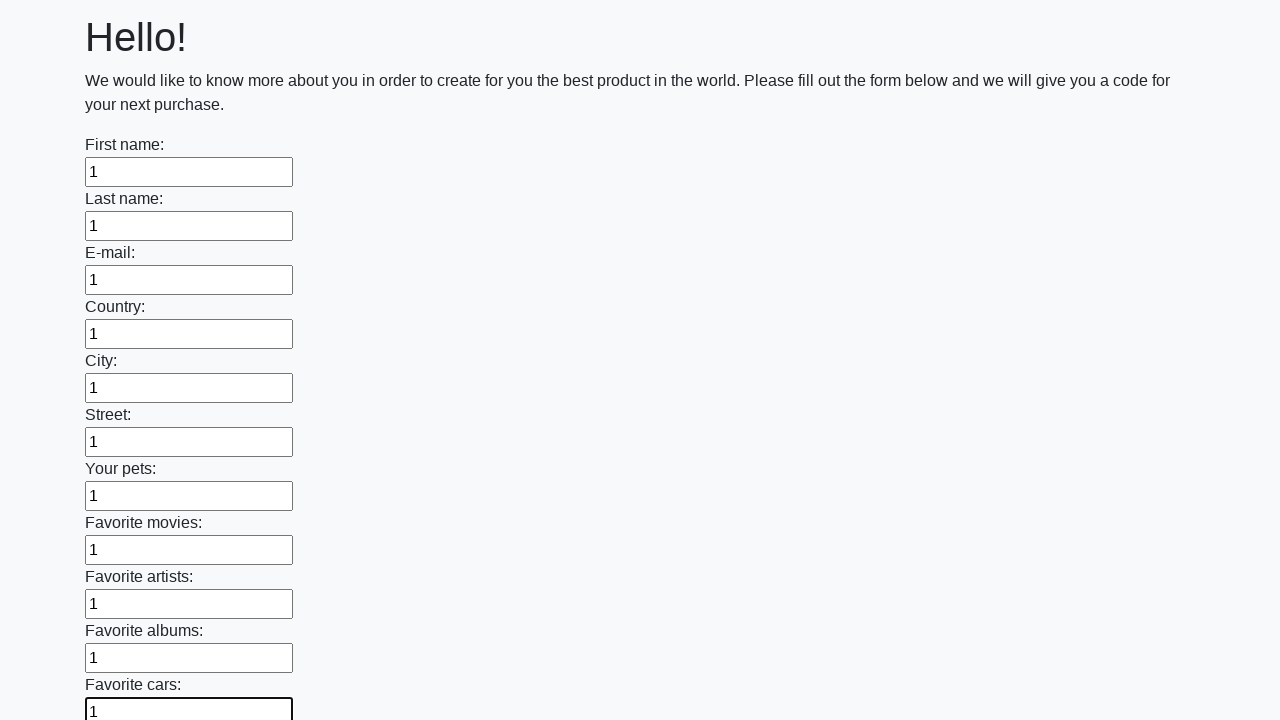

Filled an input field with value '1' on input >> nth=11
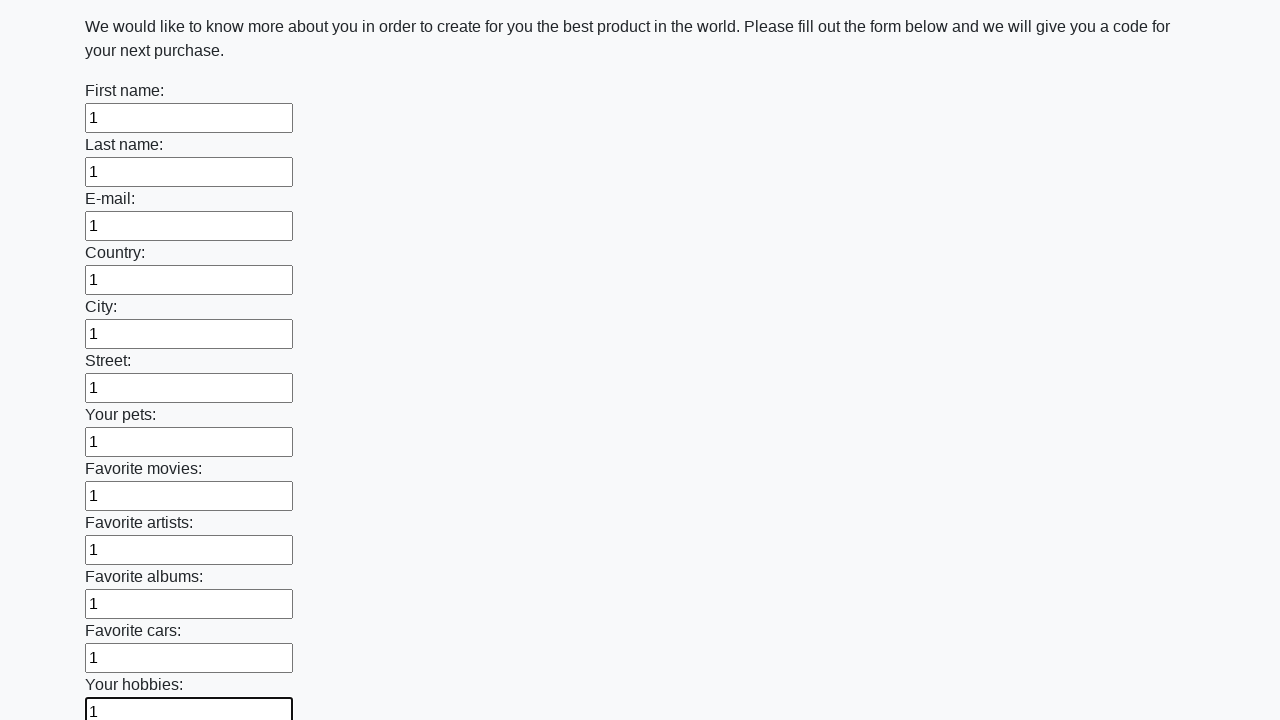

Filled an input field with value '1' on input >> nth=12
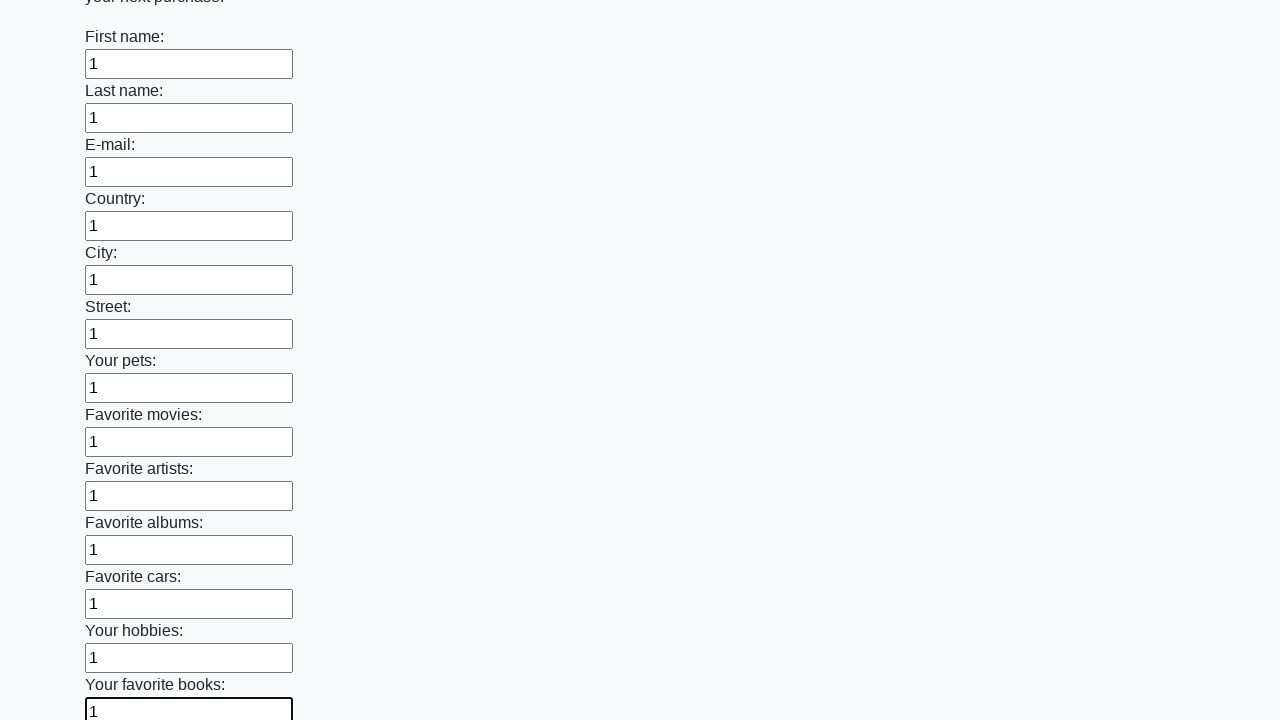

Filled an input field with value '1' on input >> nth=13
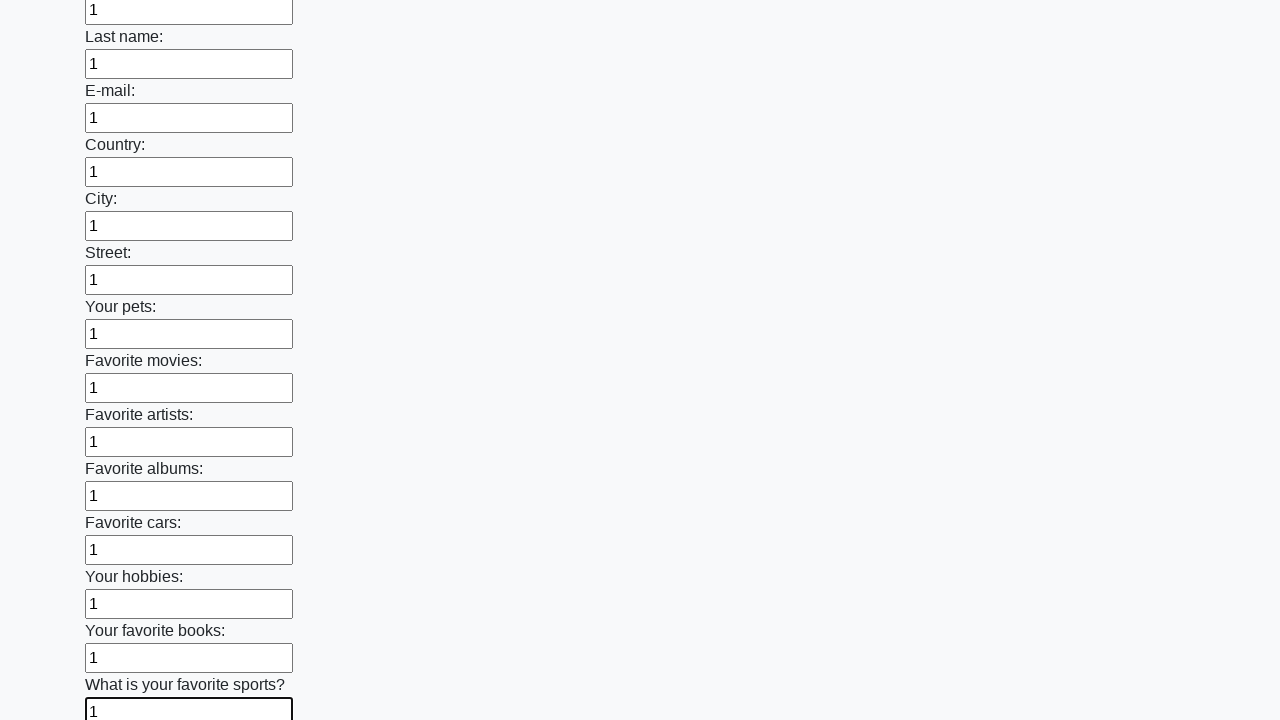

Filled an input field with value '1' on input >> nth=14
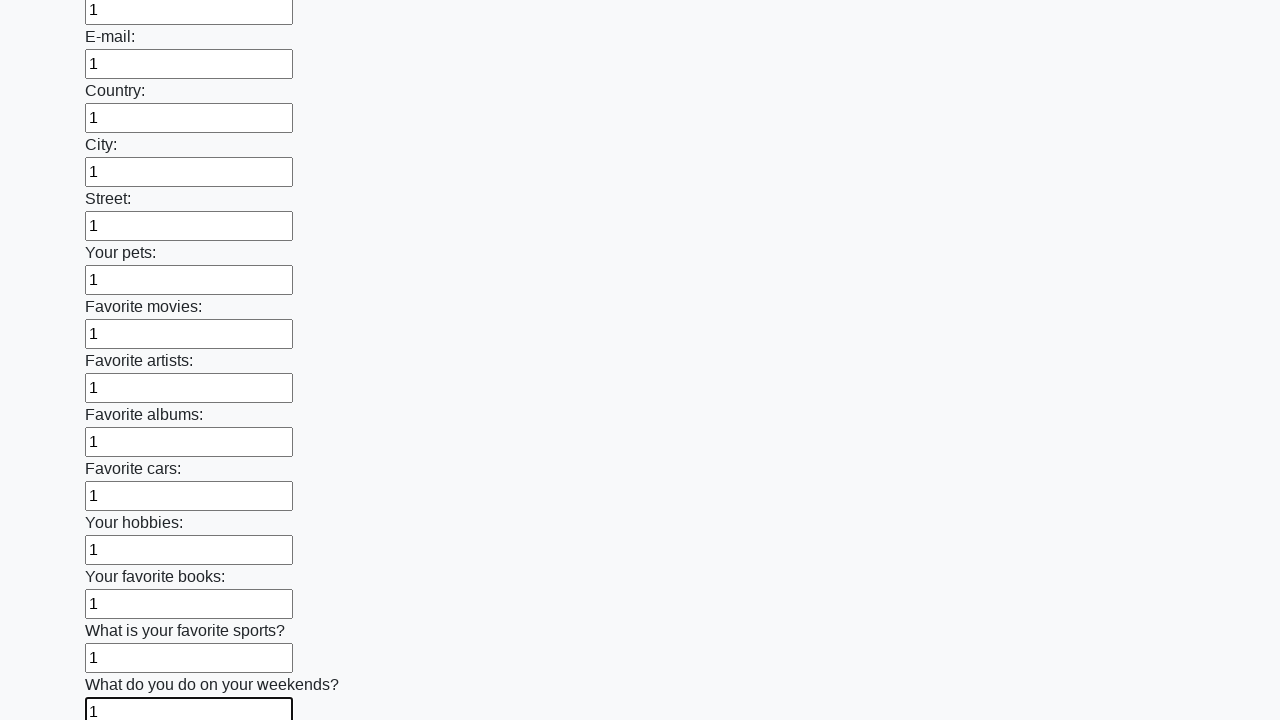

Filled an input field with value '1' on input >> nth=15
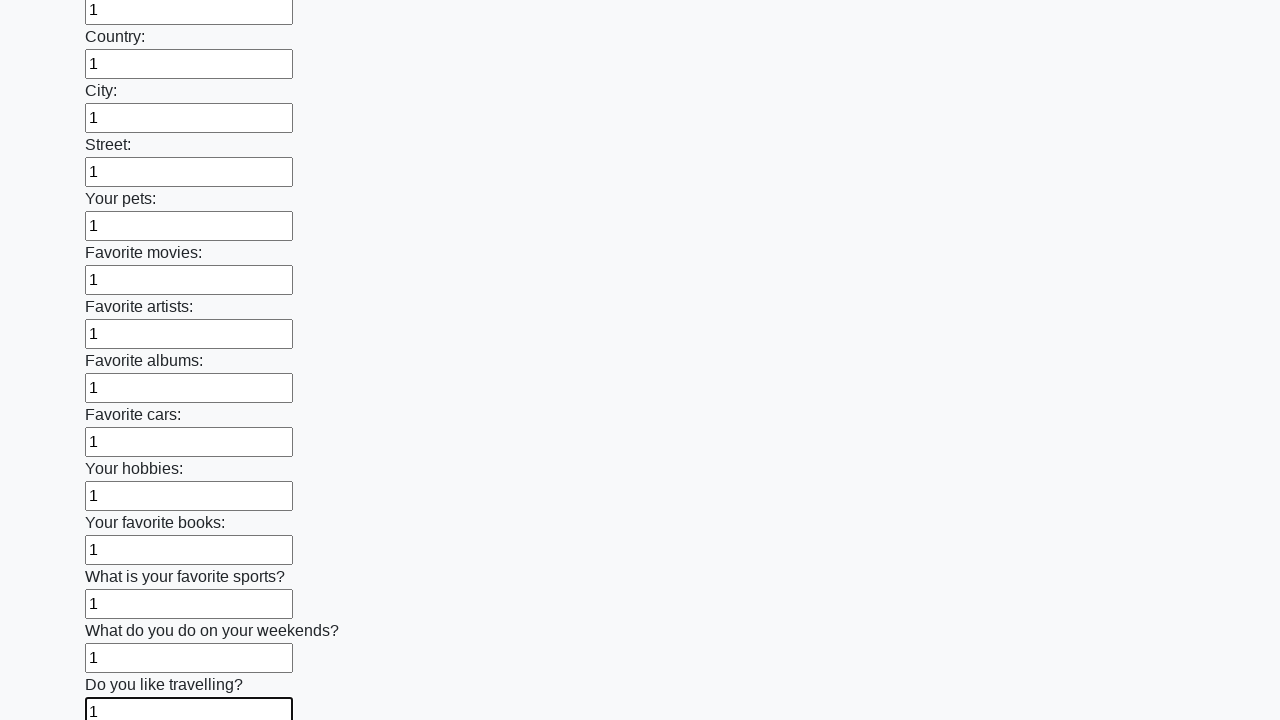

Filled an input field with value '1' on input >> nth=16
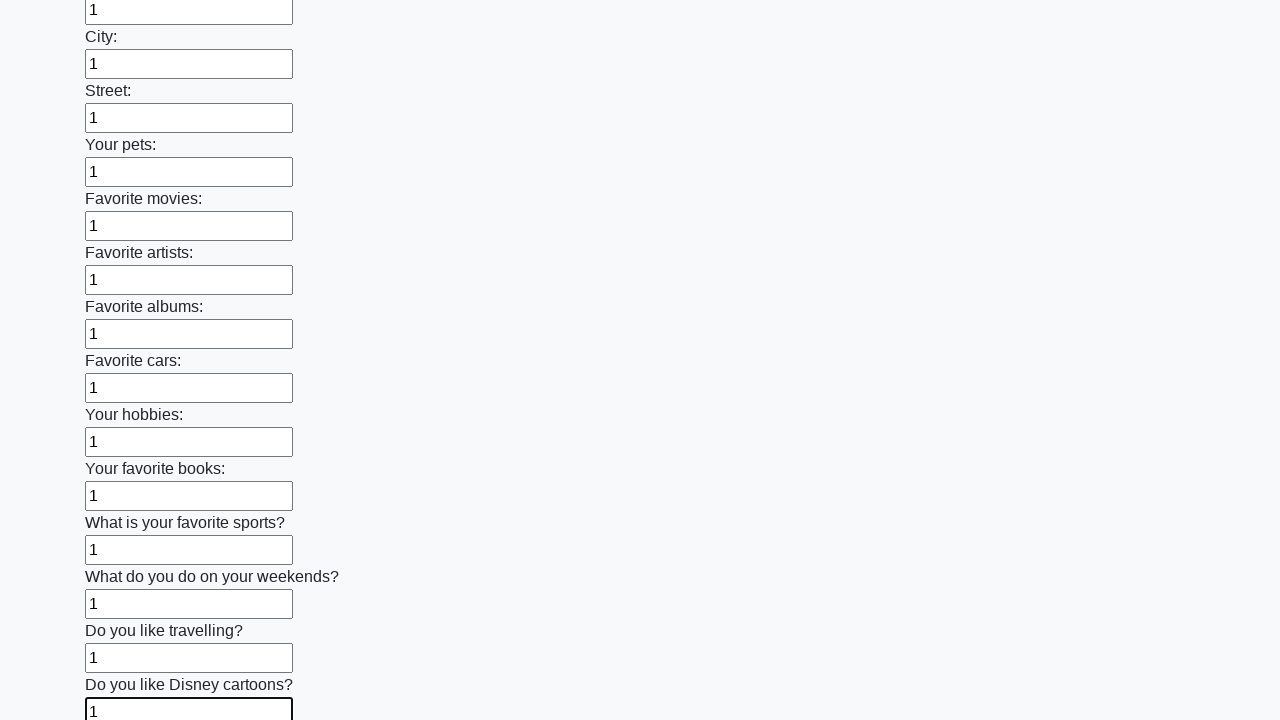

Filled an input field with value '1' on input >> nth=17
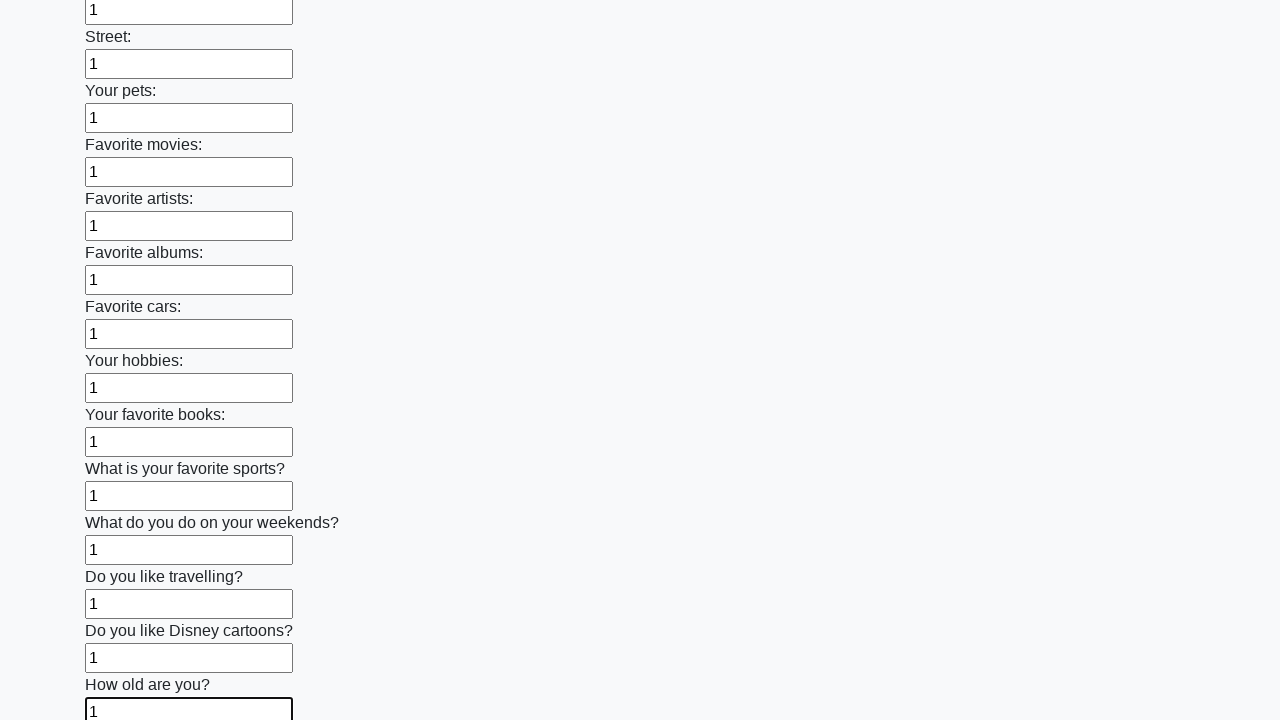

Filled an input field with value '1' on input >> nth=18
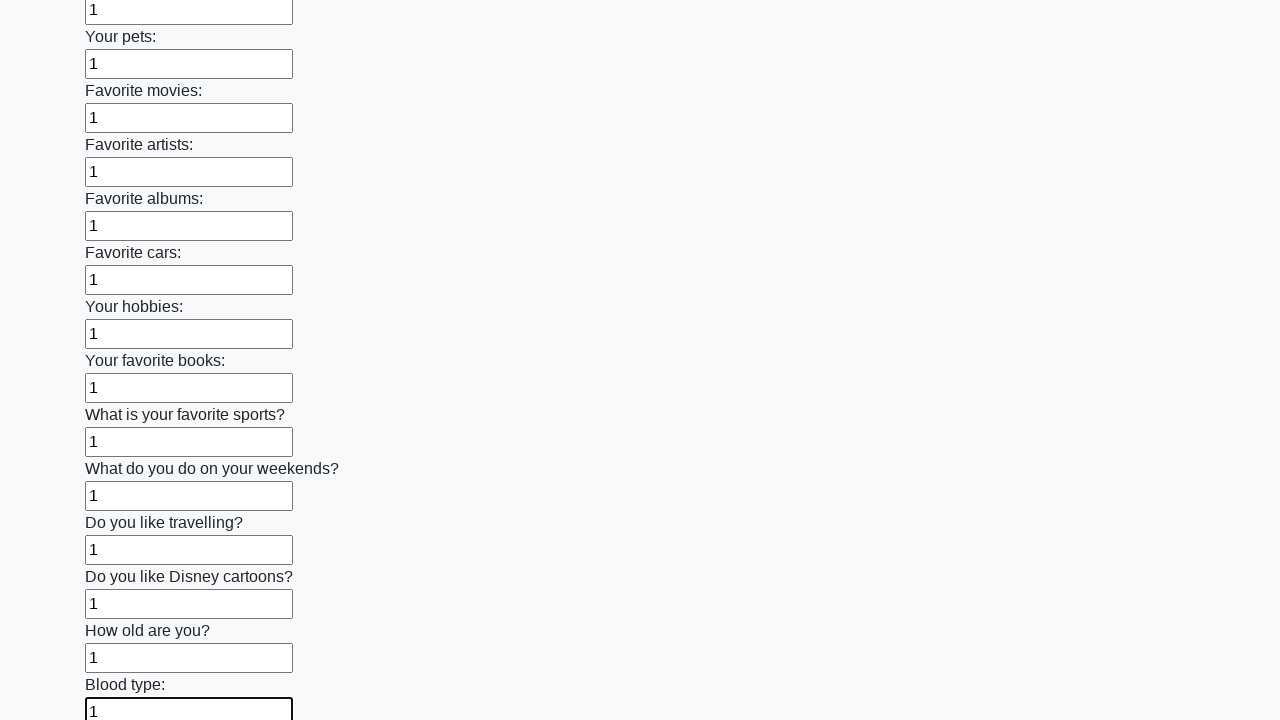

Filled an input field with value '1' on input >> nth=19
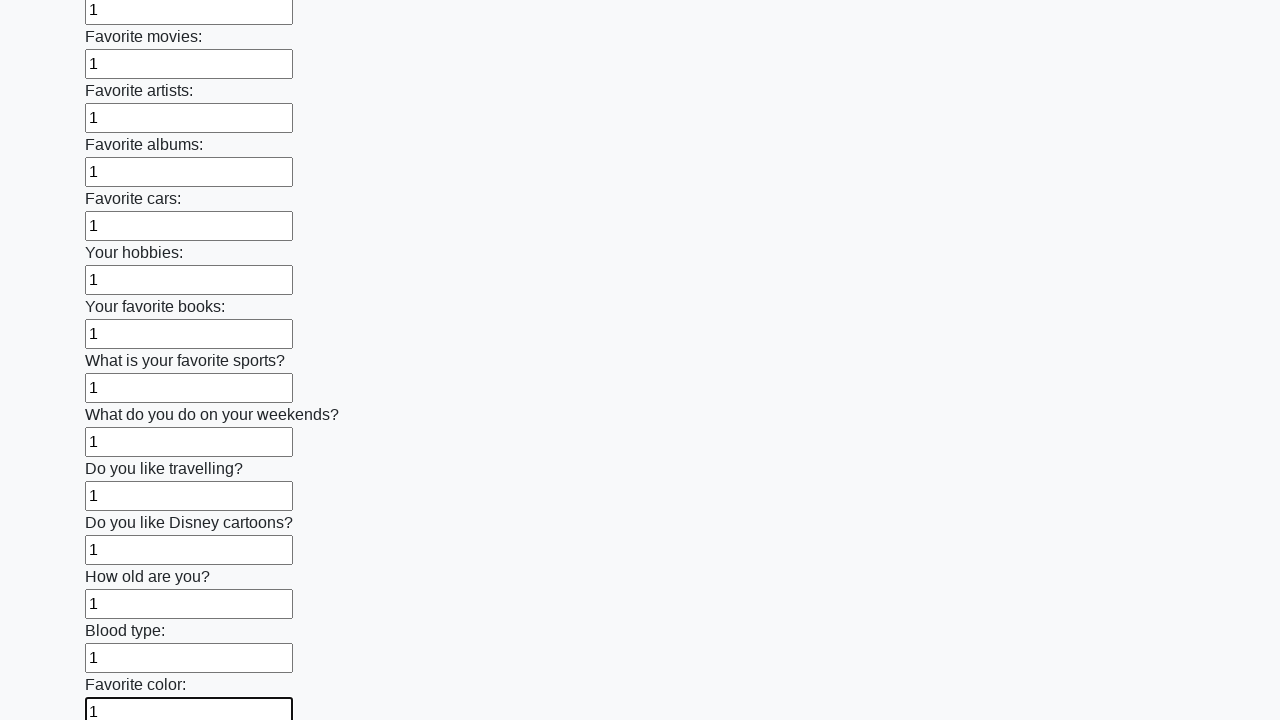

Filled an input field with value '1' on input >> nth=20
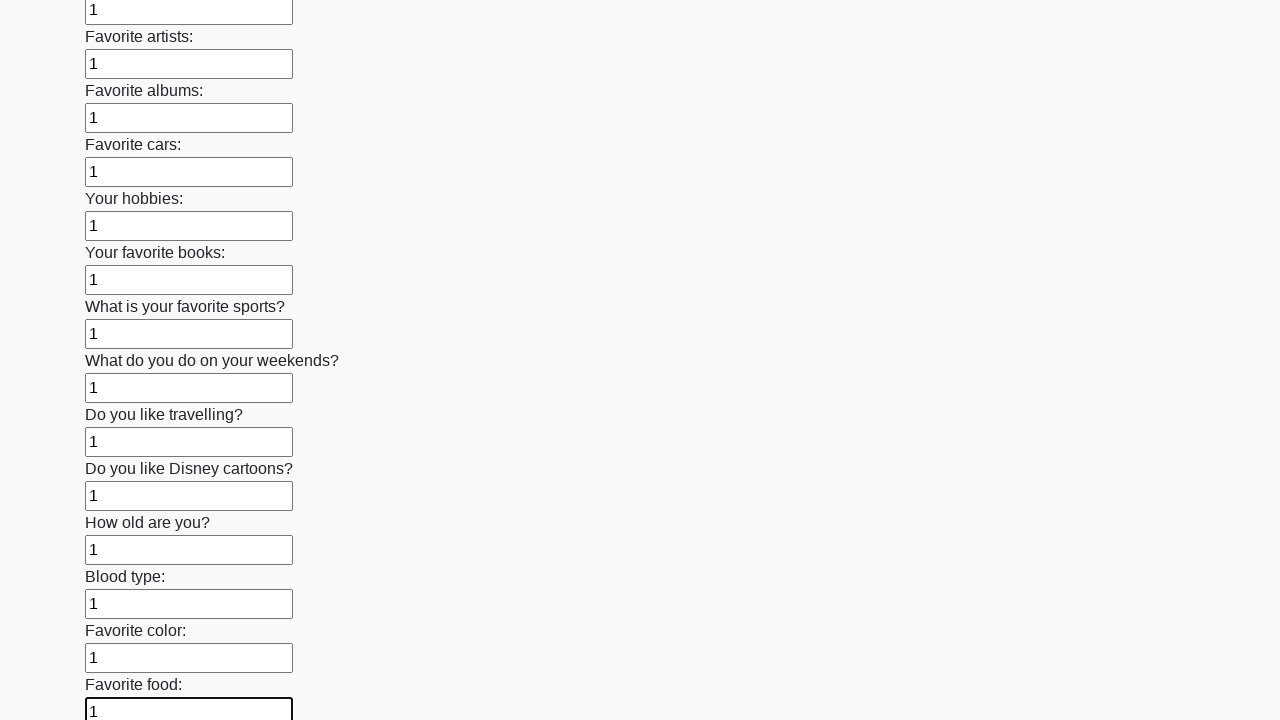

Filled an input field with value '1' on input >> nth=21
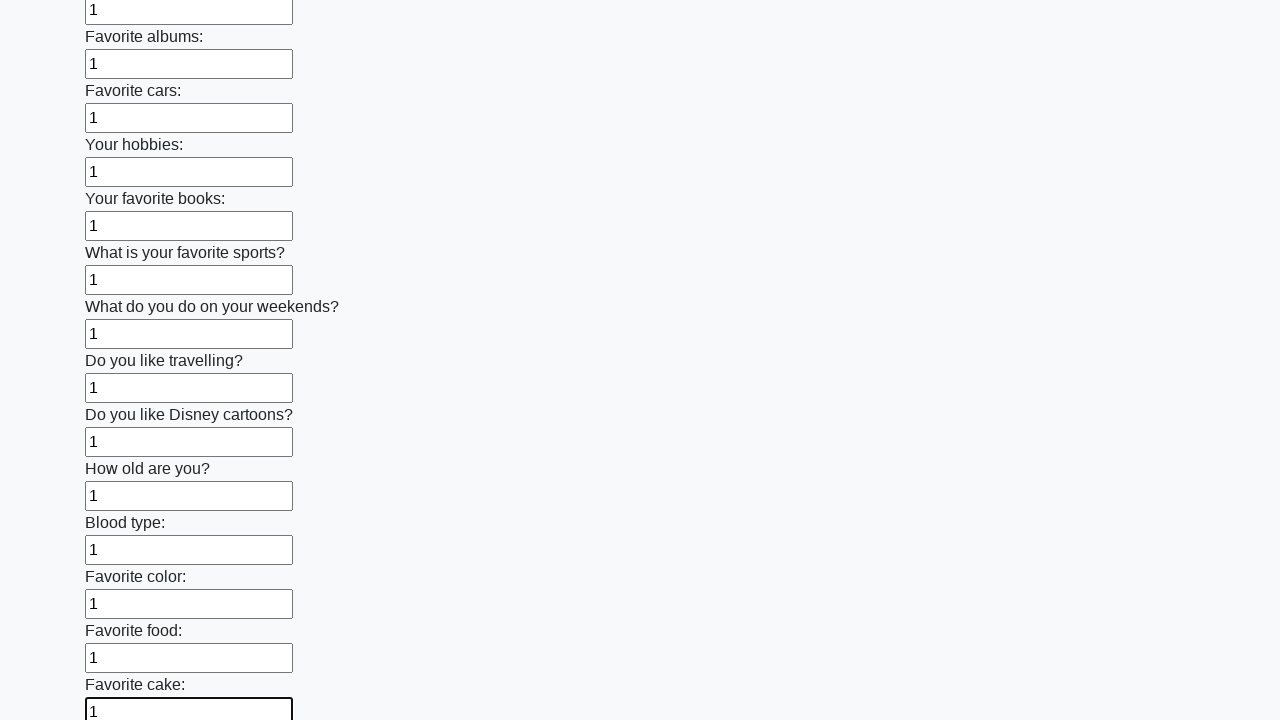

Filled an input field with value '1' on input >> nth=22
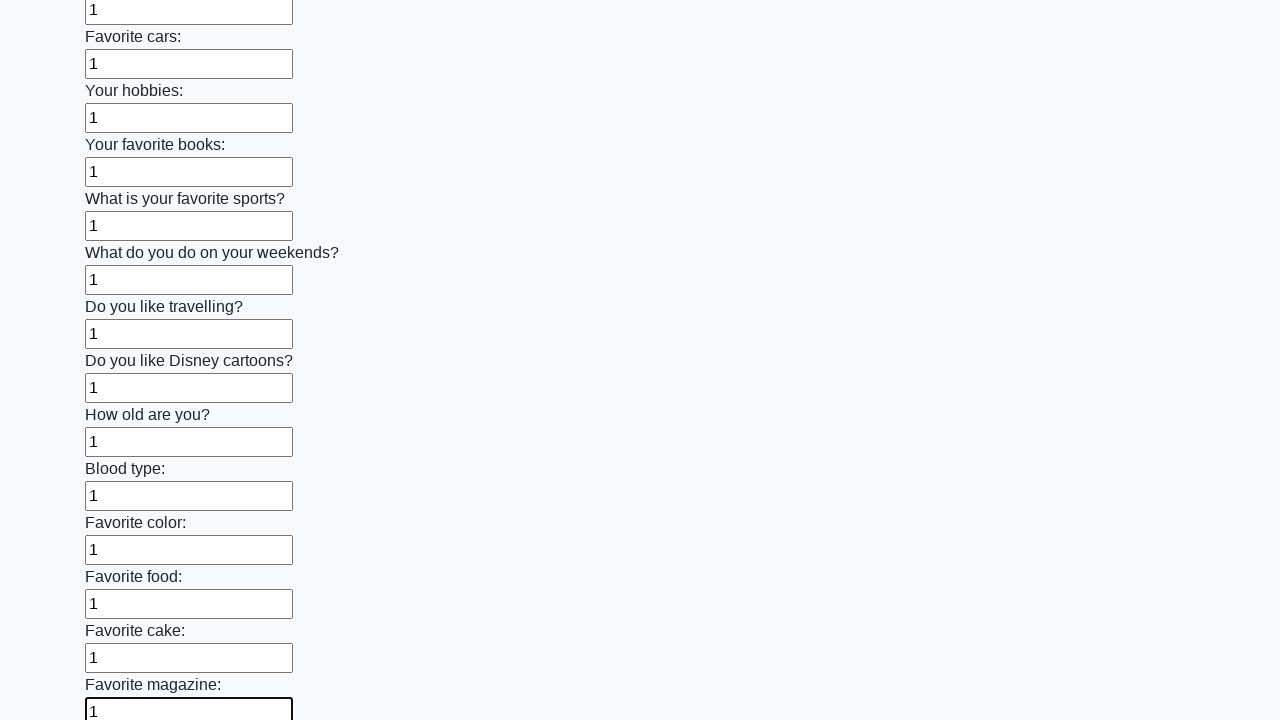

Filled an input field with value '1' on input >> nth=23
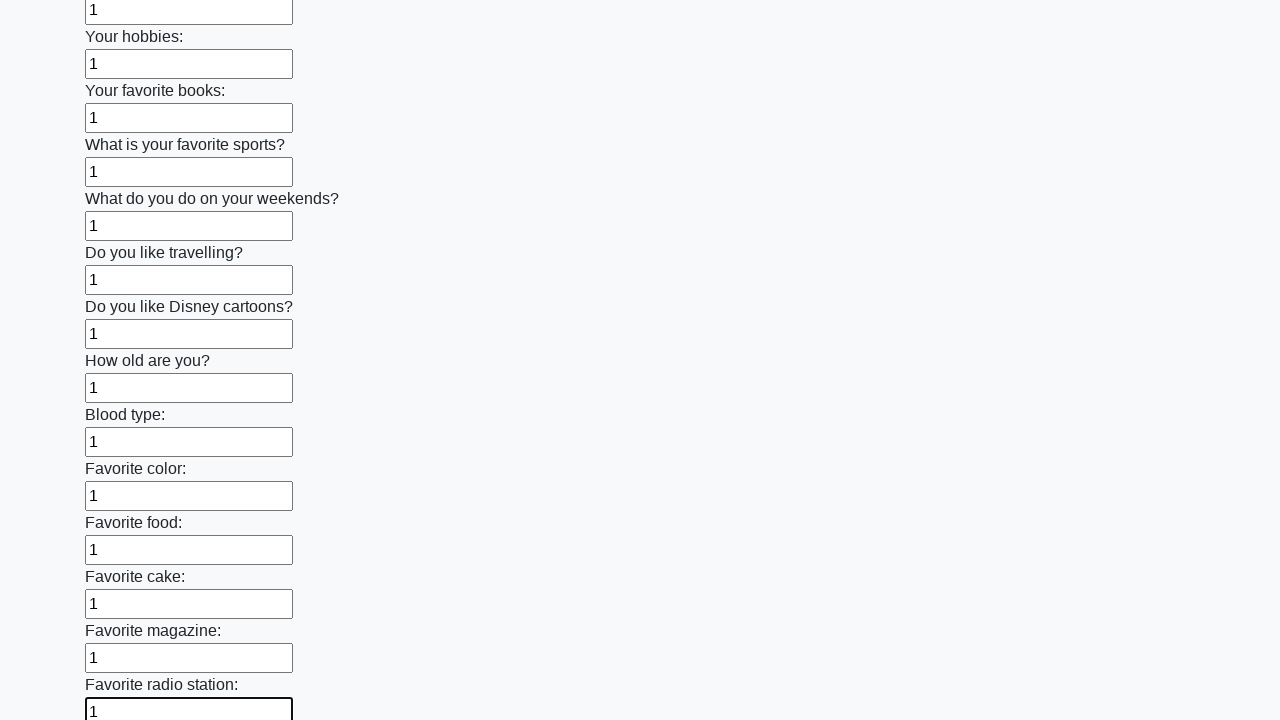

Filled an input field with value '1' on input >> nth=24
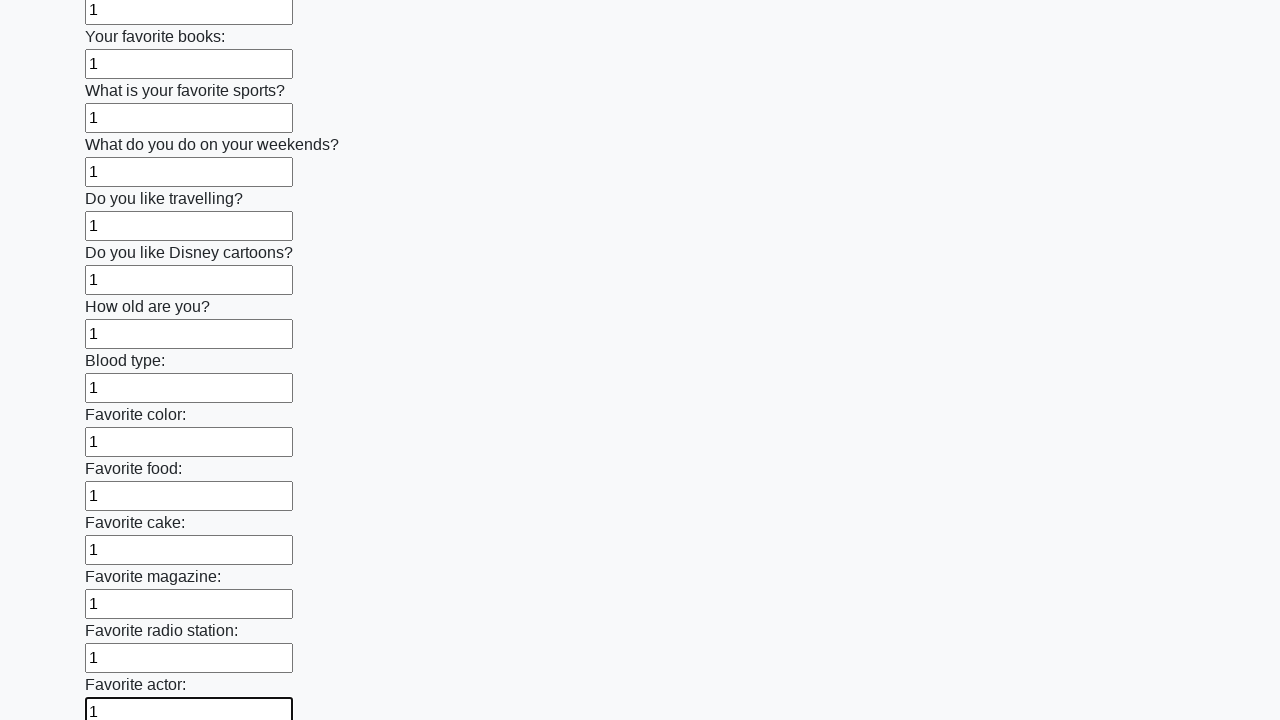

Filled an input field with value '1' on input >> nth=25
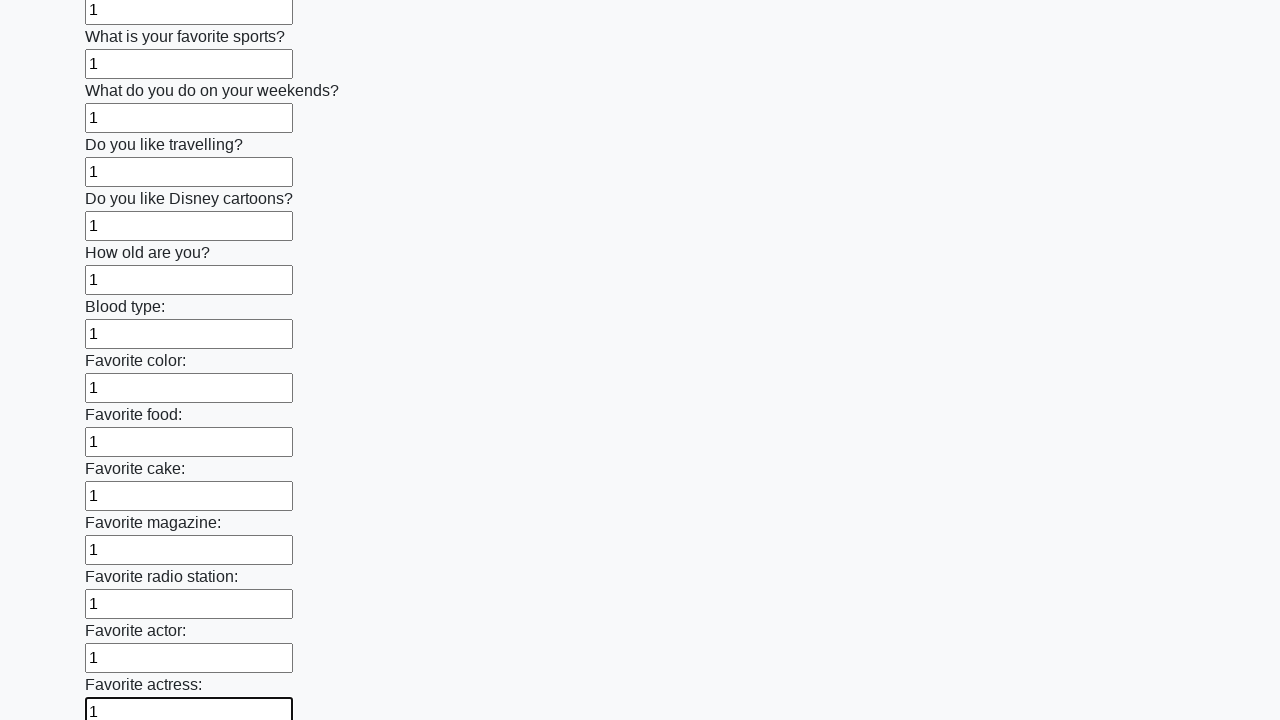

Filled an input field with value '1' on input >> nth=26
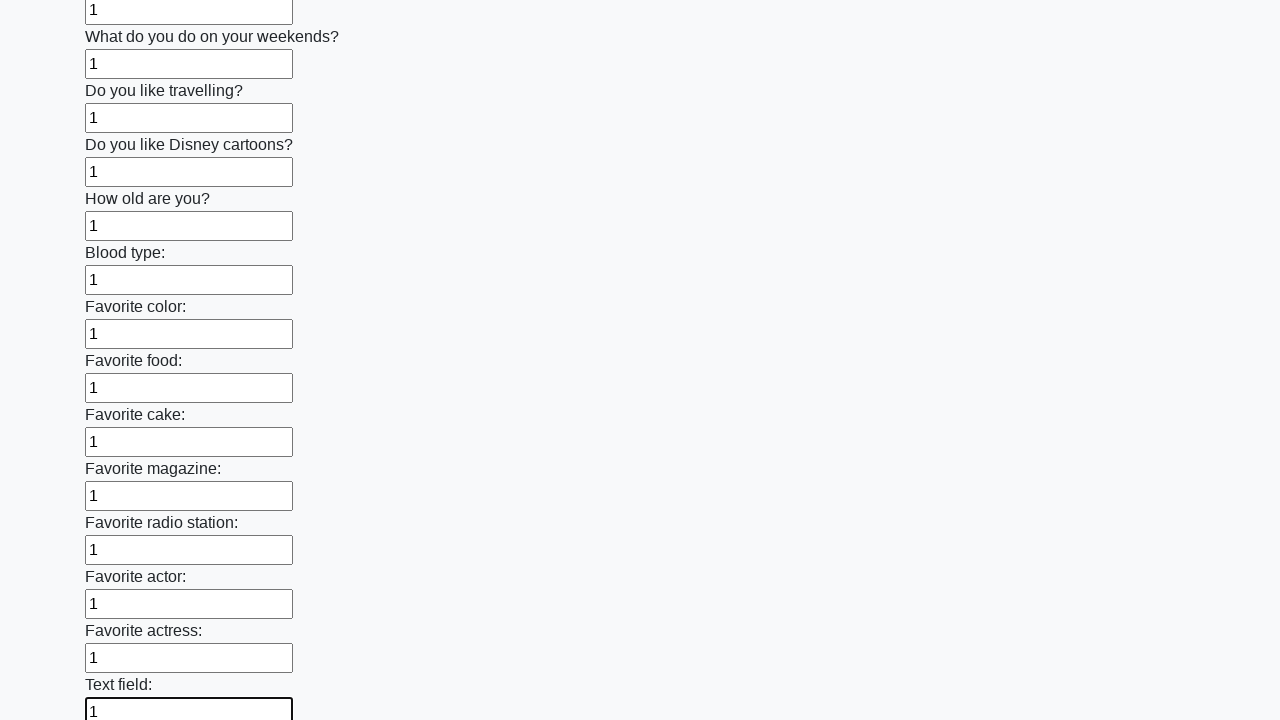

Filled an input field with value '1' on input >> nth=27
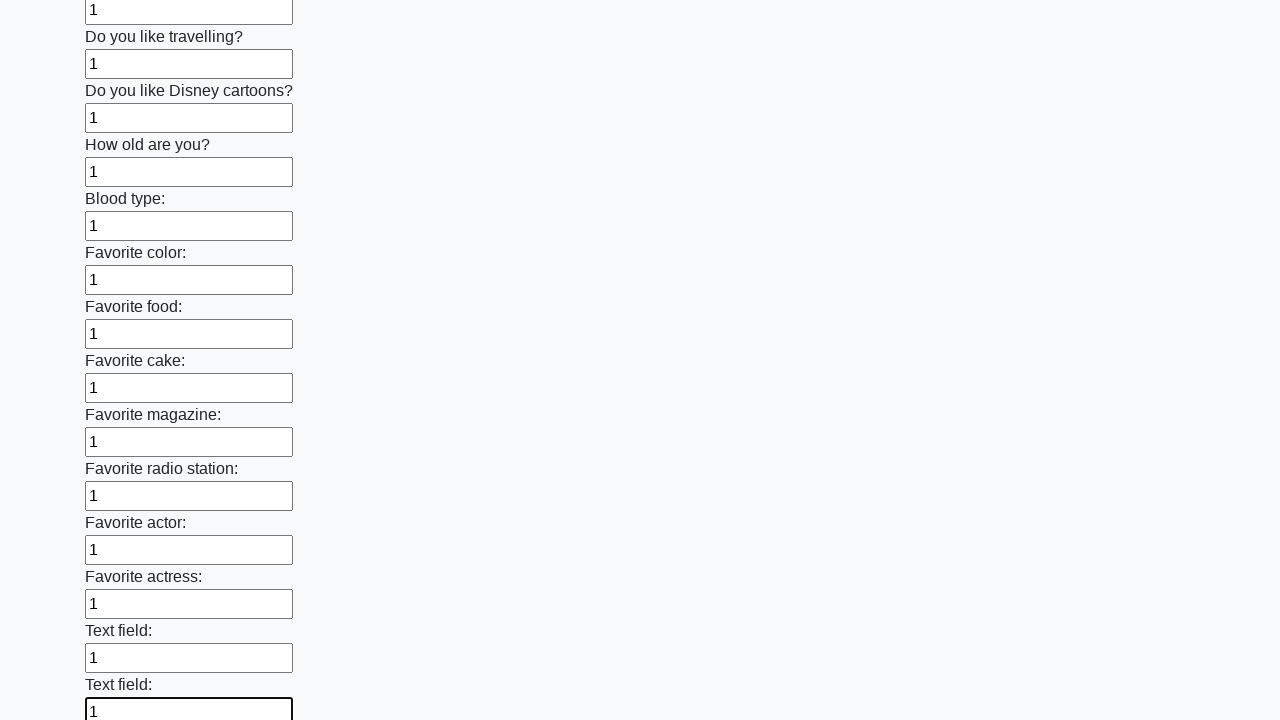

Filled an input field with value '1' on input >> nth=28
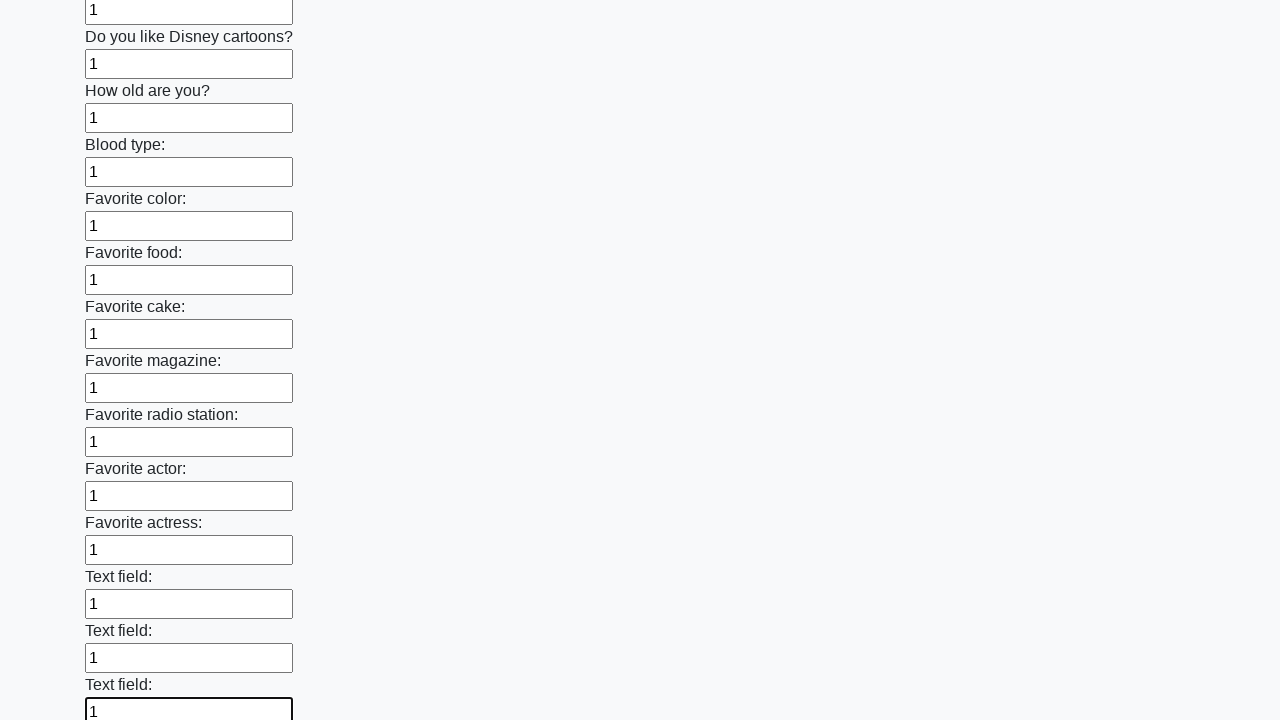

Filled an input field with value '1' on input >> nth=29
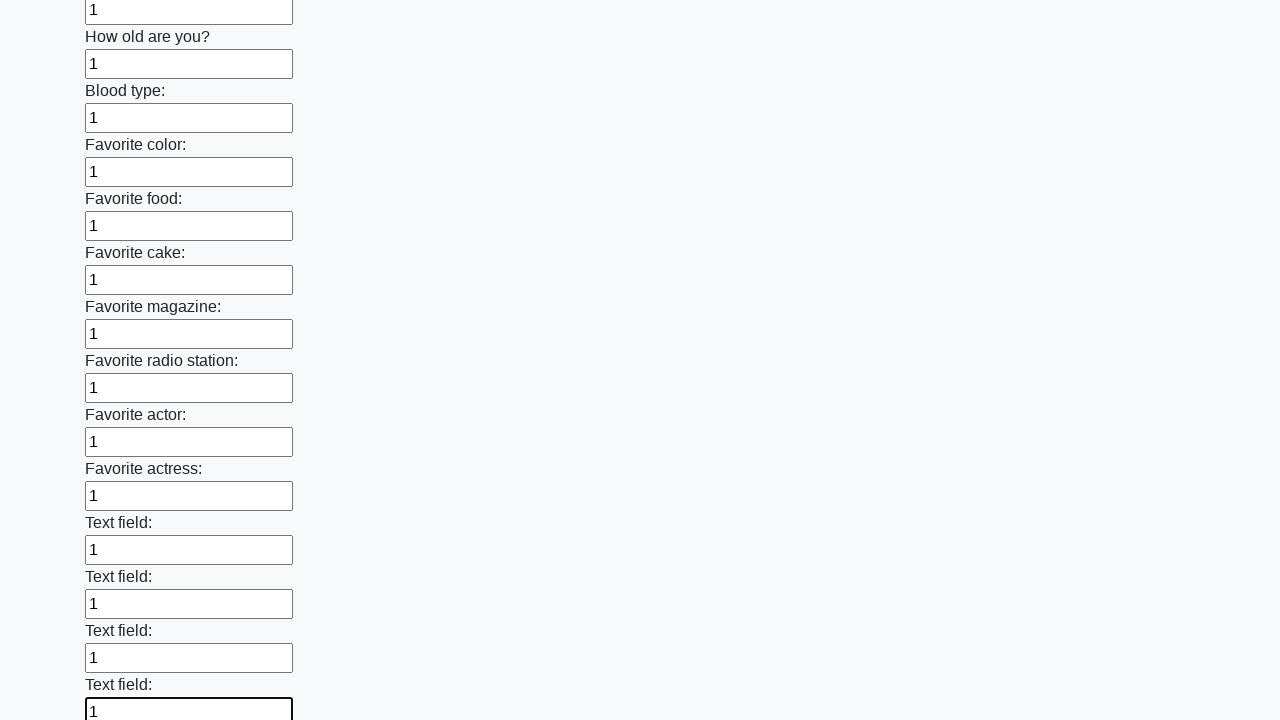

Filled an input field with value '1' on input >> nth=30
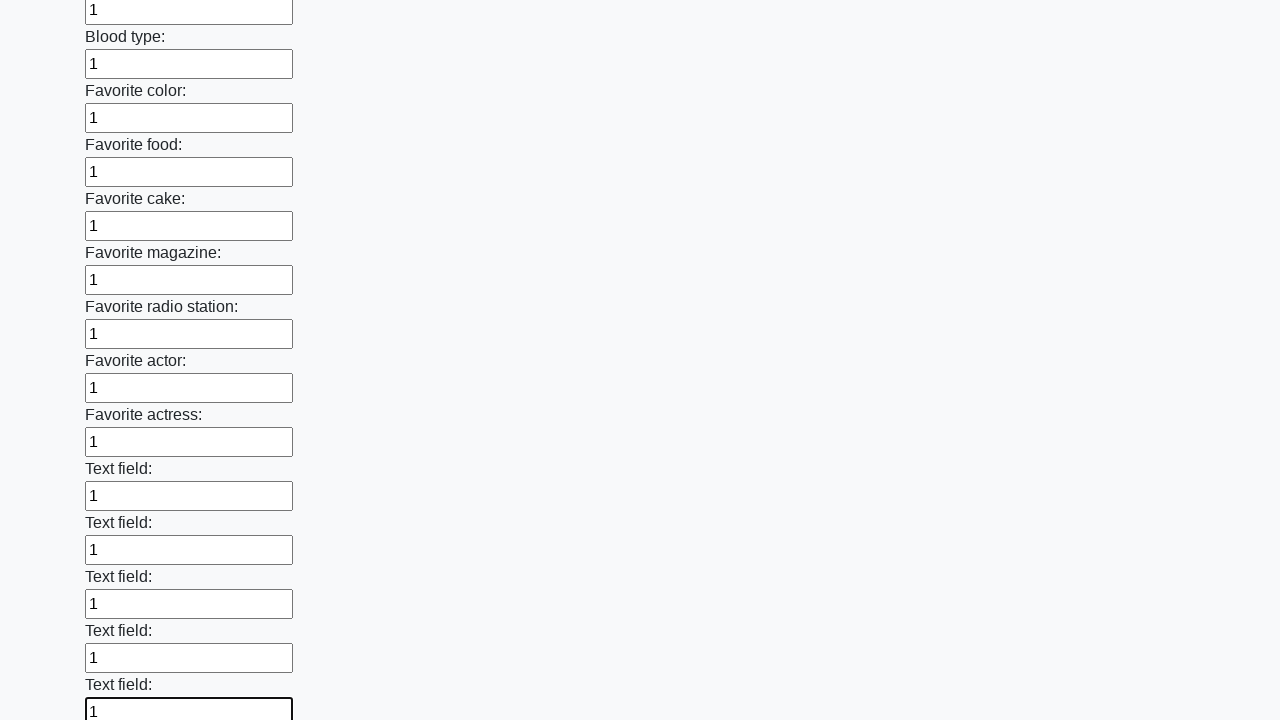

Filled an input field with value '1' on input >> nth=31
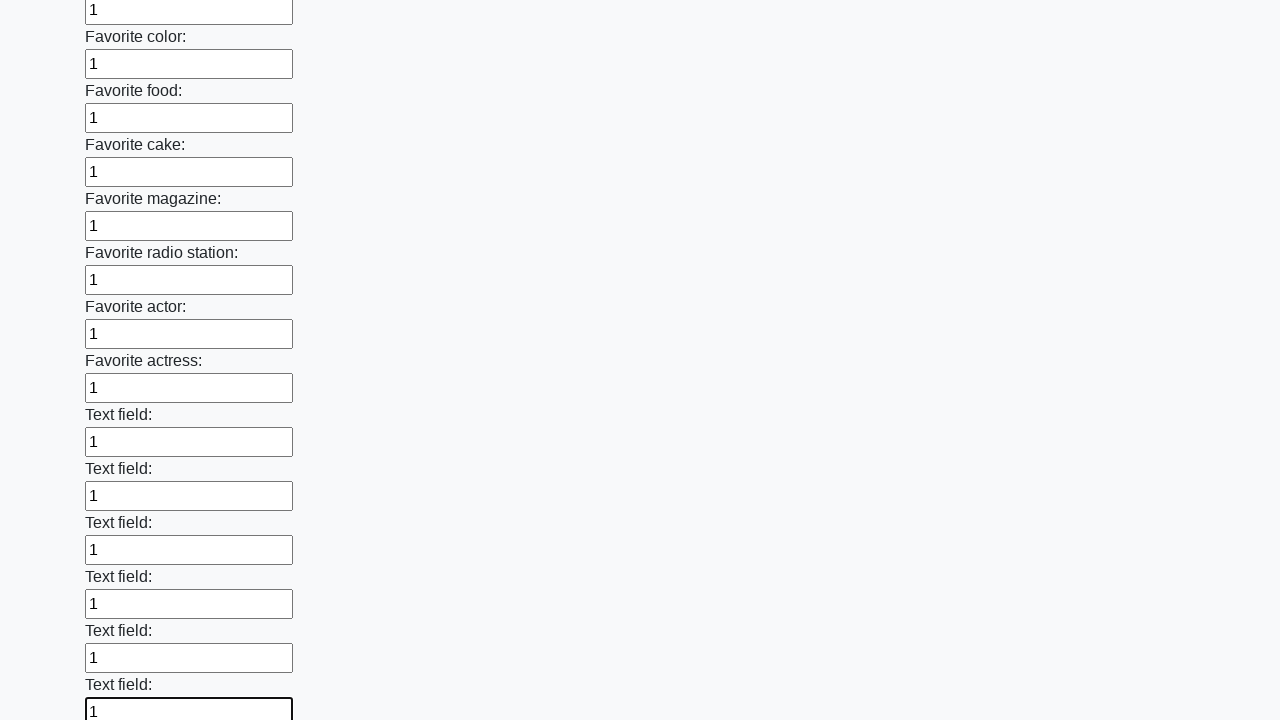

Filled an input field with value '1' on input >> nth=32
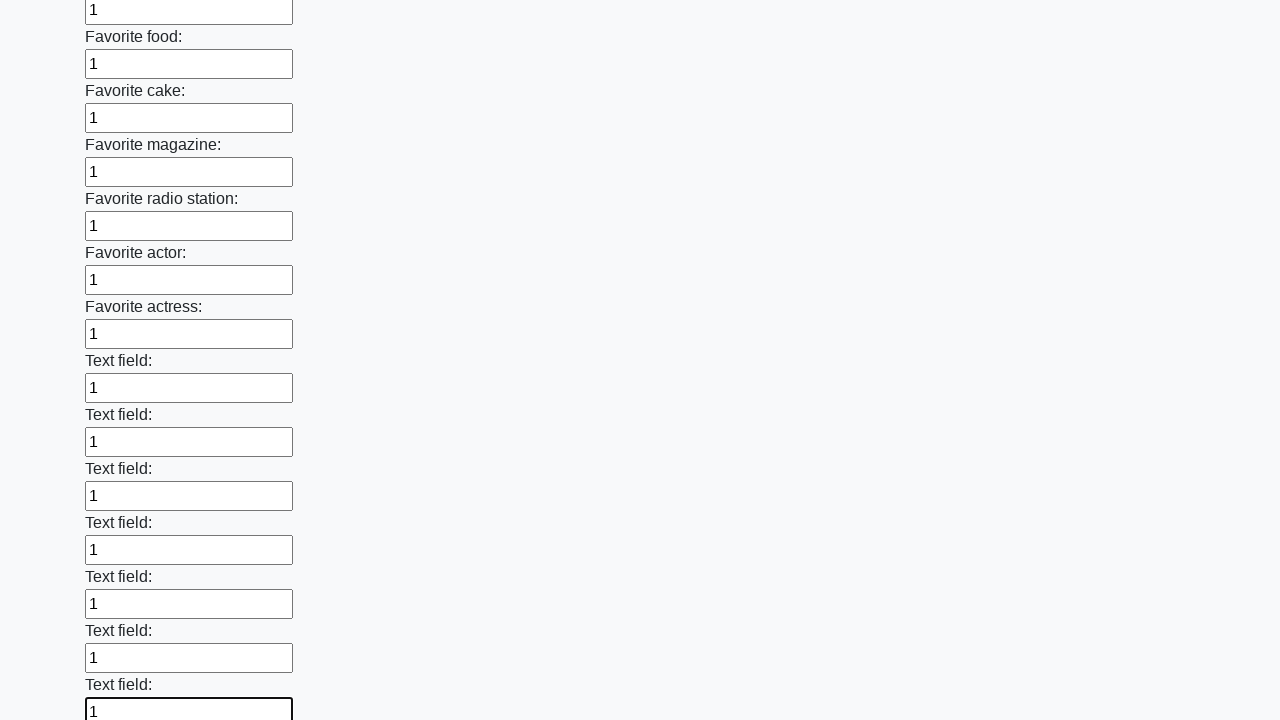

Filled an input field with value '1' on input >> nth=33
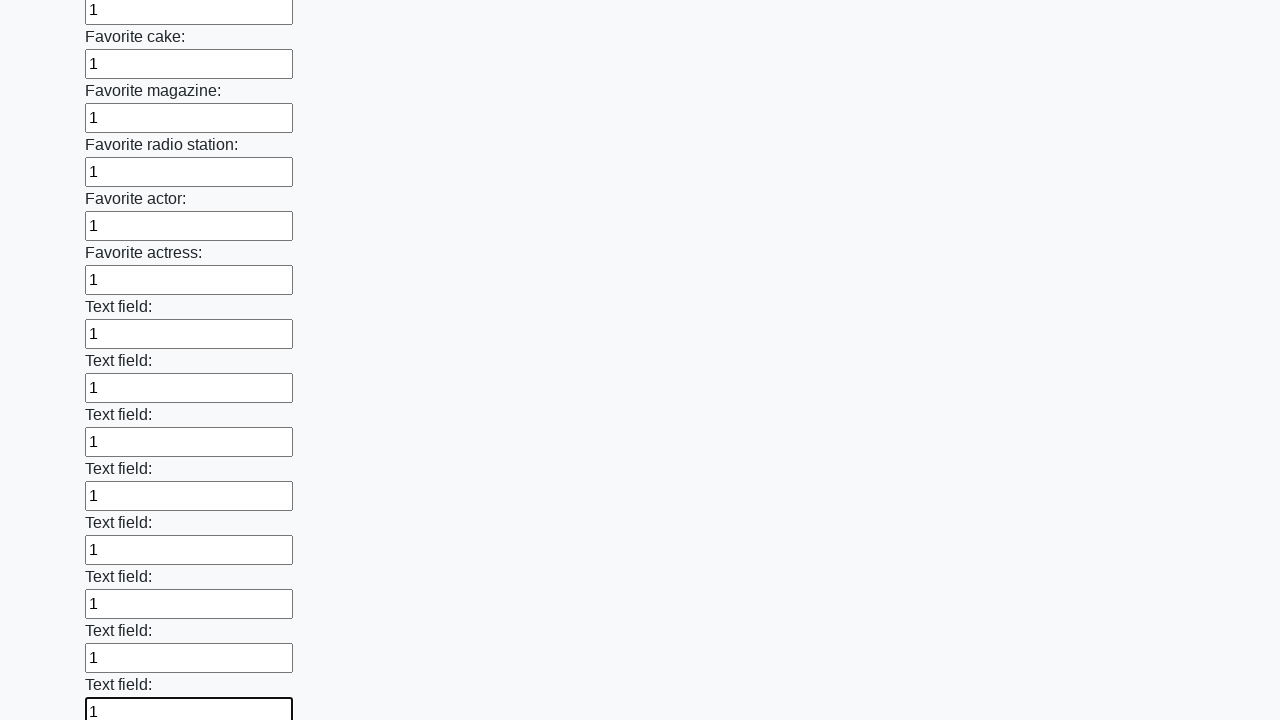

Filled an input field with value '1' on input >> nth=34
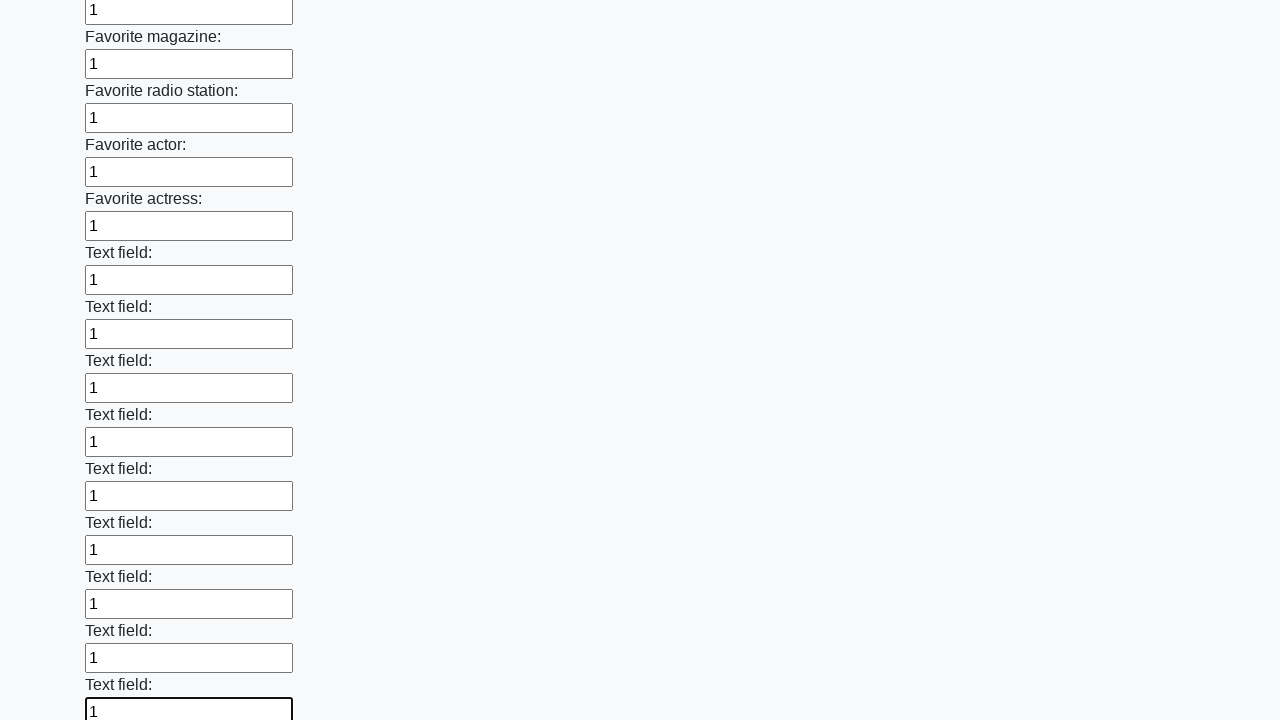

Filled an input field with value '1' on input >> nth=35
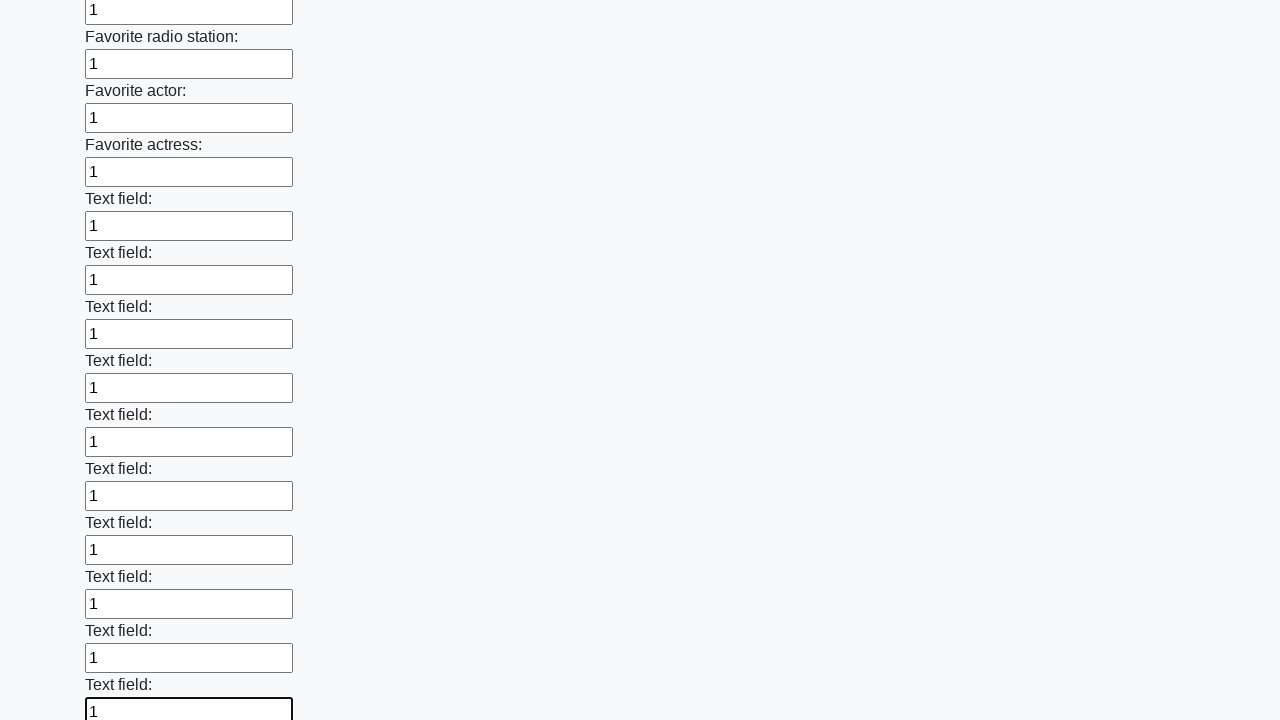

Filled an input field with value '1' on input >> nth=36
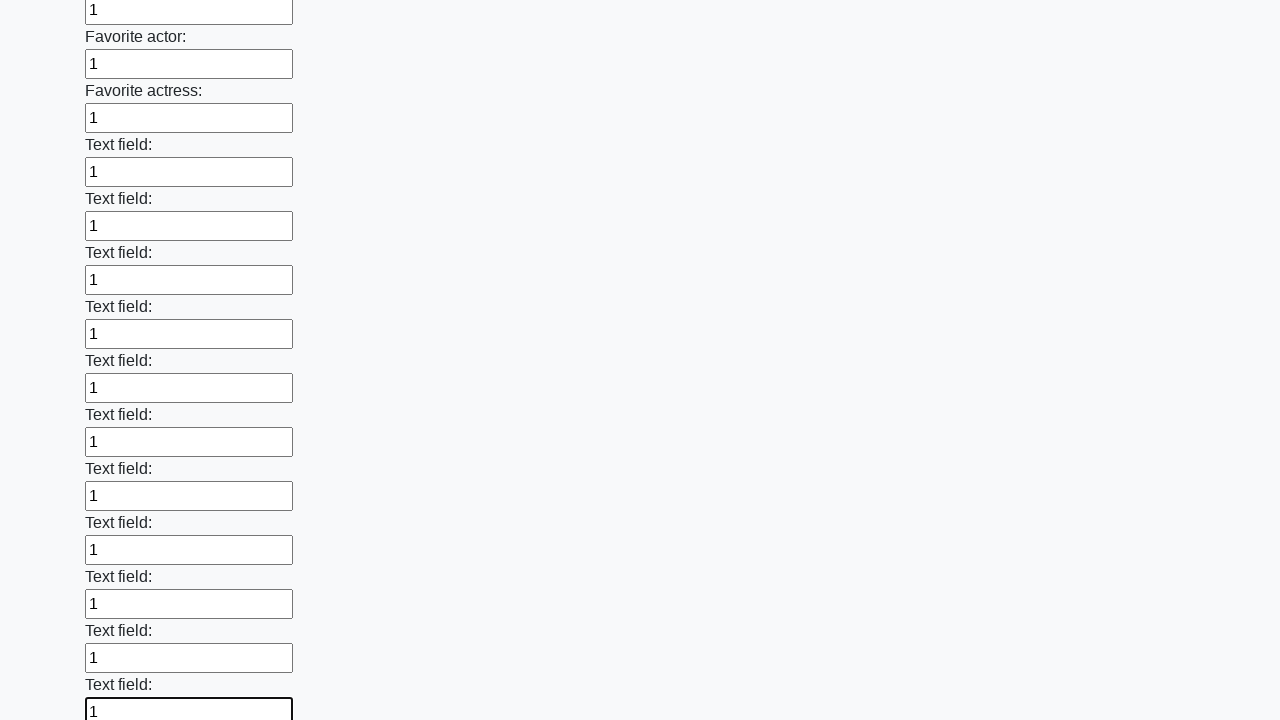

Filled an input field with value '1' on input >> nth=37
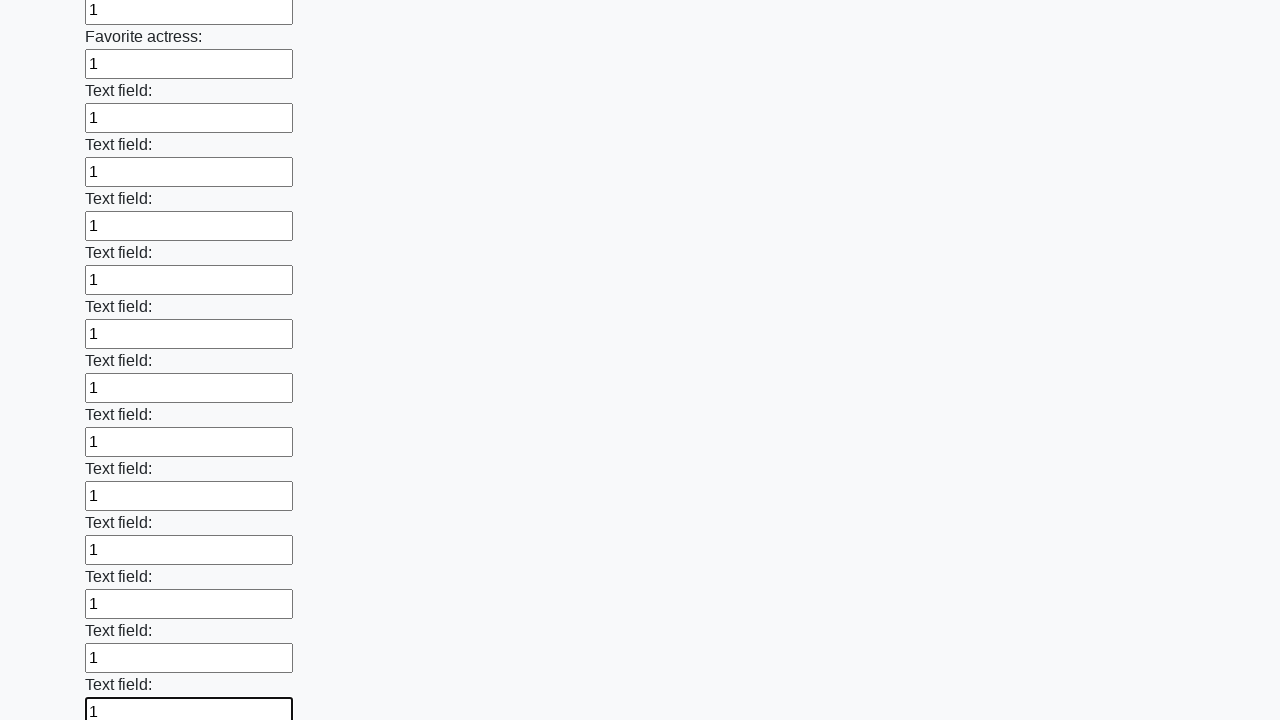

Filled an input field with value '1' on input >> nth=38
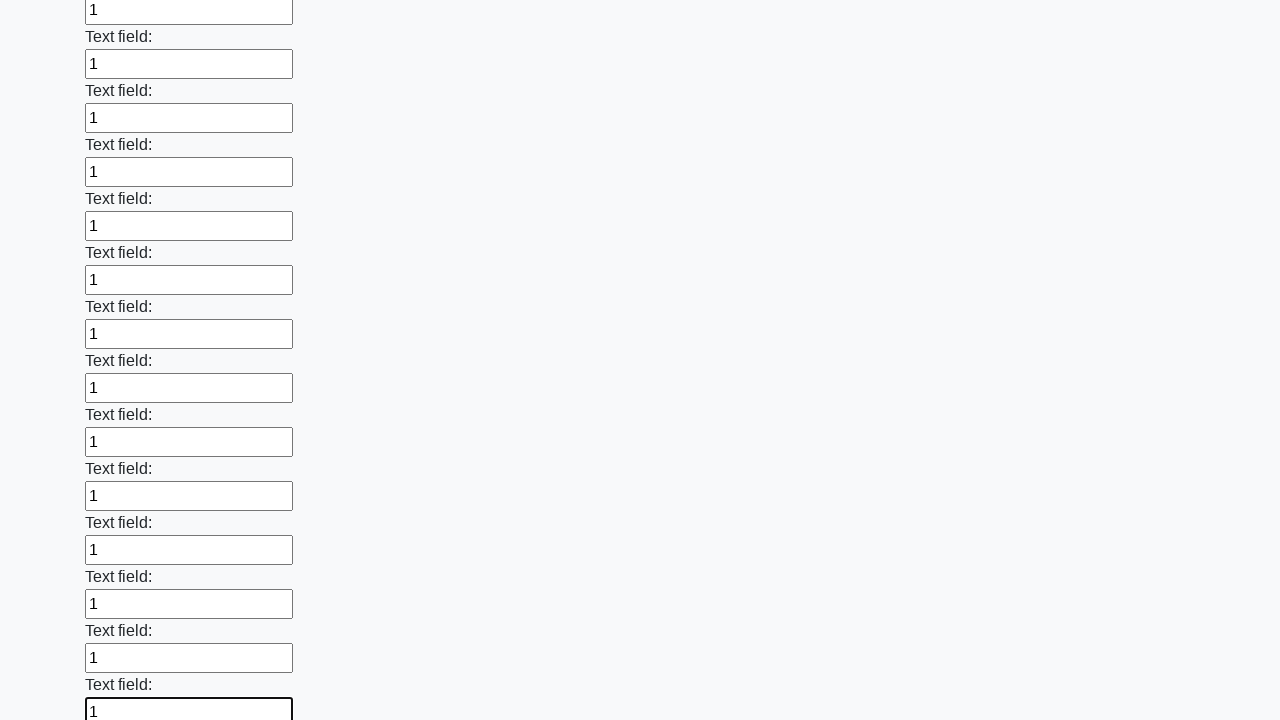

Filled an input field with value '1' on input >> nth=39
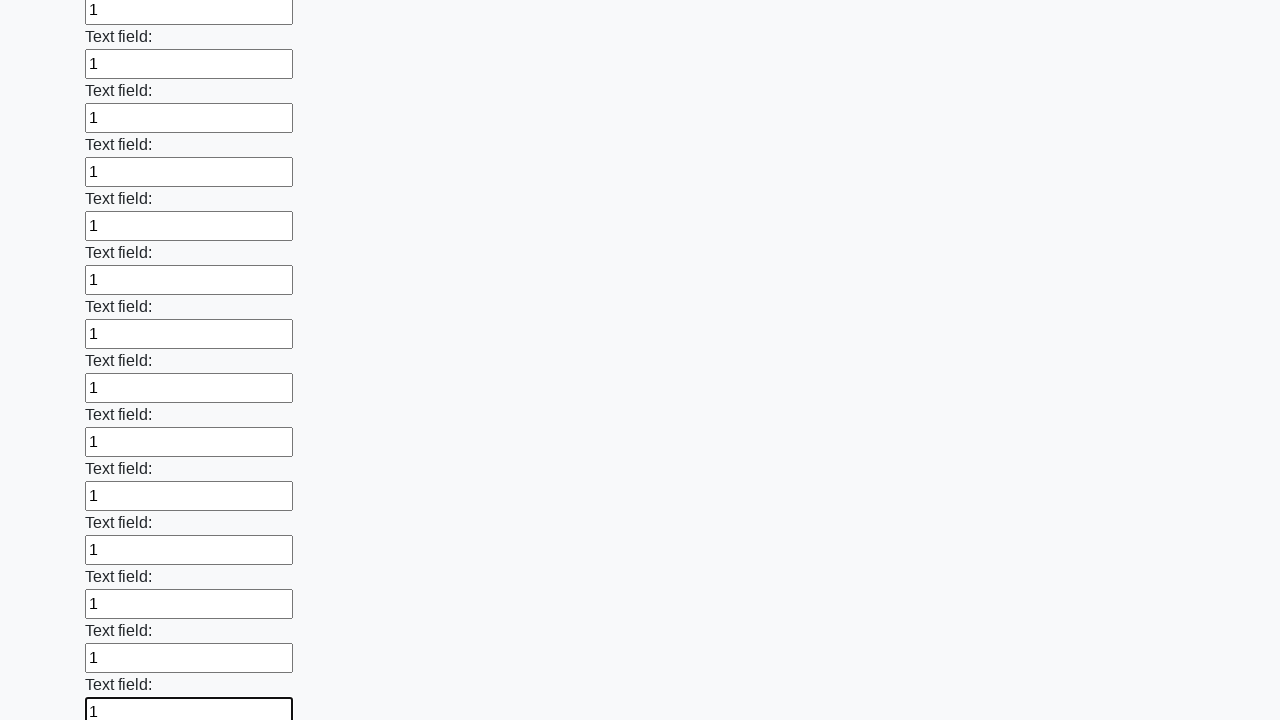

Filled an input field with value '1' on input >> nth=40
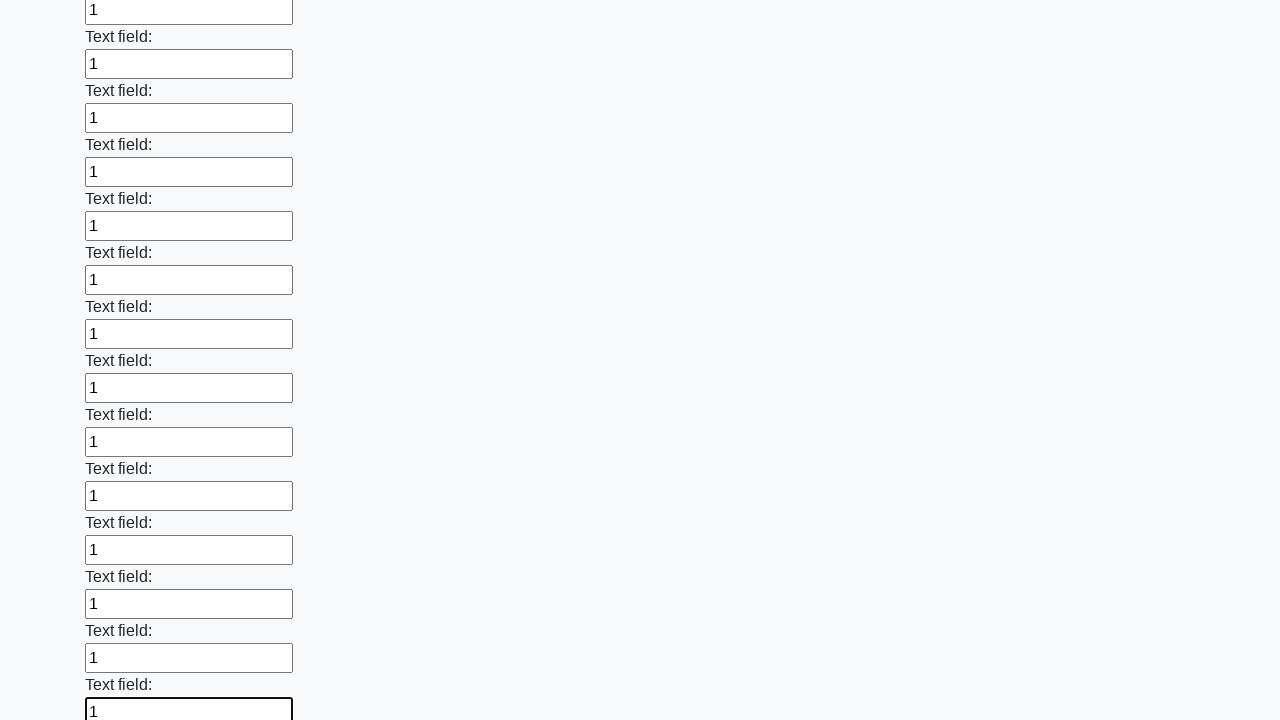

Filled an input field with value '1' on input >> nth=41
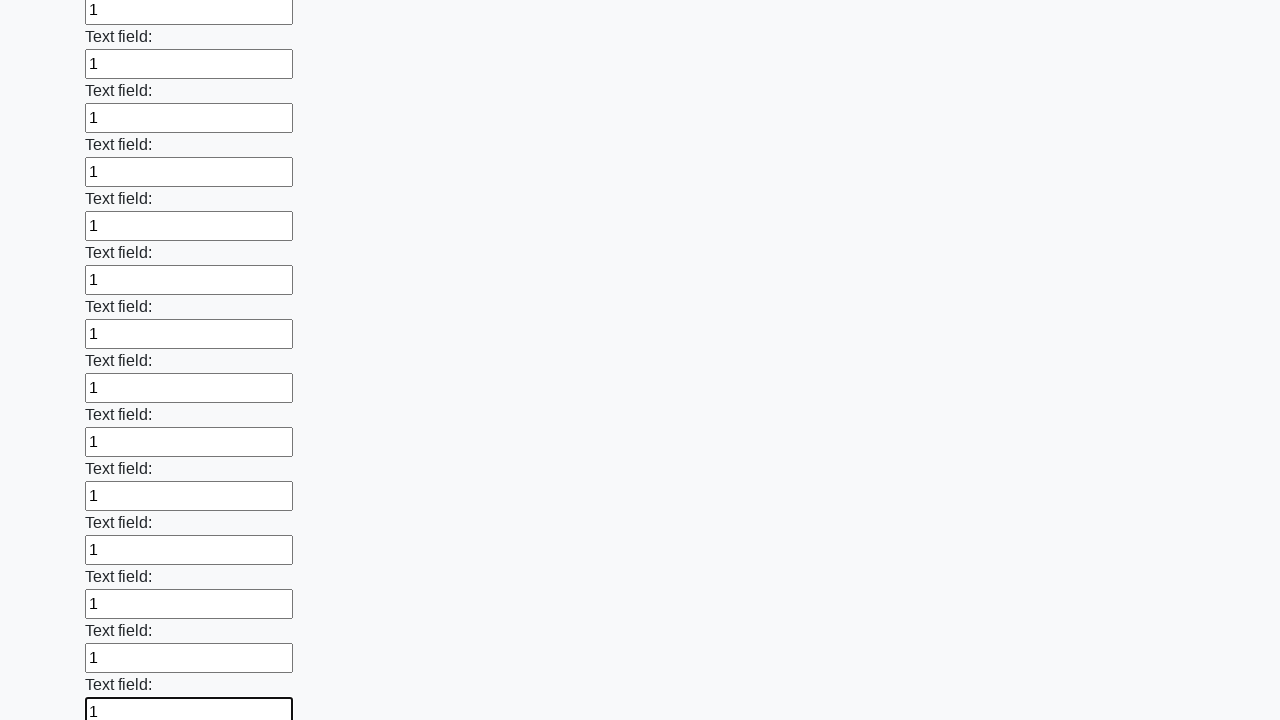

Filled an input field with value '1' on input >> nth=42
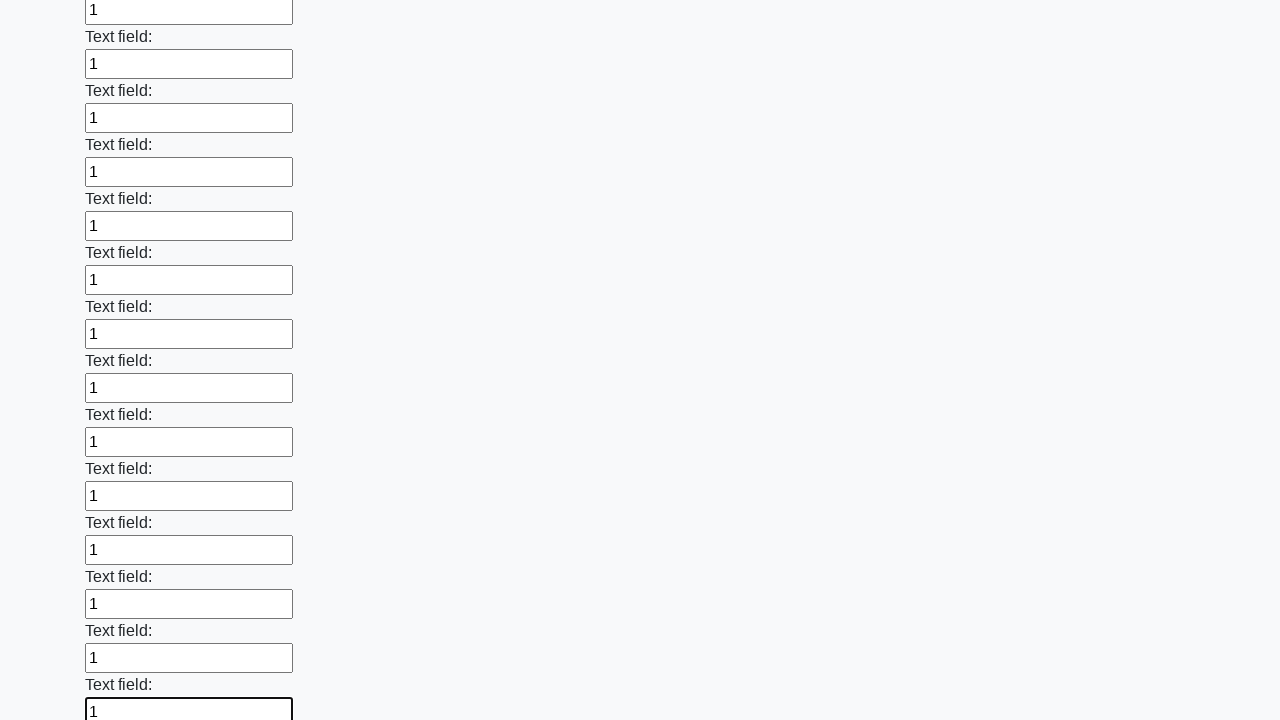

Filled an input field with value '1' on input >> nth=43
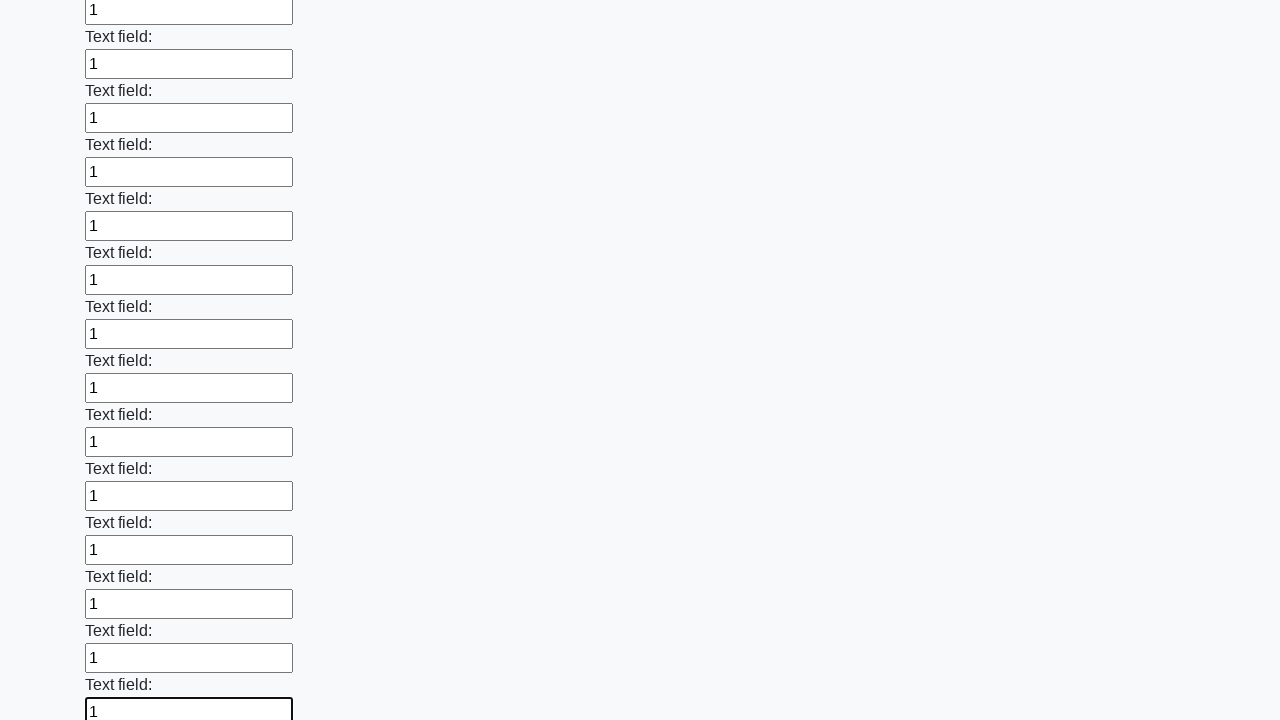

Filled an input field with value '1' on input >> nth=44
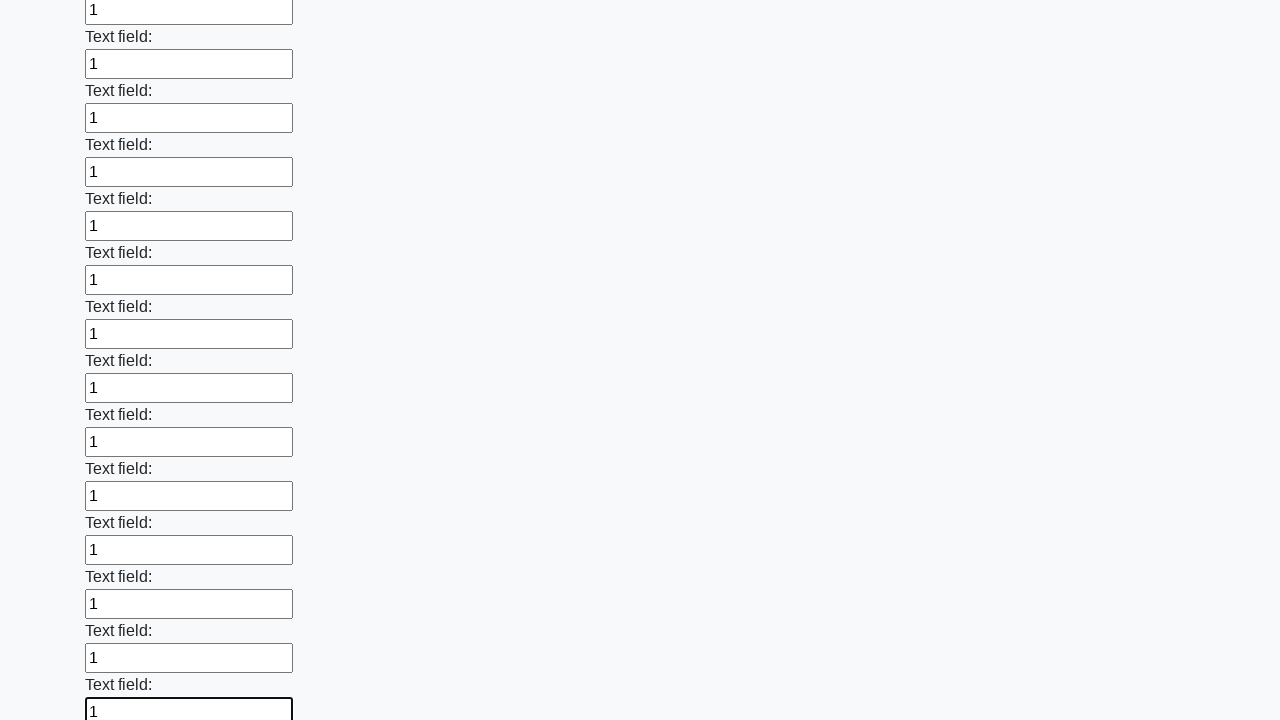

Filled an input field with value '1' on input >> nth=45
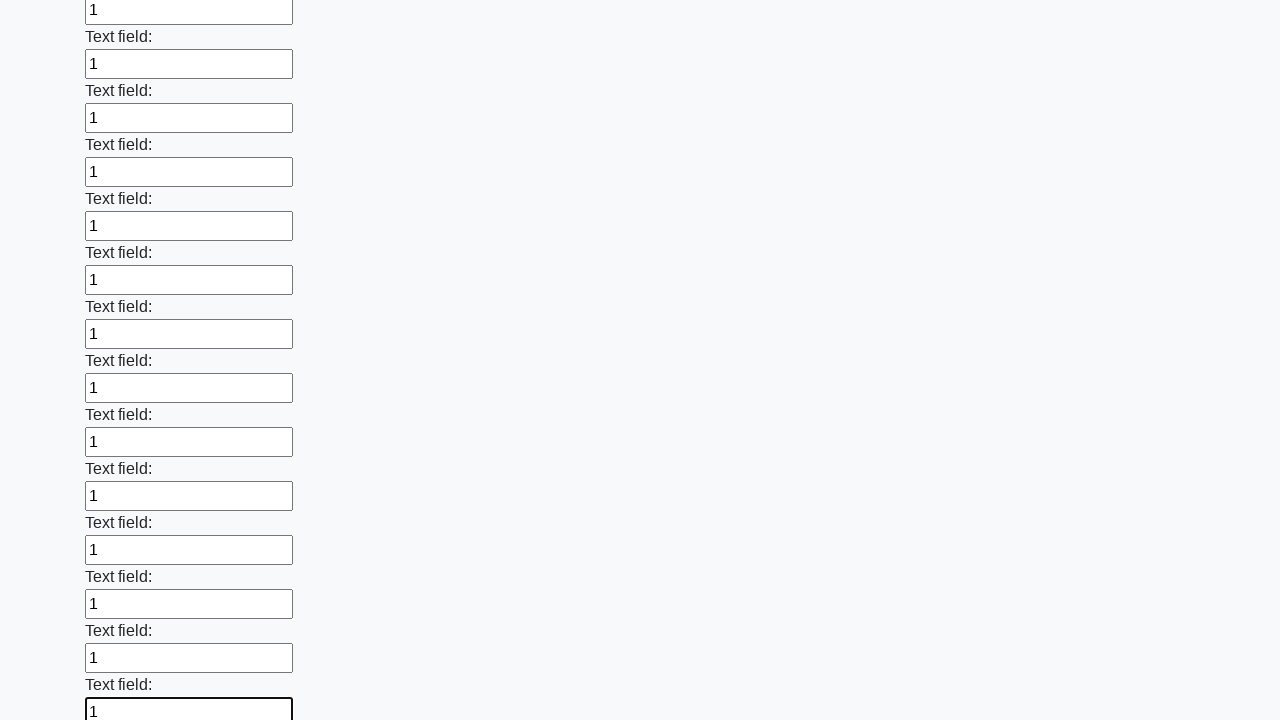

Filled an input field with value '1' on input >> nth=46
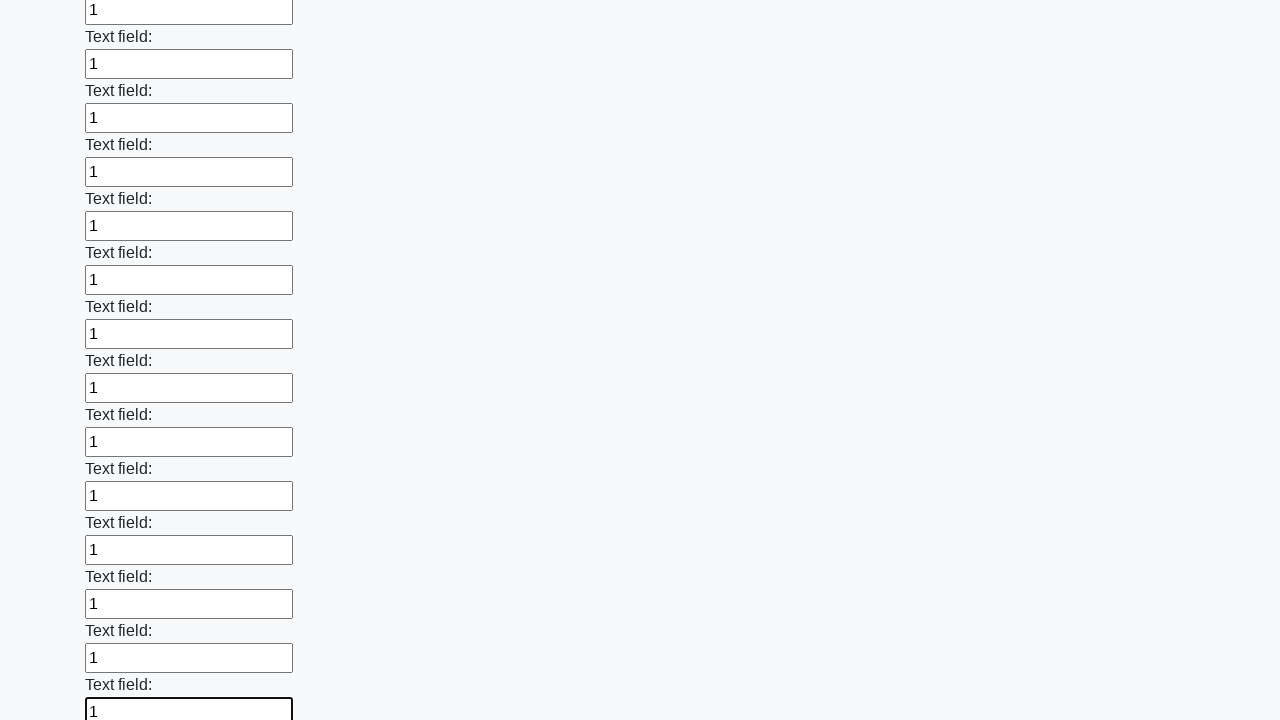

Filled an input field with value '1' on input >> nth=47
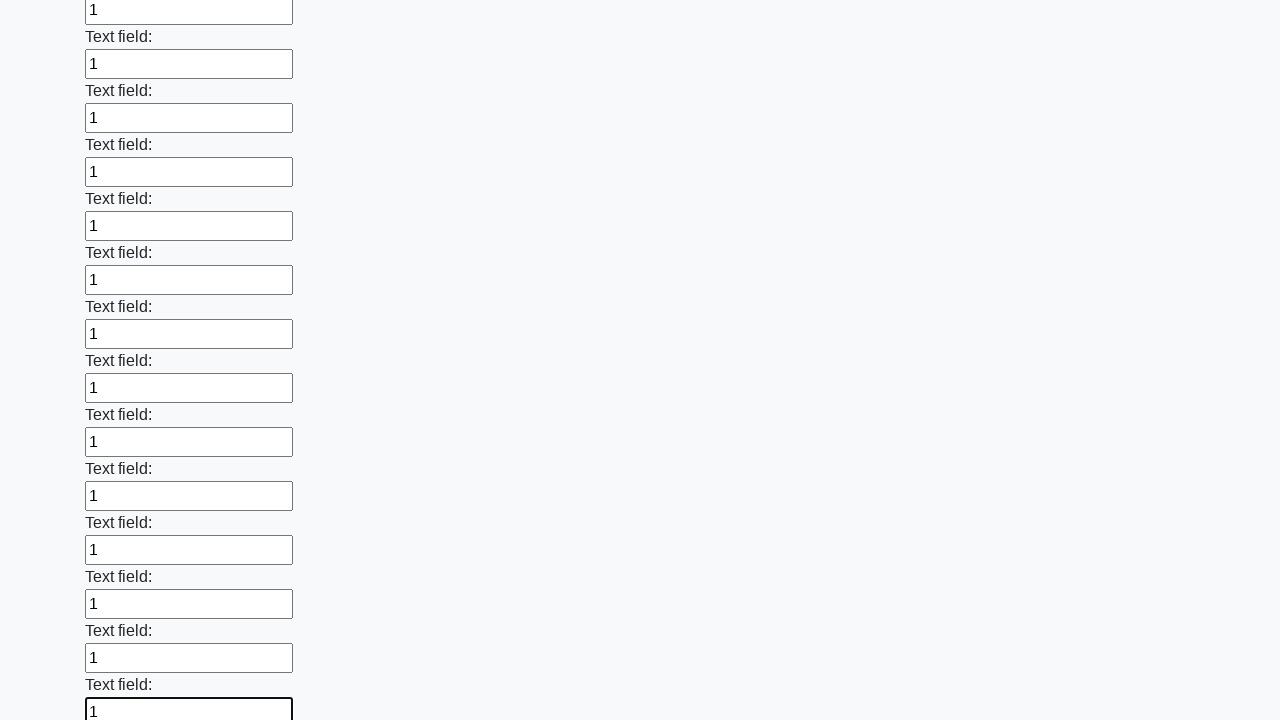

Filled an input field with value '1' on input >> nth=48
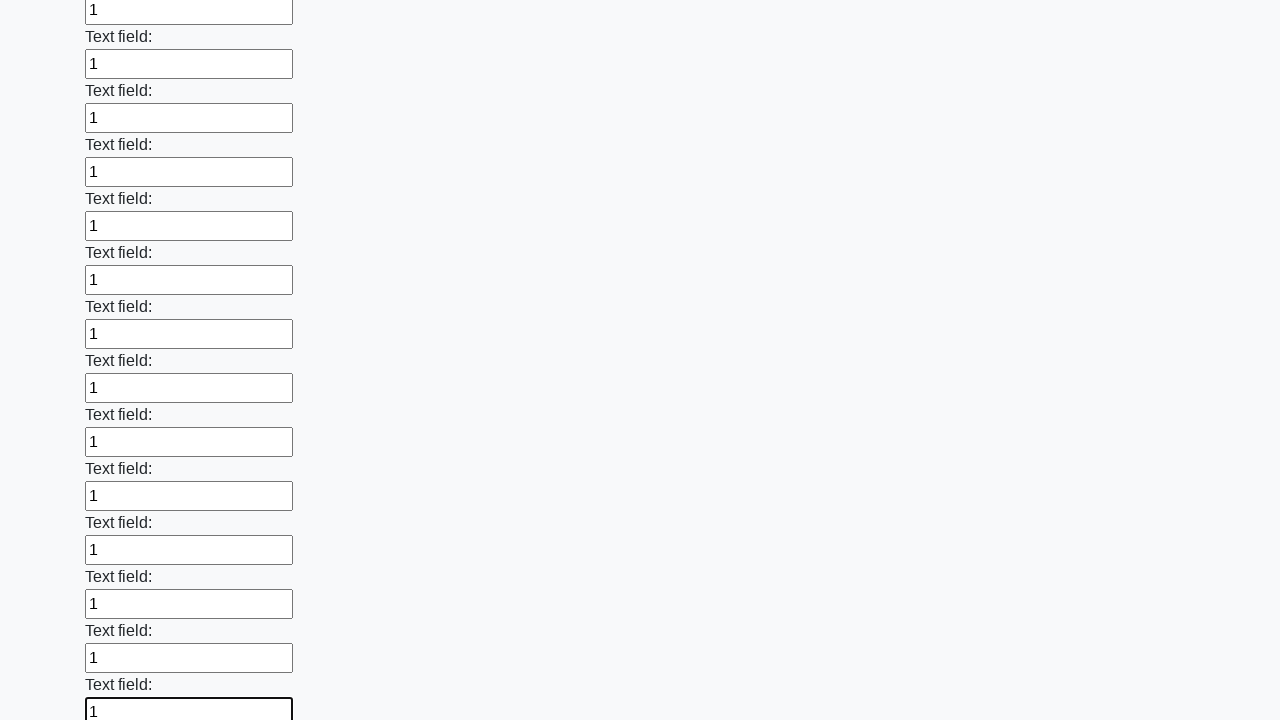

Filled an input field with value '1' on input >> nth=49
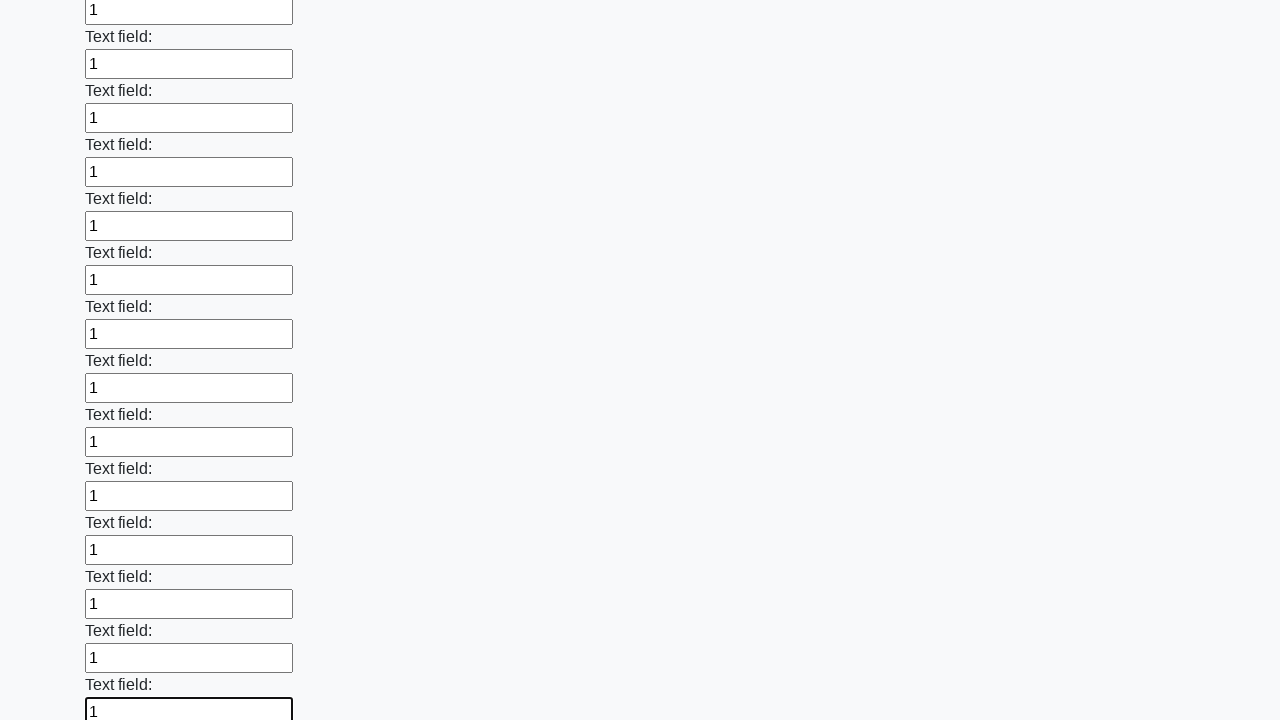

Filled an input field with value '1' on input >> nth=50
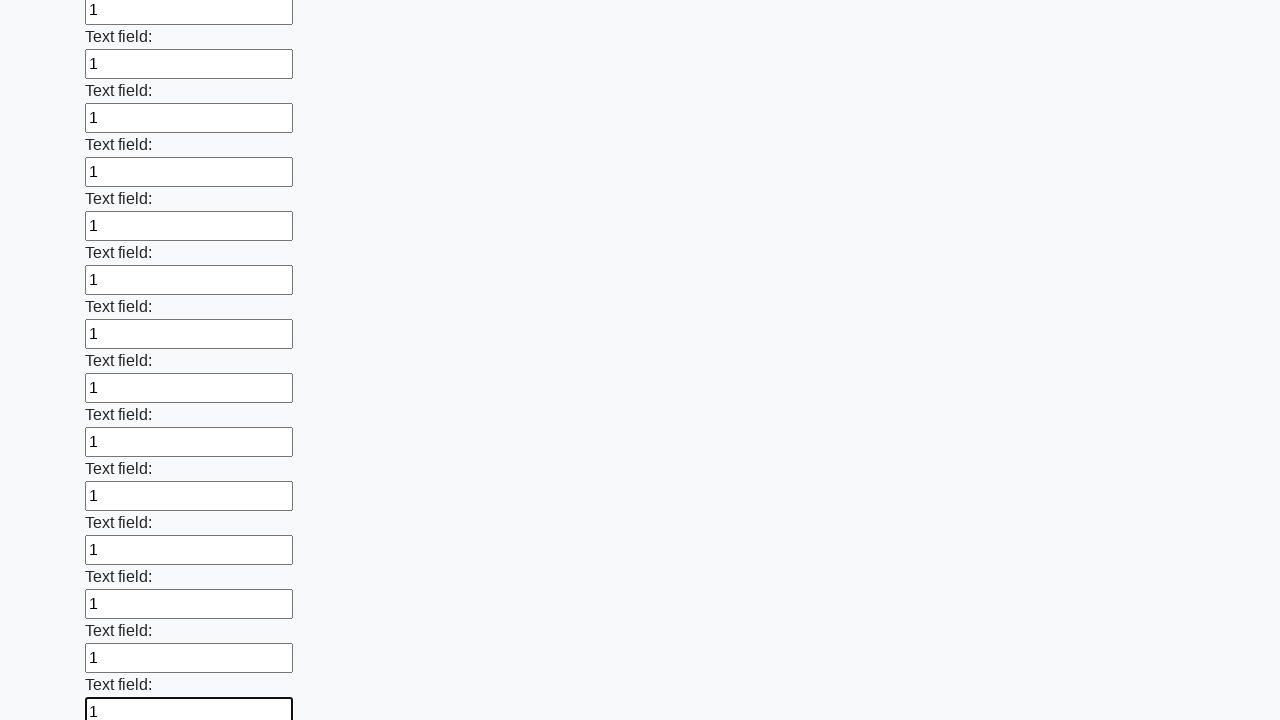

Filled an input field with value '1' on input >> nth=51
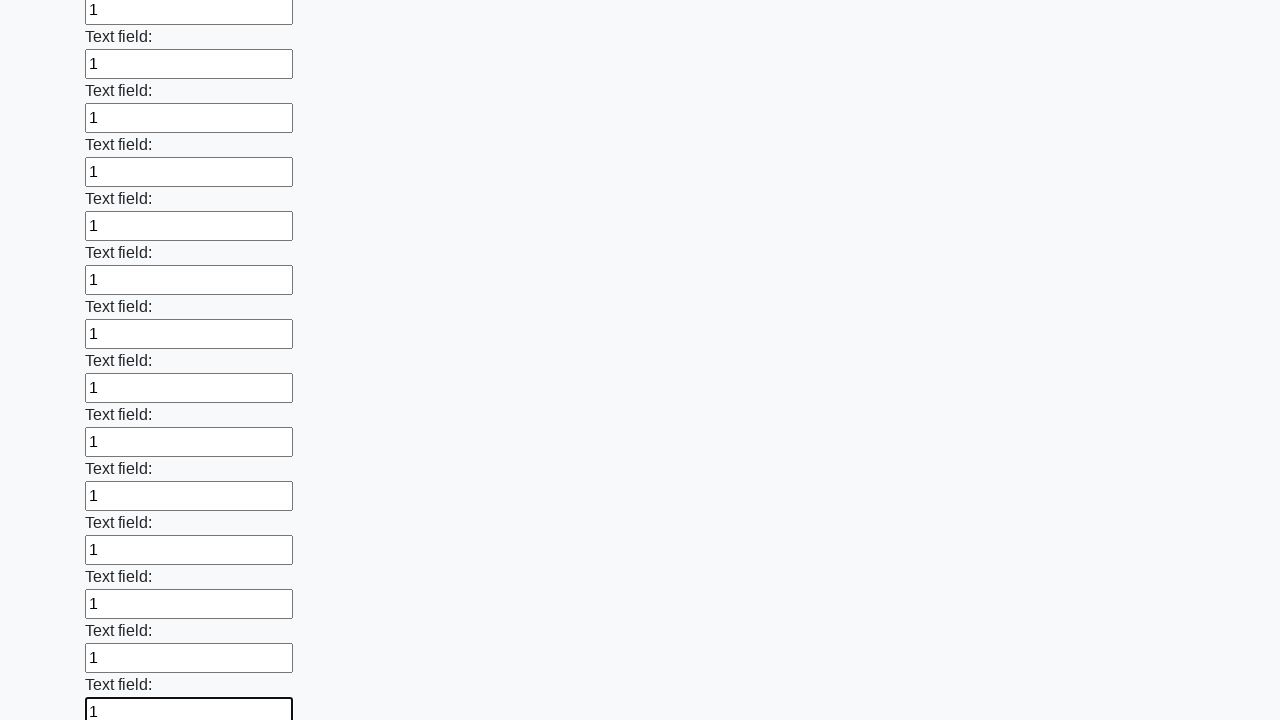

Filled an input field with value '1' on input >> nth=52
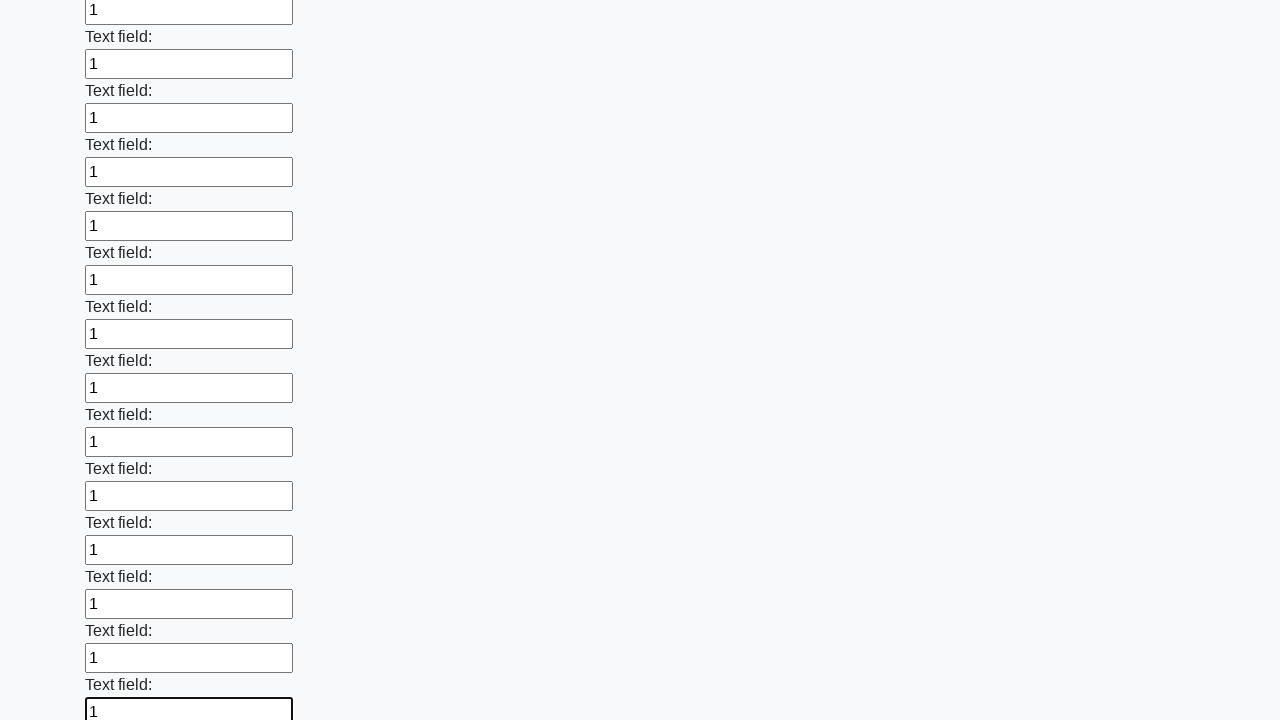

Filled an input field with value '1' on input >> nth=53
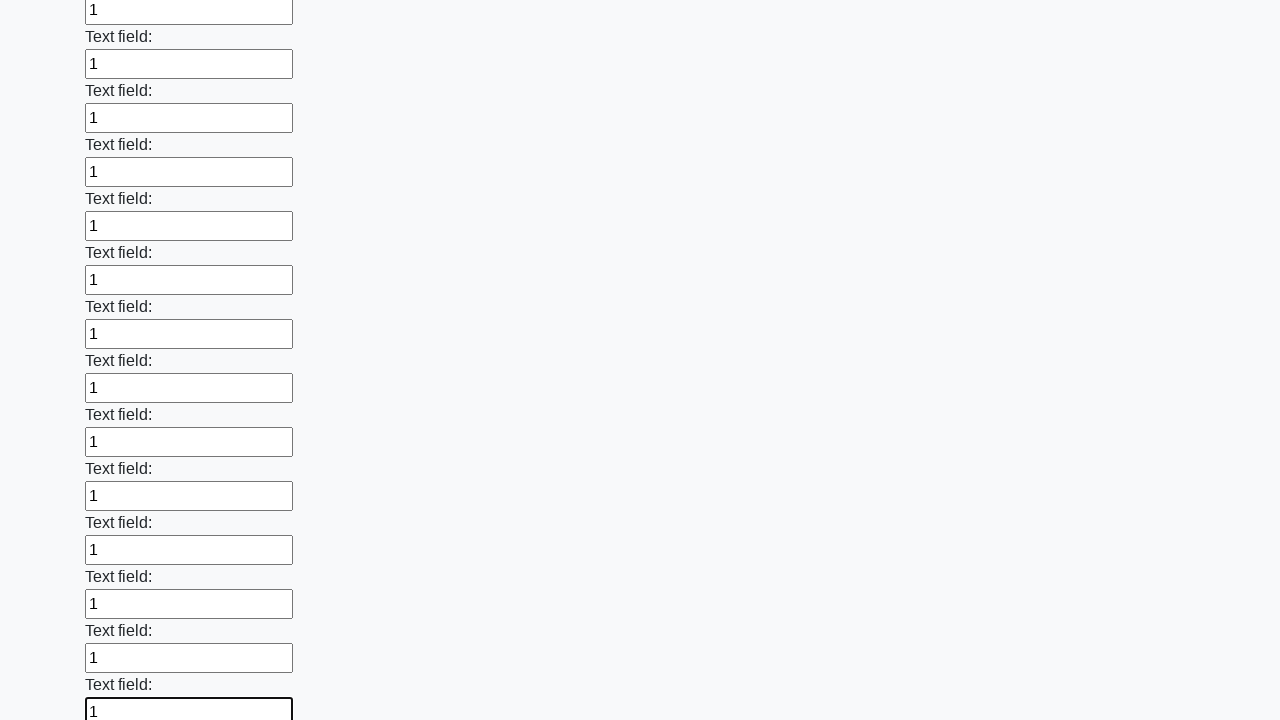

Filled an input field with value '1' on input >> nth=54
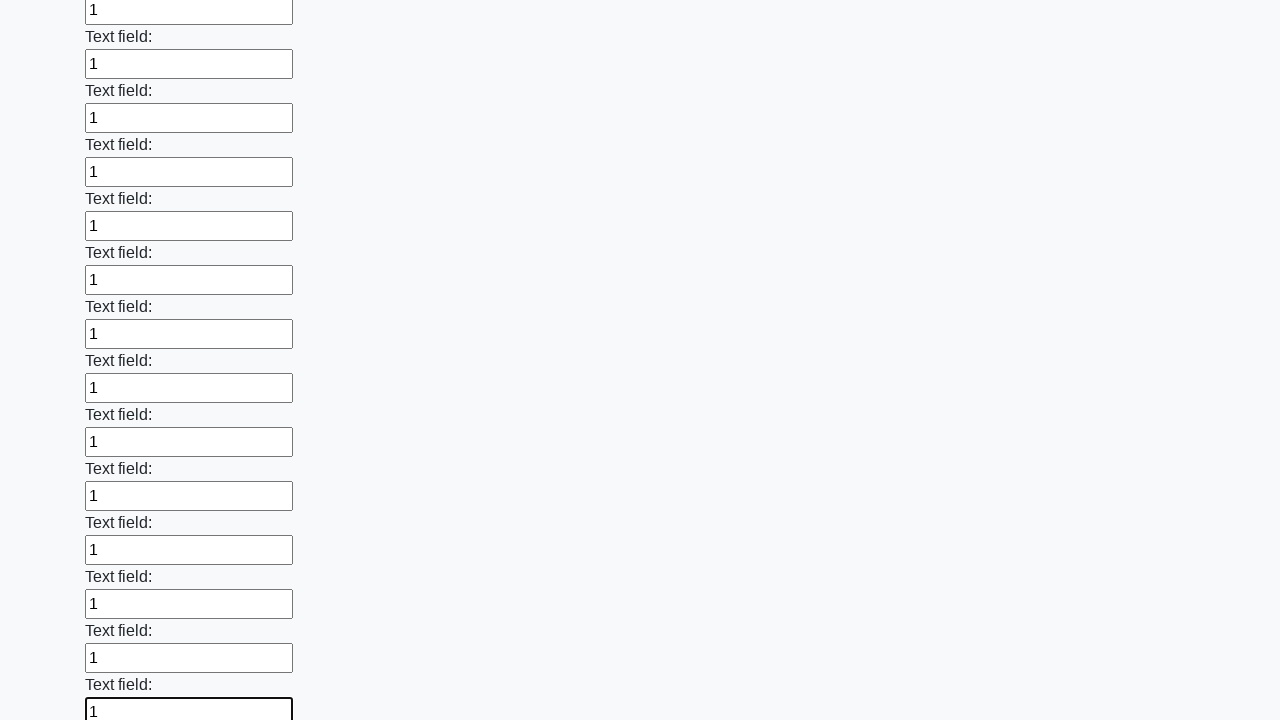

Filled an input field with value '1' on input >> nth=55
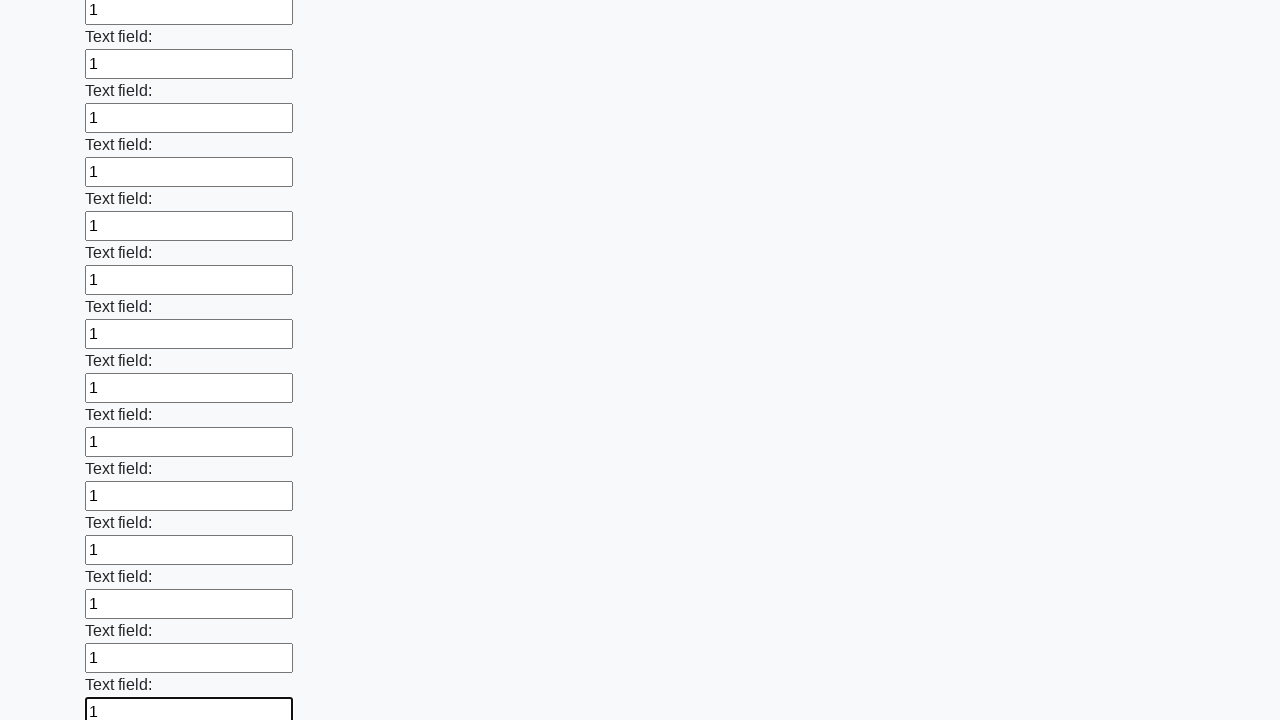

Filled an input field with value '1' on input >> nth=56
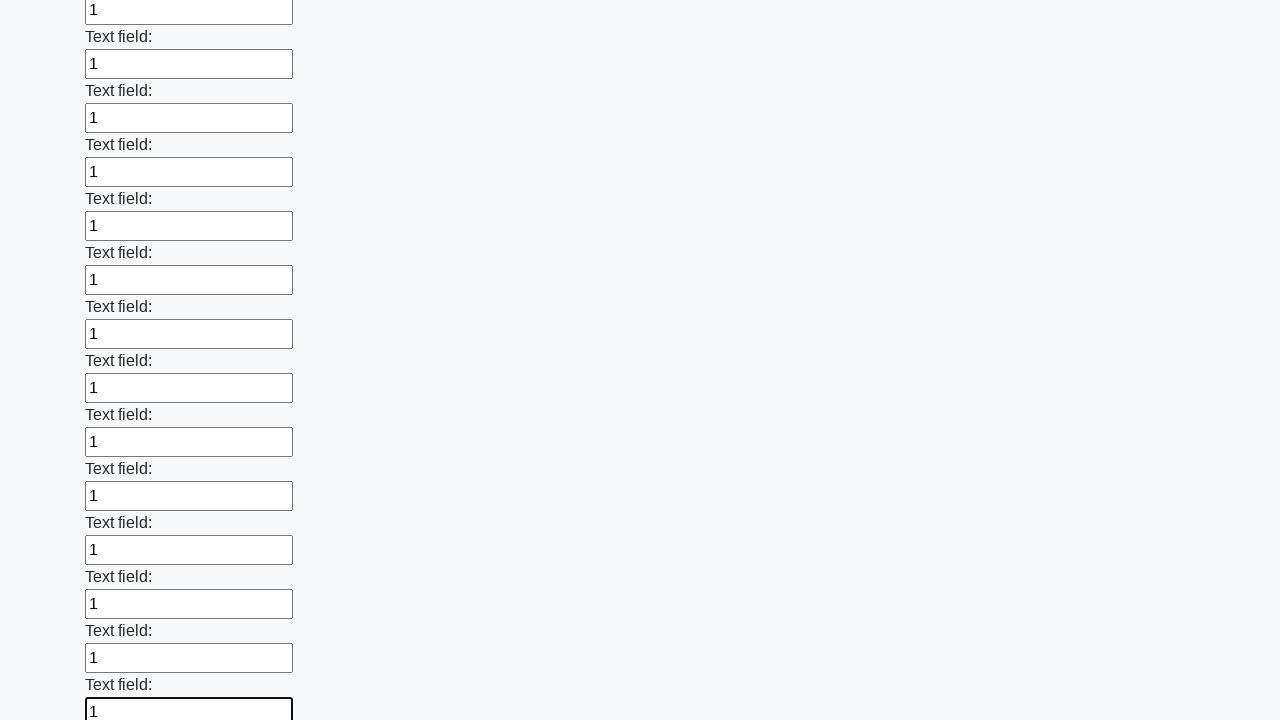

Filled an input field with value '1' on input >> nth=57
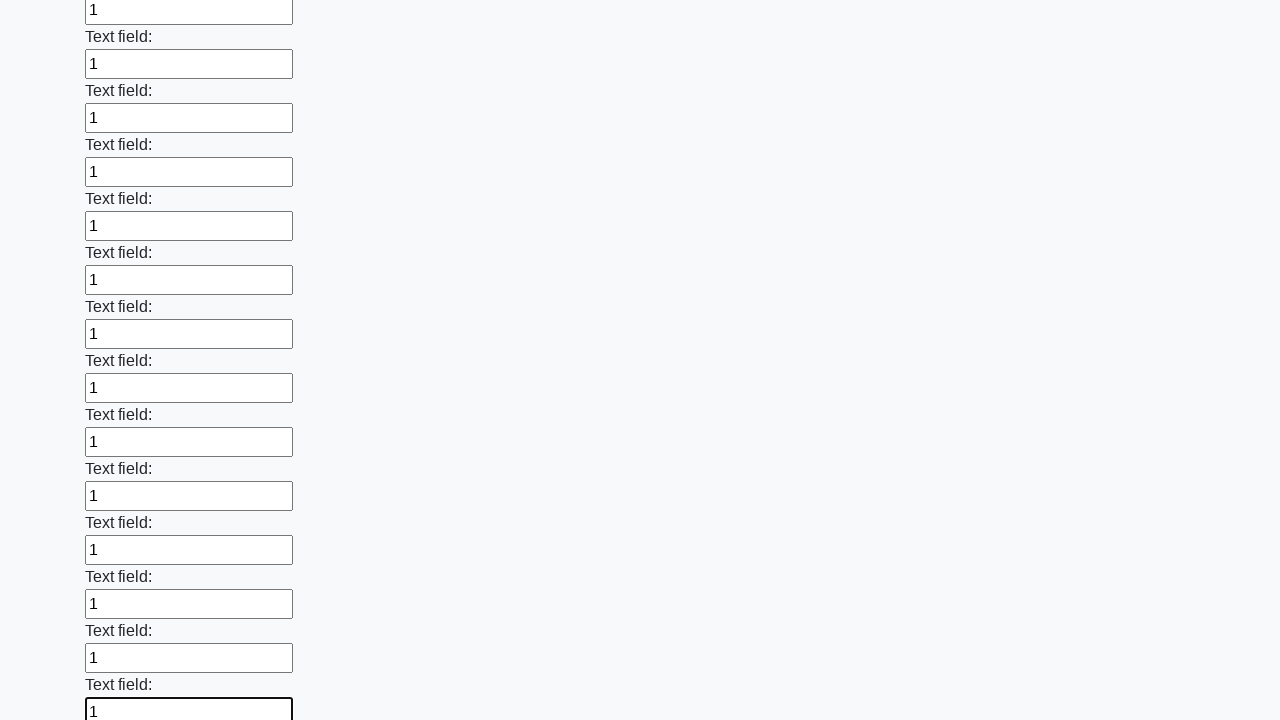

Filled an input field with value '1' on input >> nth=58
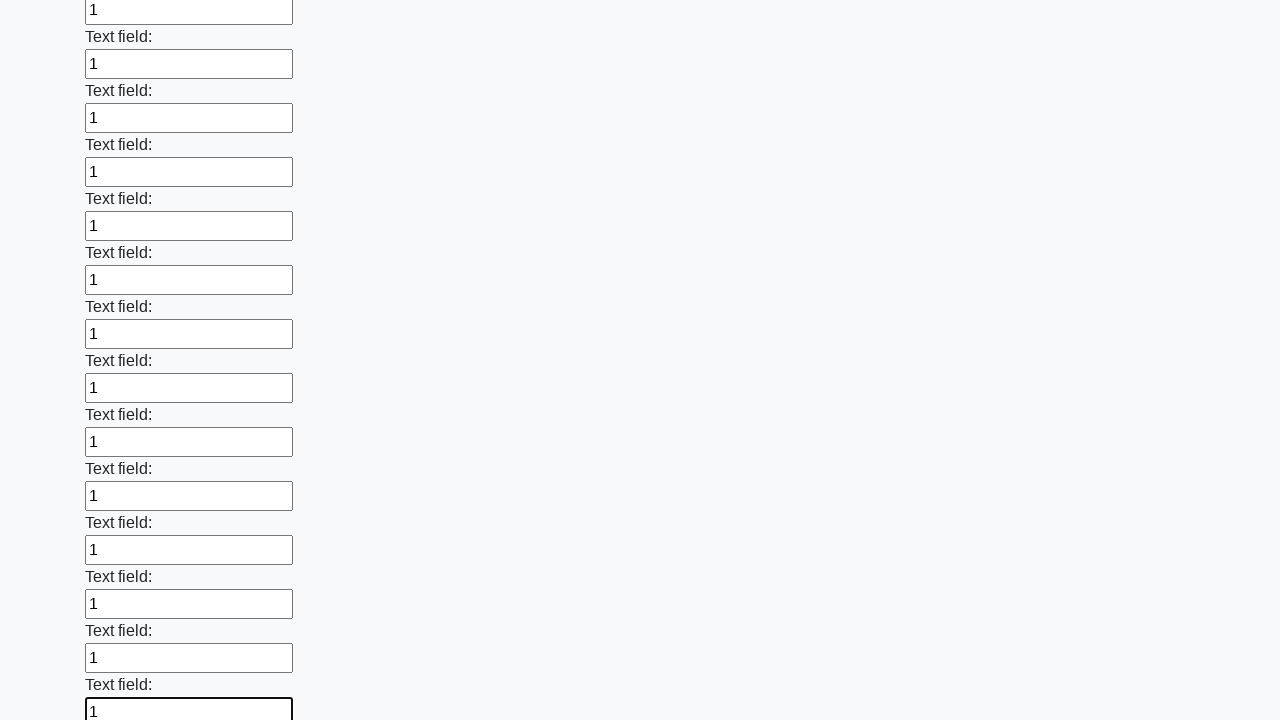

Filled an input field with value '1' on input >> nth=59
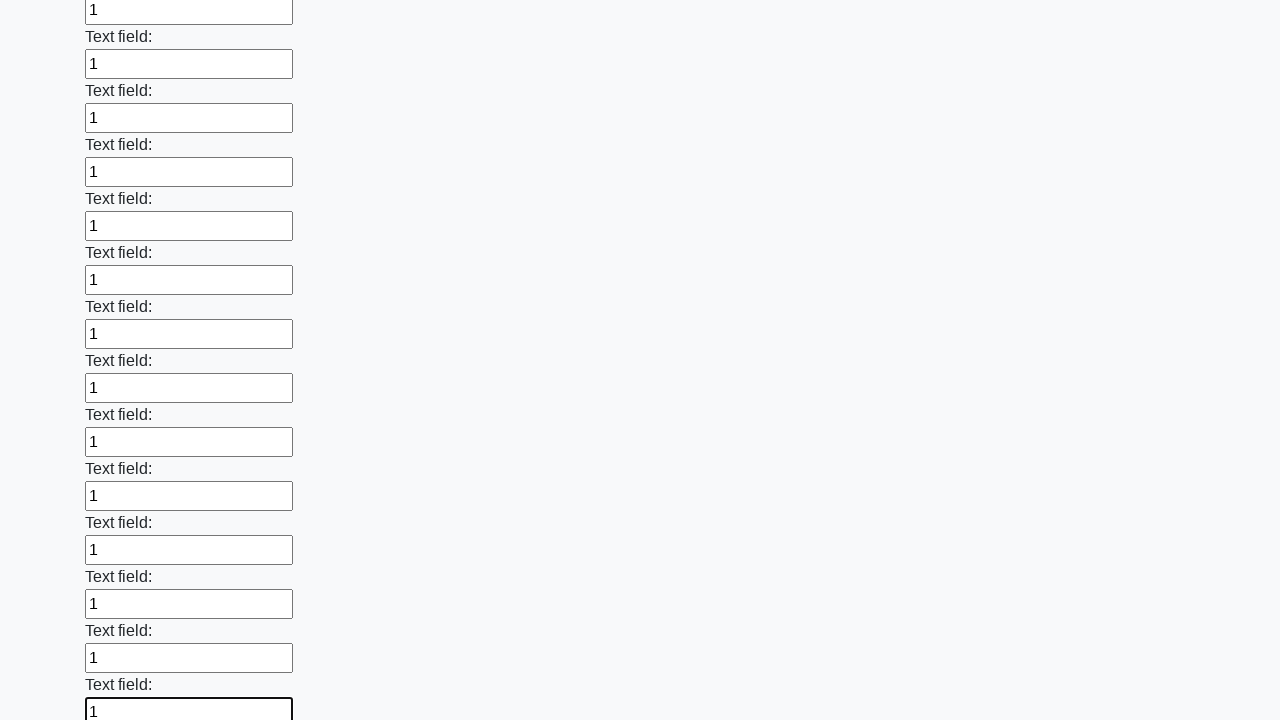

Filled an input field with value '1' on input >> nth=60
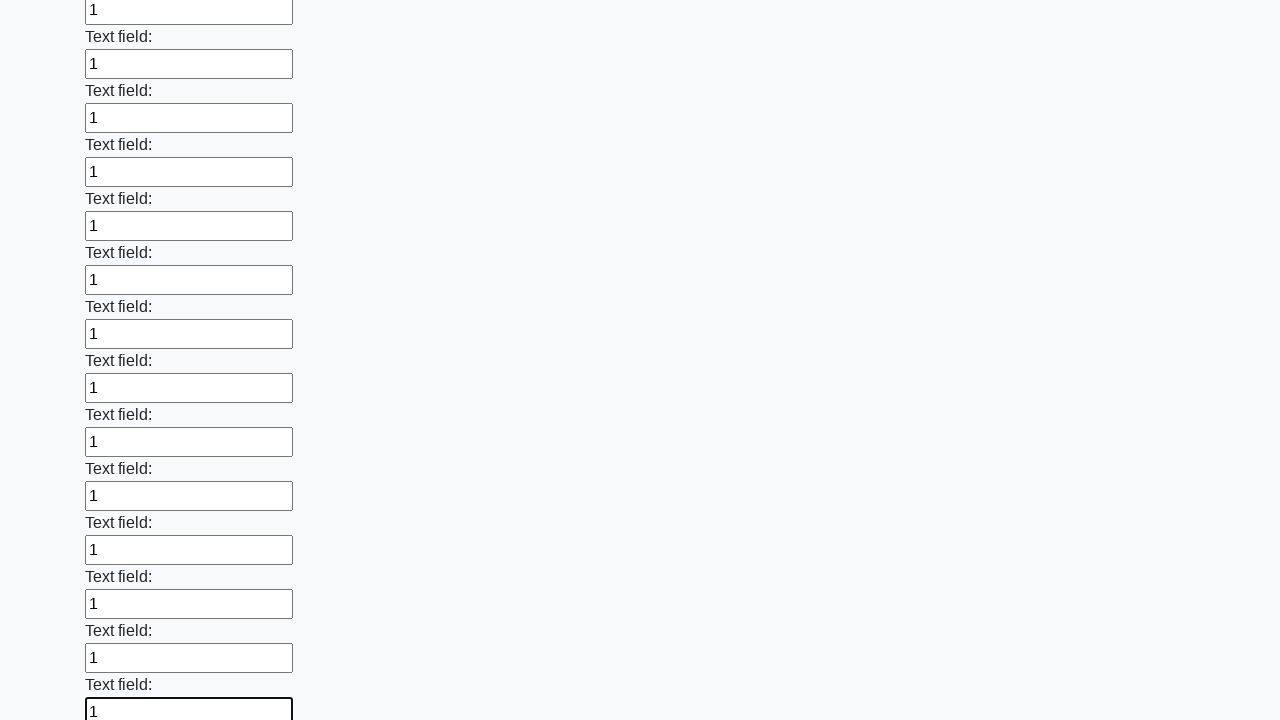

Filled an input field with value '1' on input >> nth=61
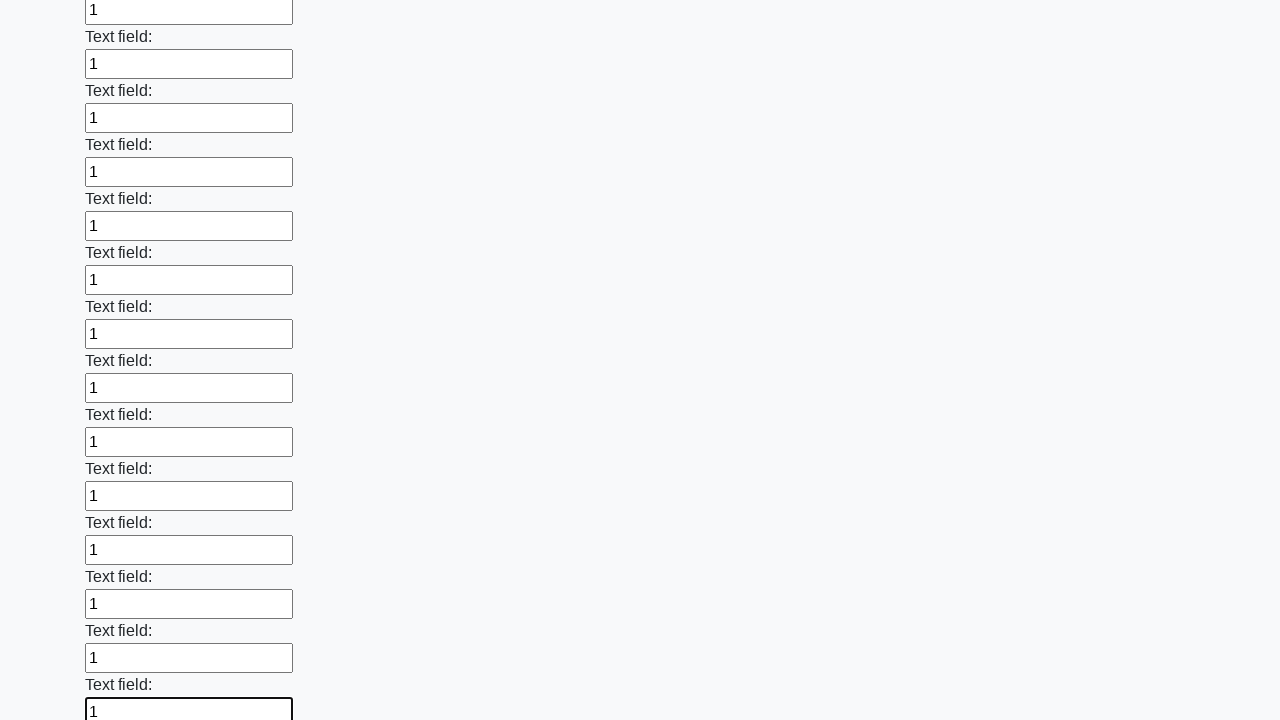

Filled an input field with value '1' on input >> nth=62
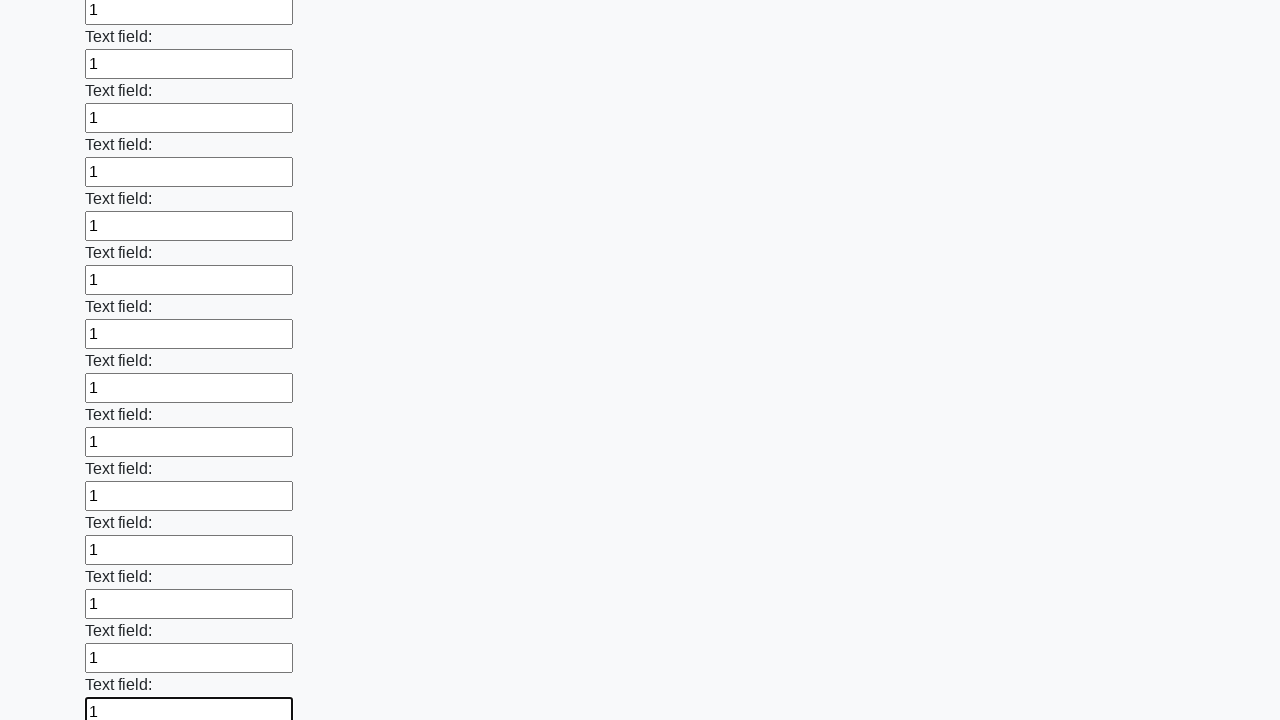

Filled an input field with value '1' on input >> nth=63
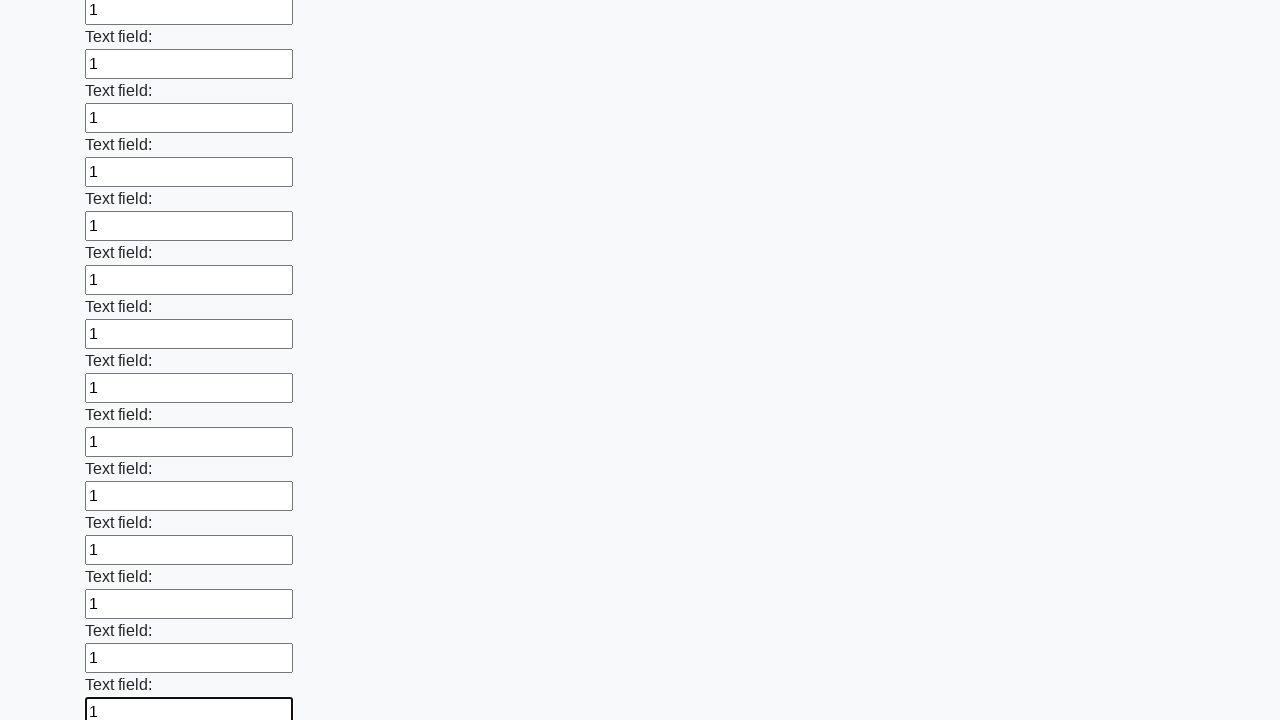

Filled an input field with value '1' on input >> nth=64
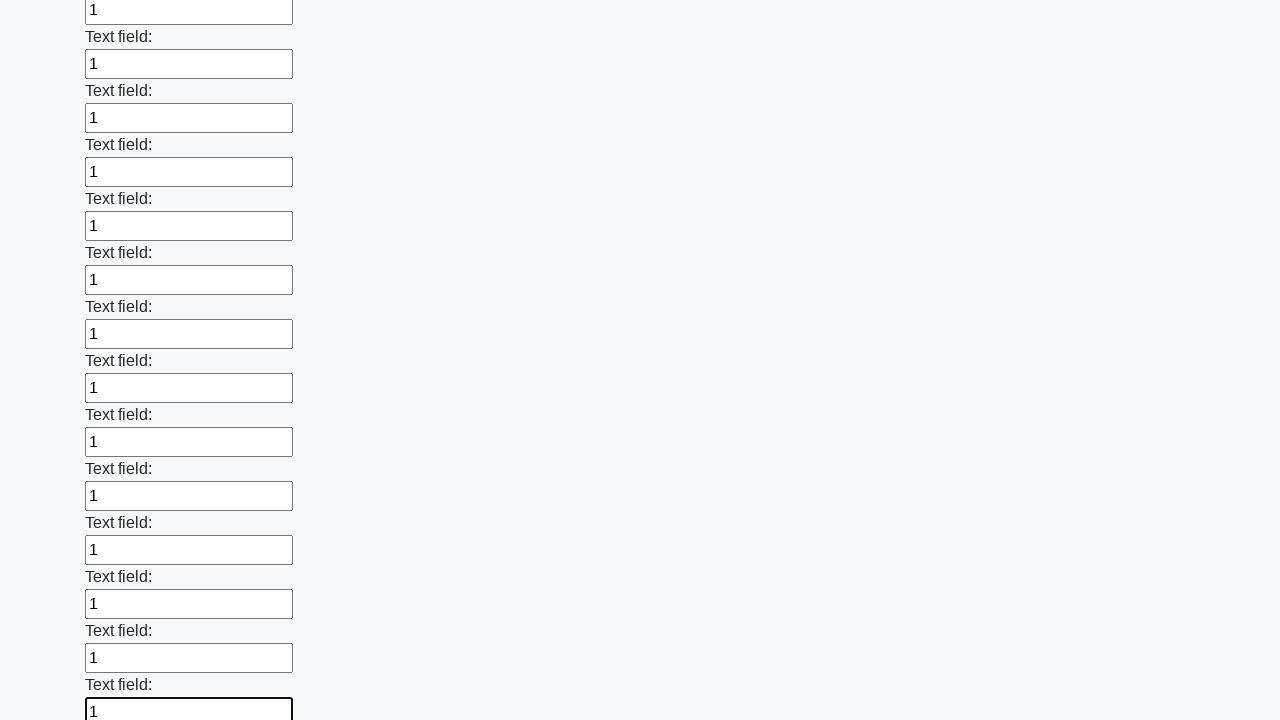

Filled an input field with value '1' on input >> nth=65
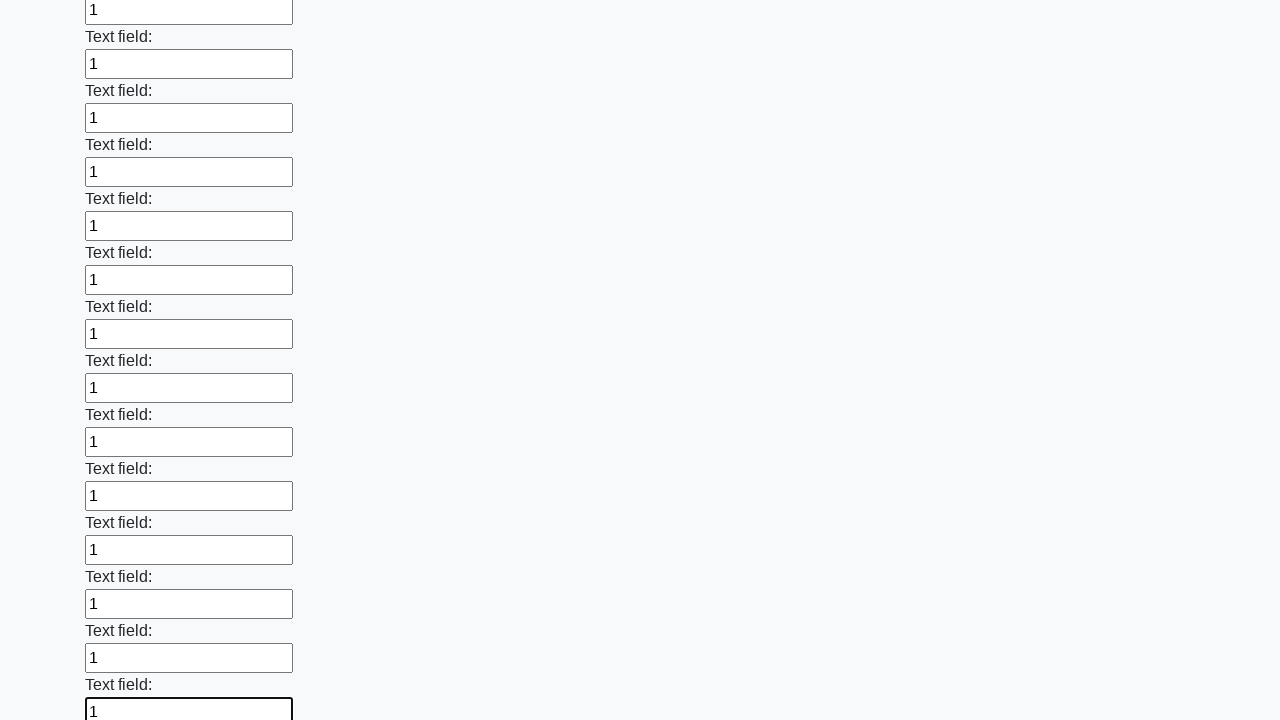

Filled an input field with value '1' on input >> nth=66
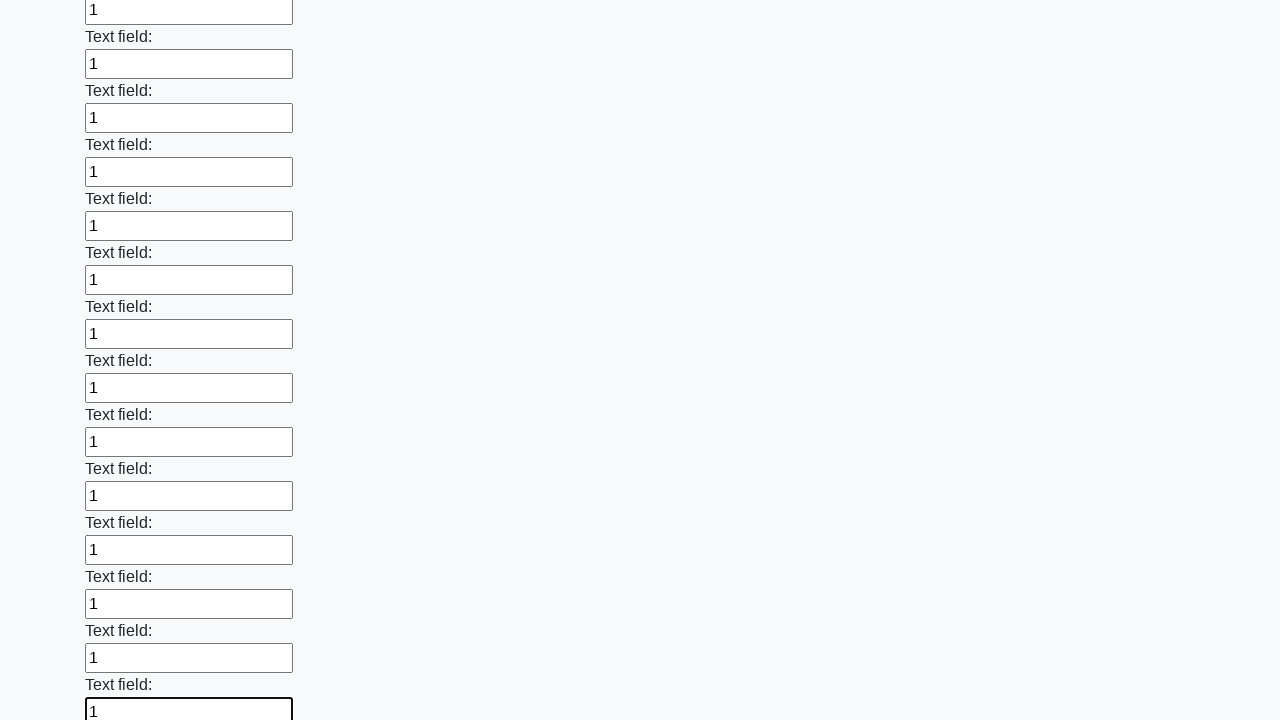

Filled an input field with value '1' on input >> nth=67
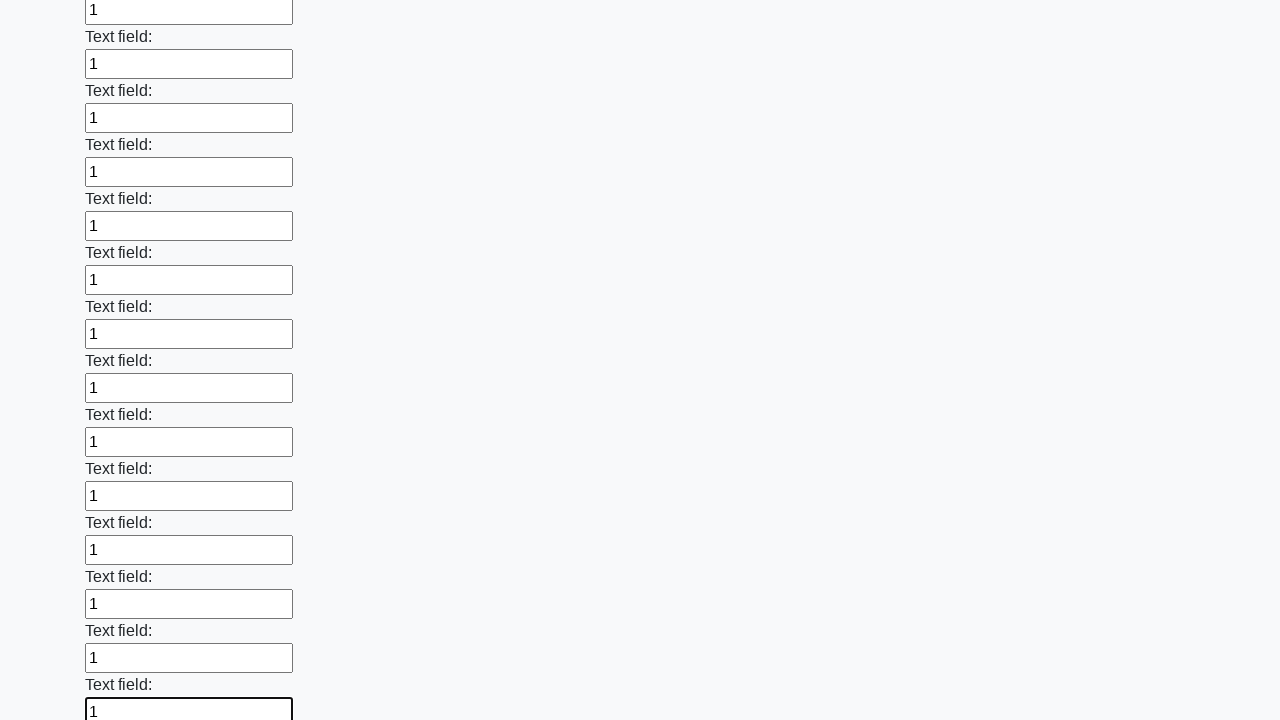

Filled an input field with value '1' on input >> nth=68
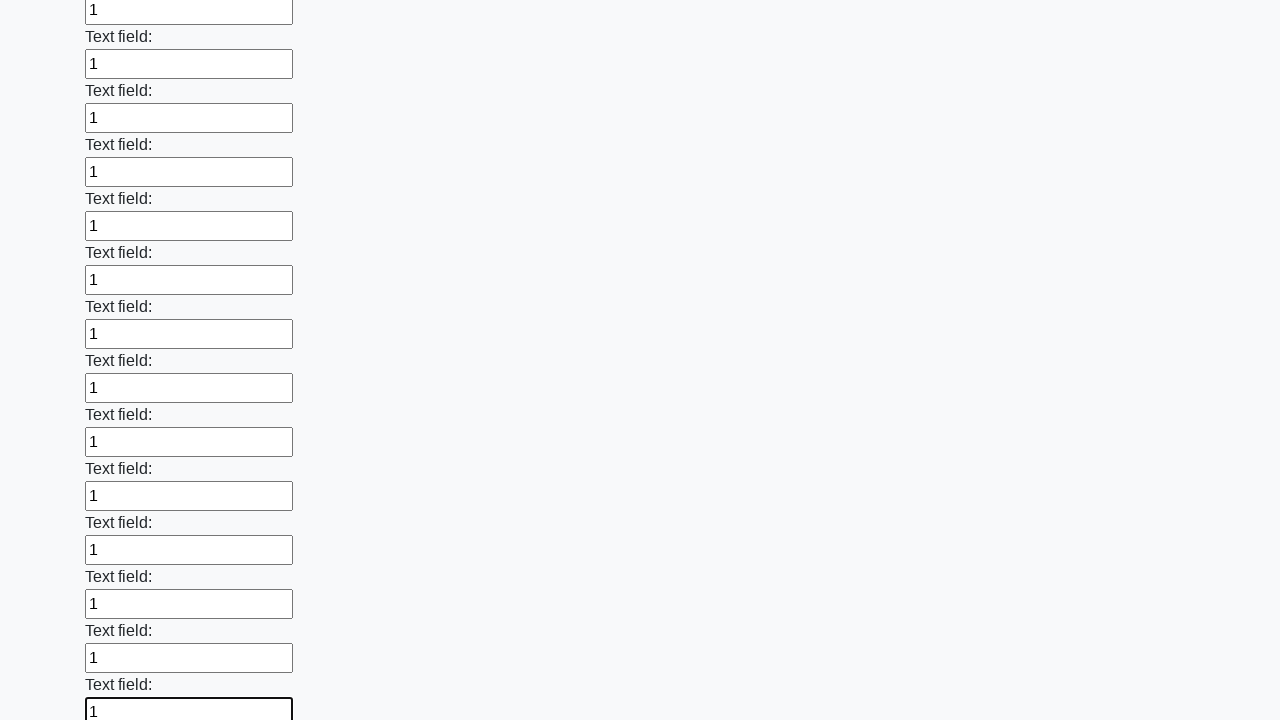

Filled an input field with value '1' on input >> nth=69
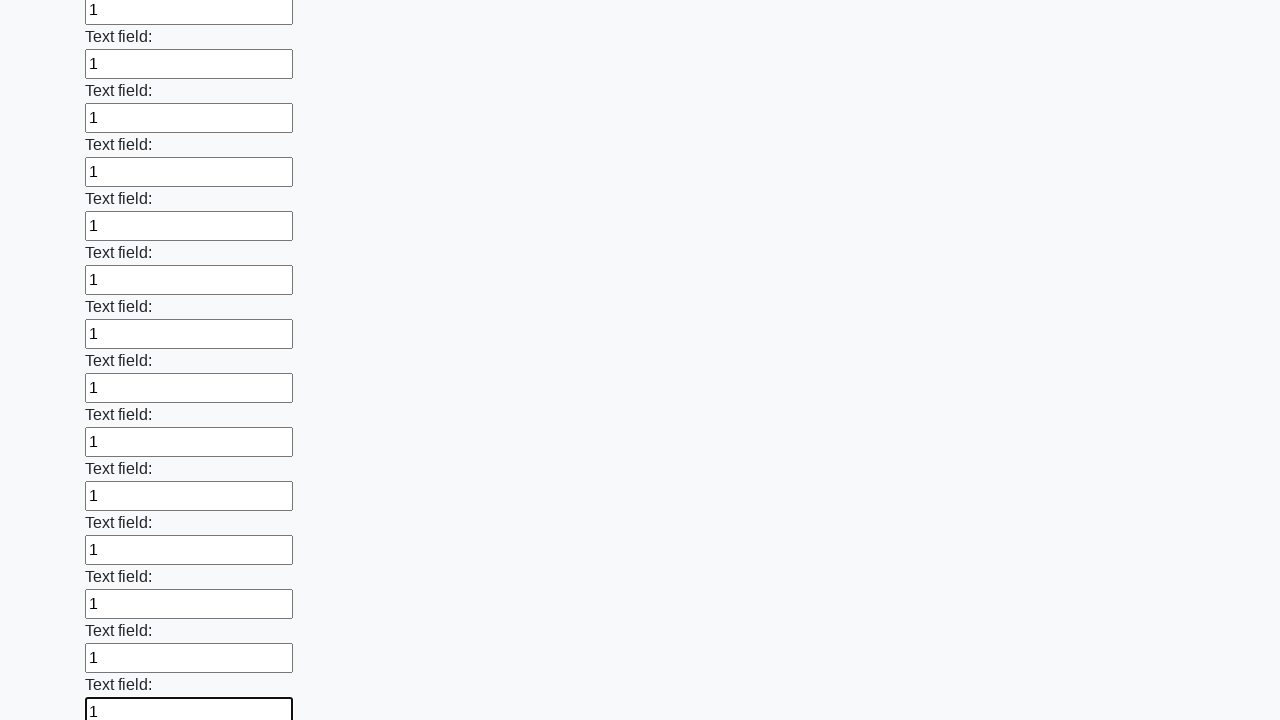

Filled an input field with value '1' on input >> nth=70
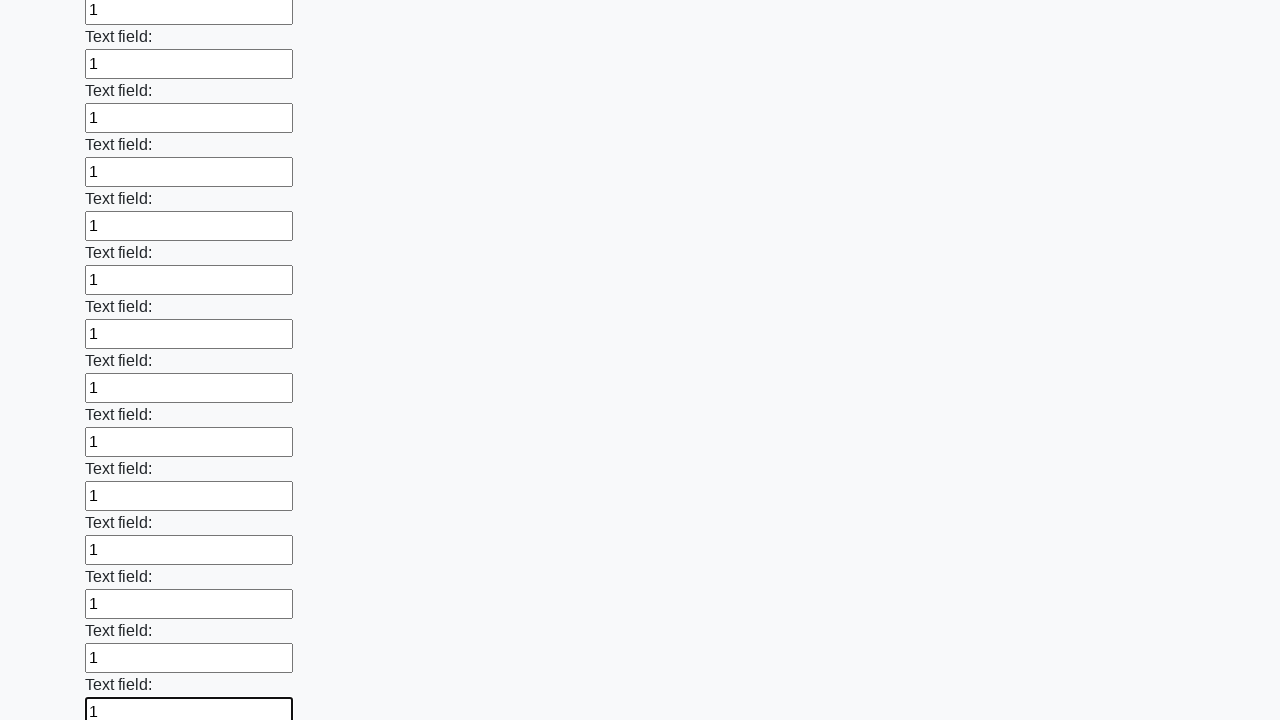

Filled an input field with value '1' on input >> nth=71
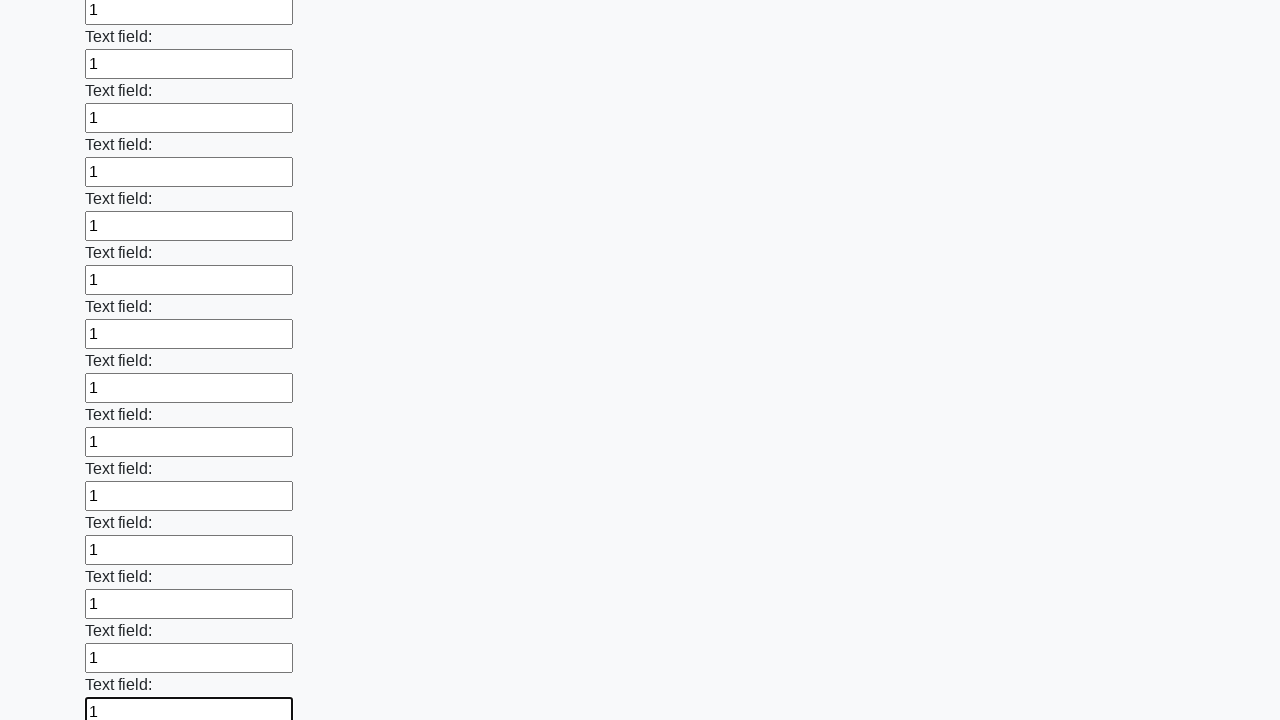

Filled an input field with value '1' on input >> nth=72
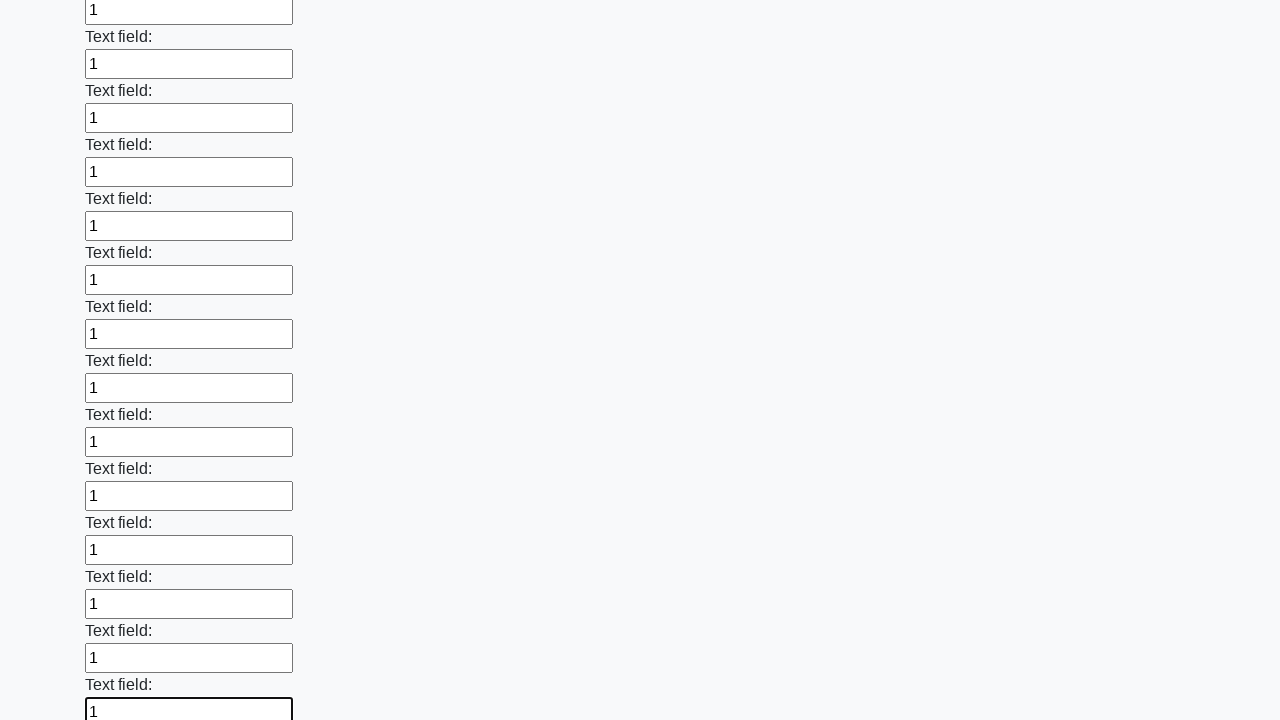

Filled an input field with value '1' on input >> nth=73
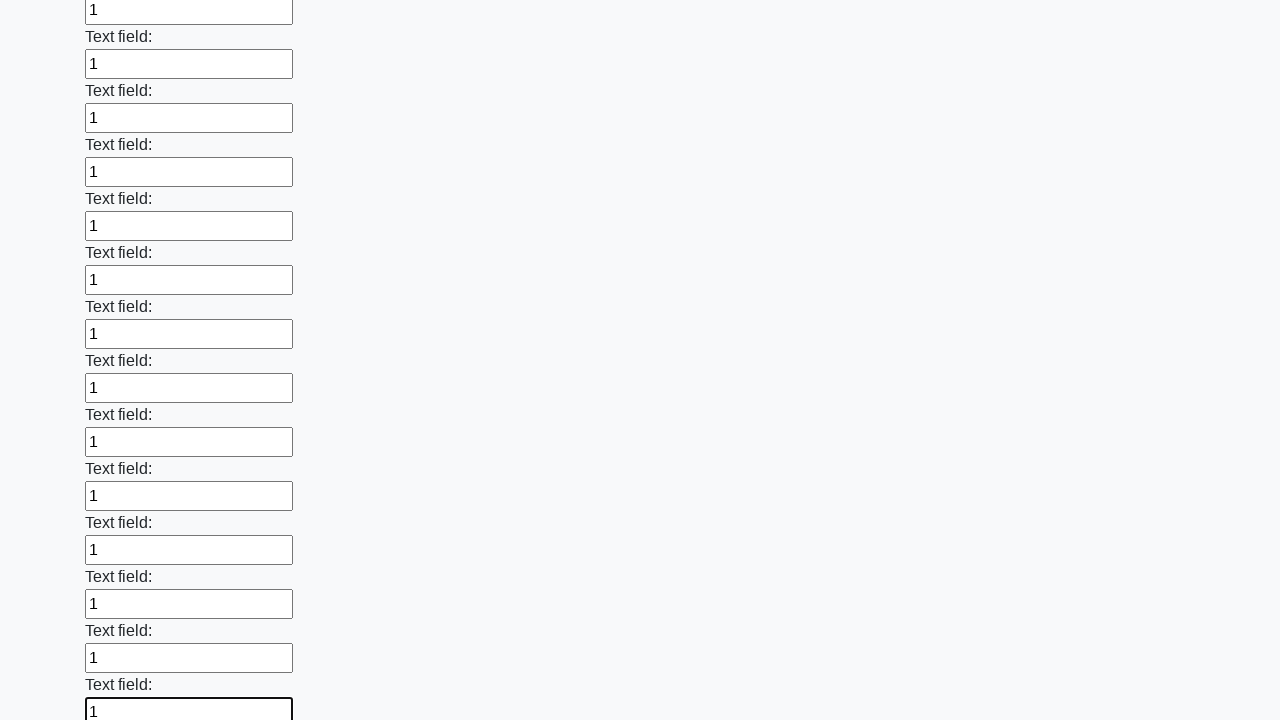

Filled an input field with value '1' on input >> nth=74
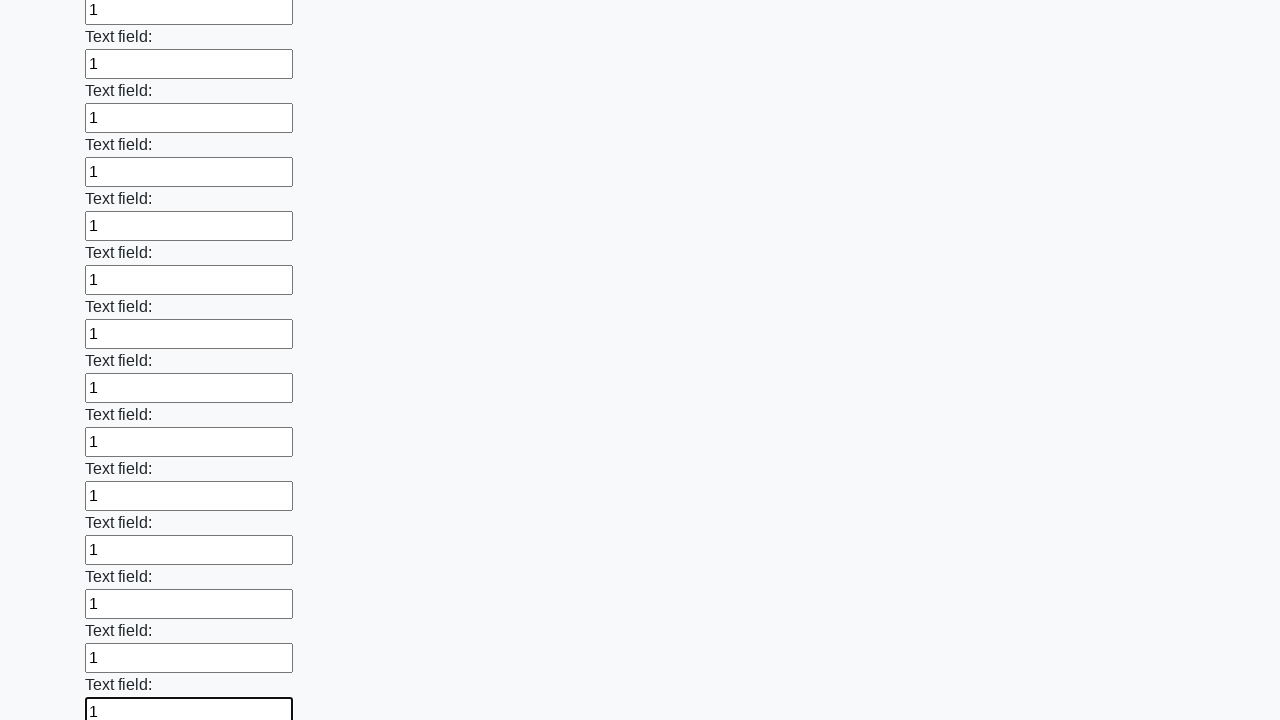

Filled an input field with value '1' on input >> nth=75
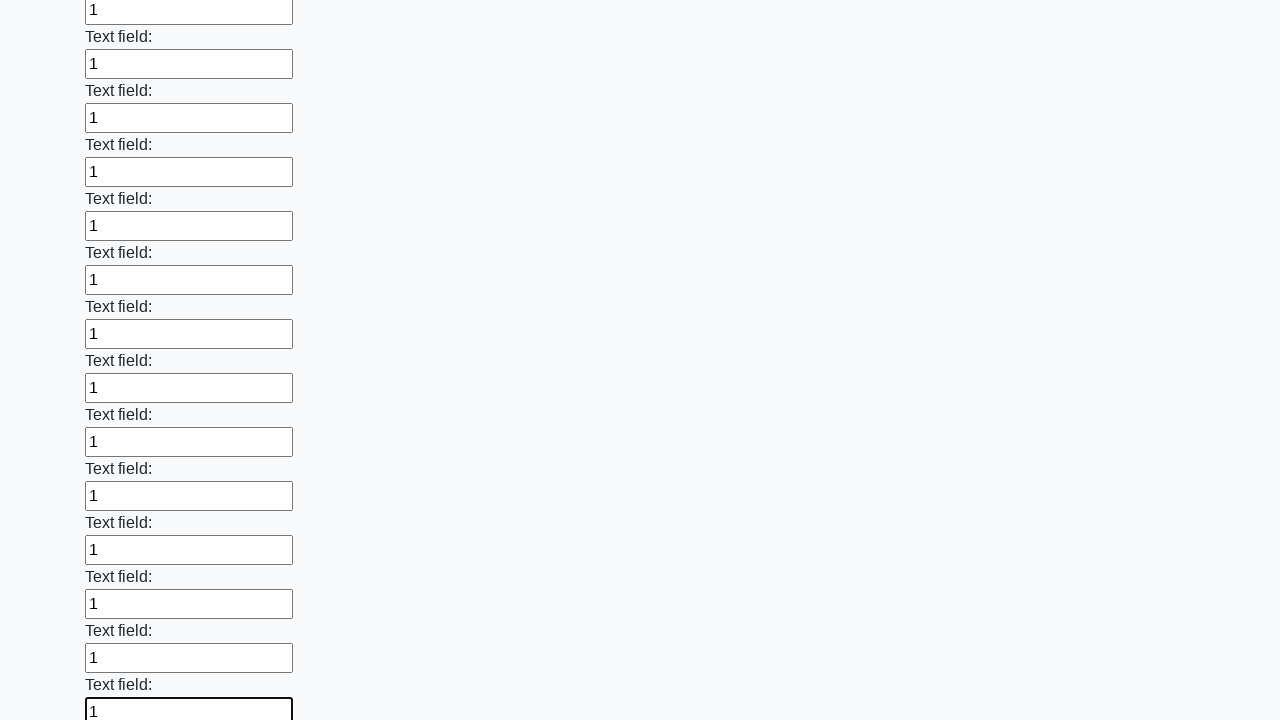

Filled an input field with value '1' on input >> nth=76
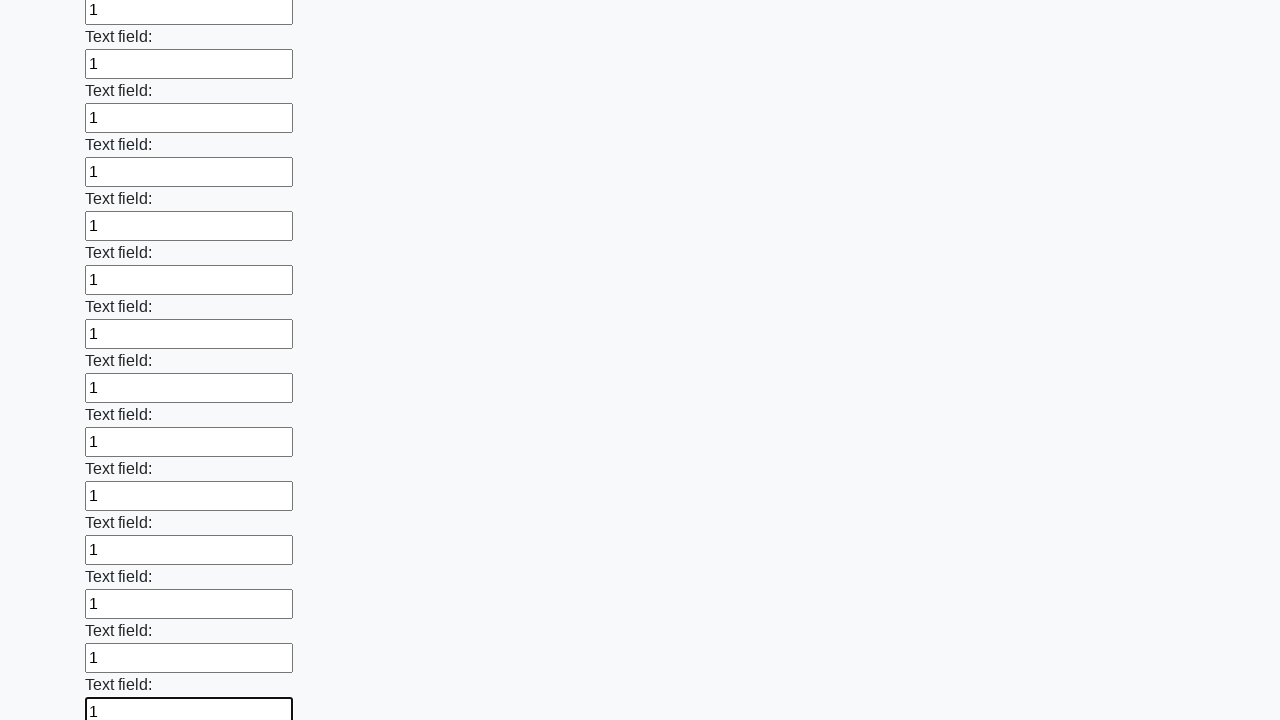

Filled an input field with value '1' on input >> nth=77
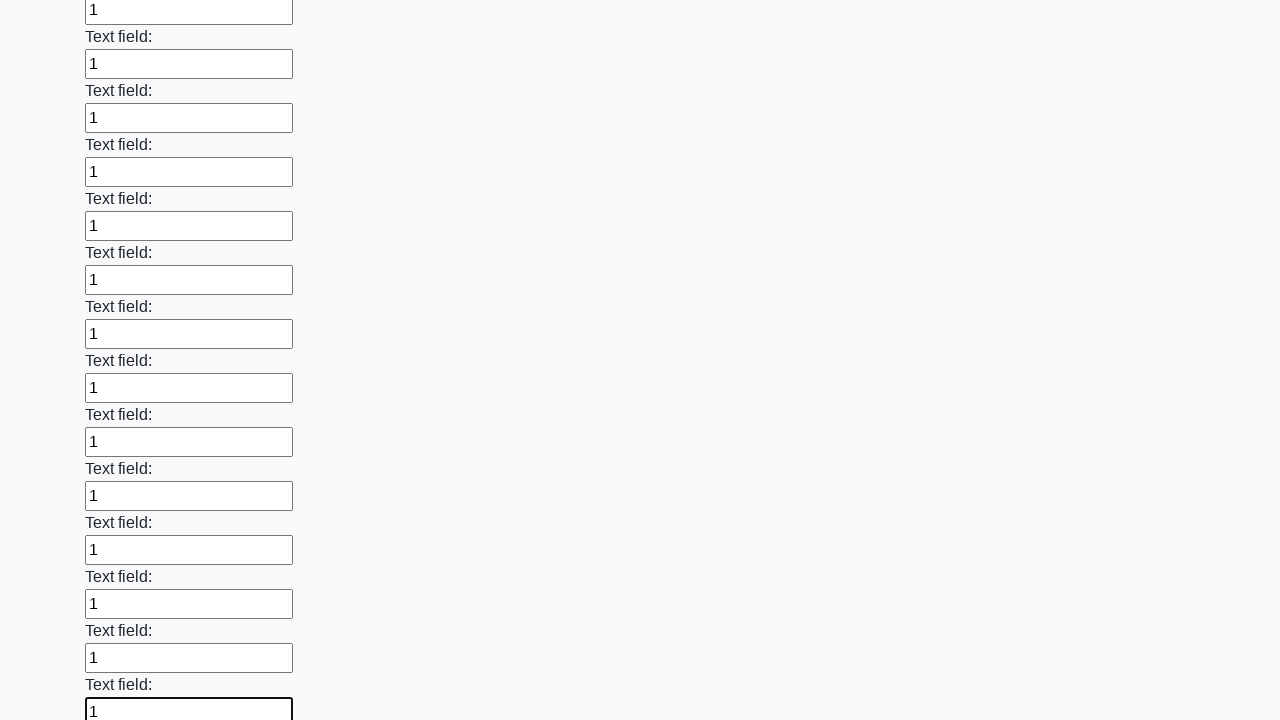

Filled an input field with value '1' on input >> nth=78
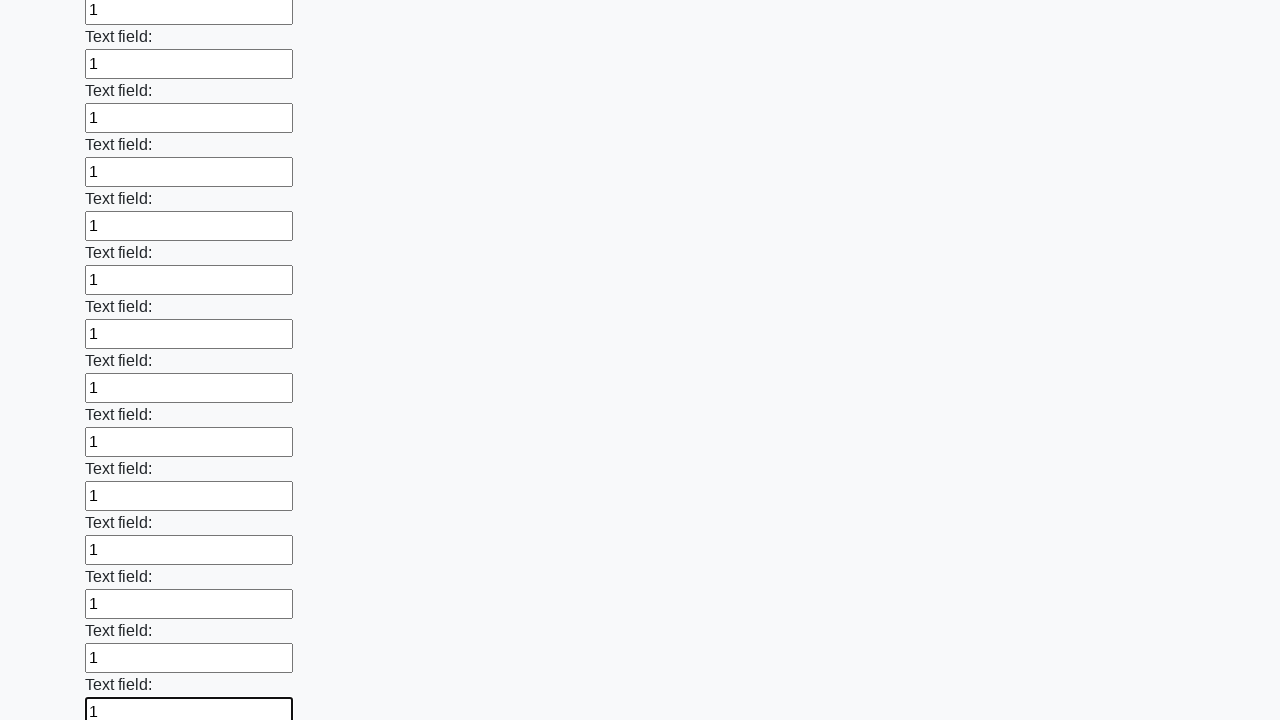

Filled an input field with value '1' on input >> nth=79
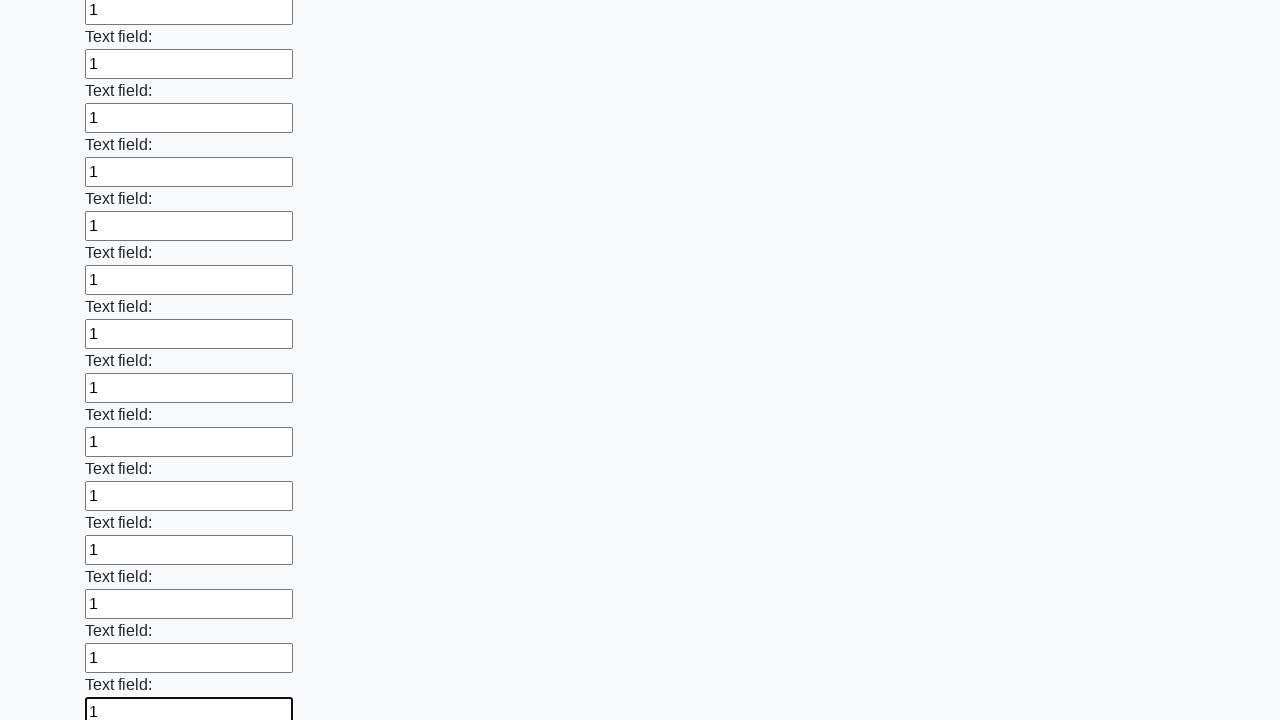

Filled an input field with value '1' on input >> nth=80
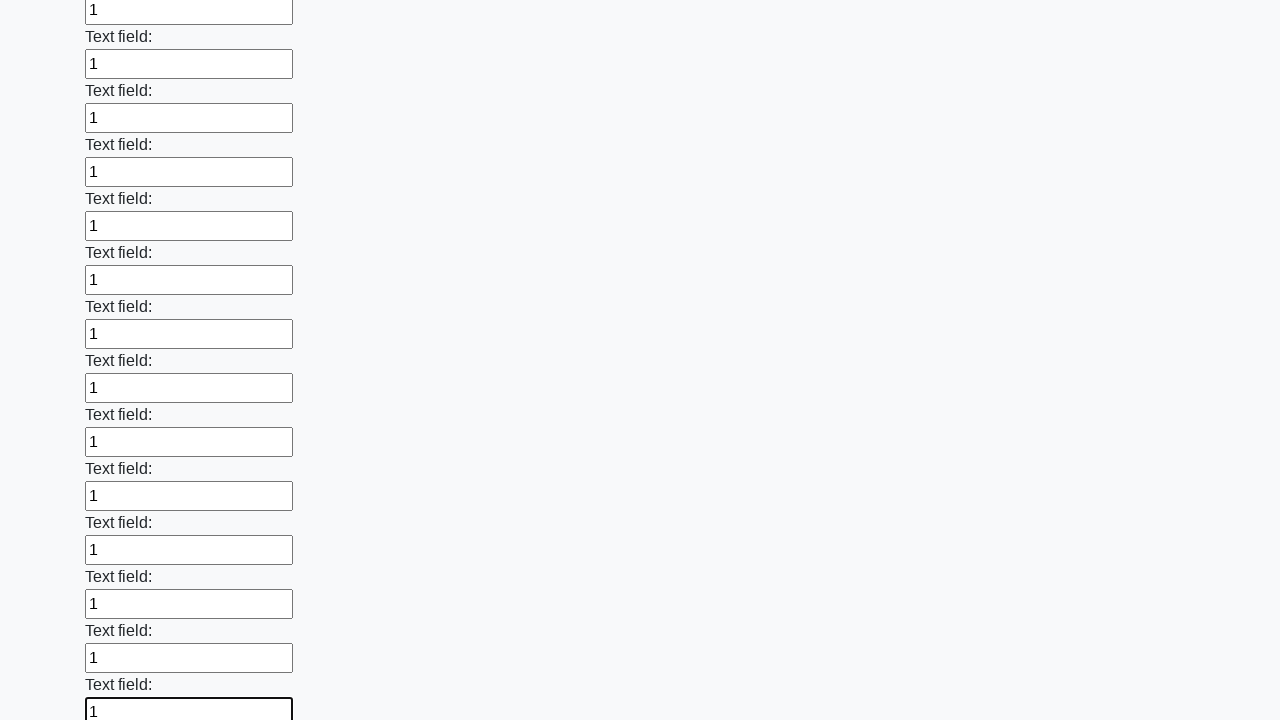

Filled an input field with value '1' on input >> nth=81
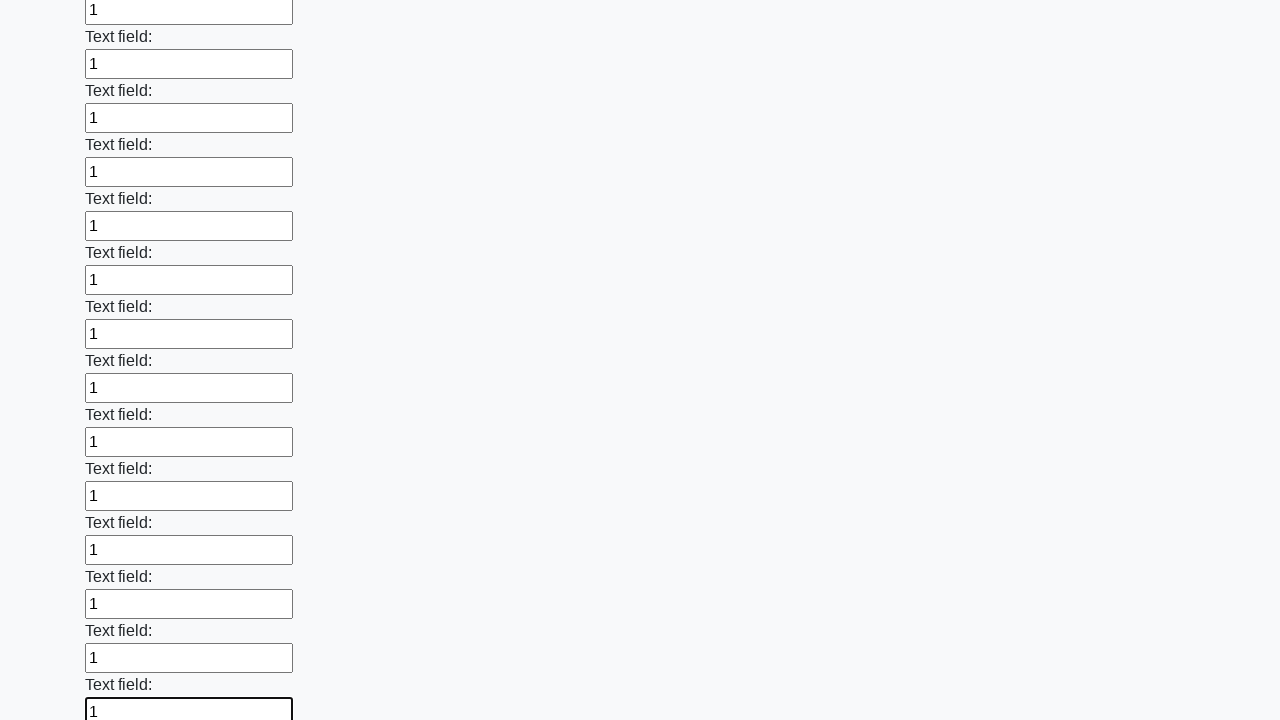

Filled an input field with value '1' on input >> nth=82
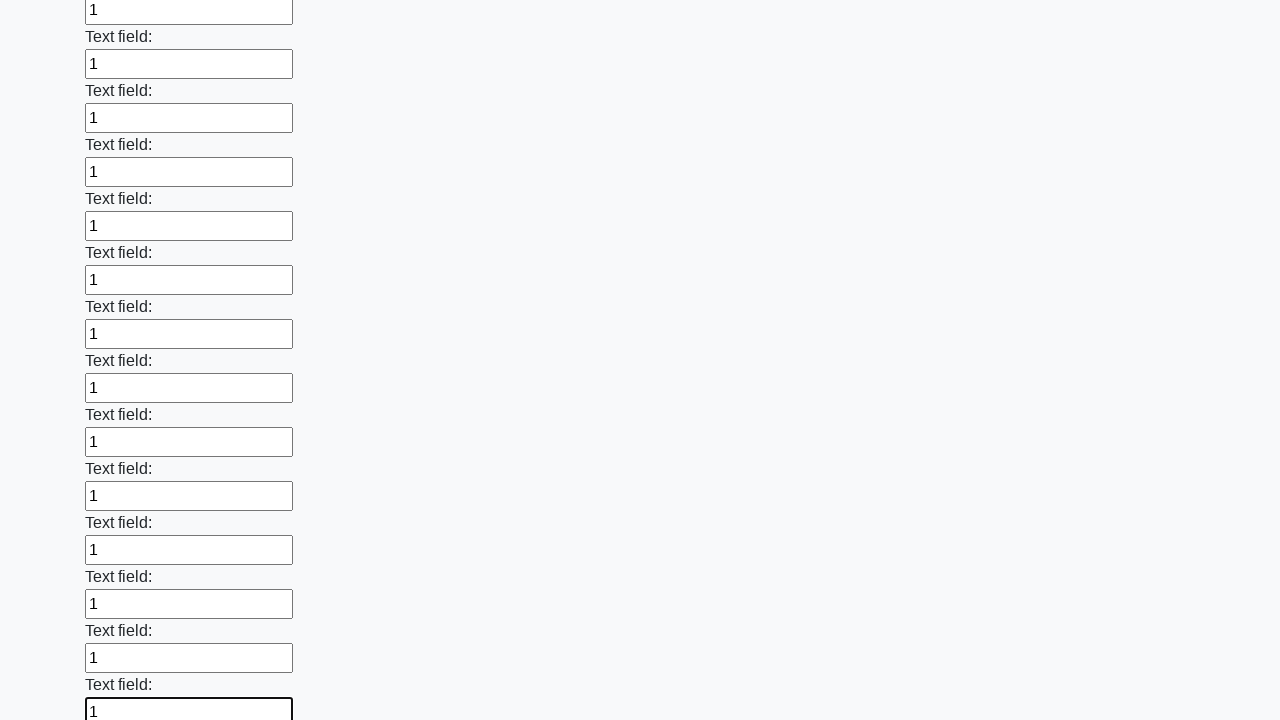

Filled an input field with value '1' on input >> nth=83
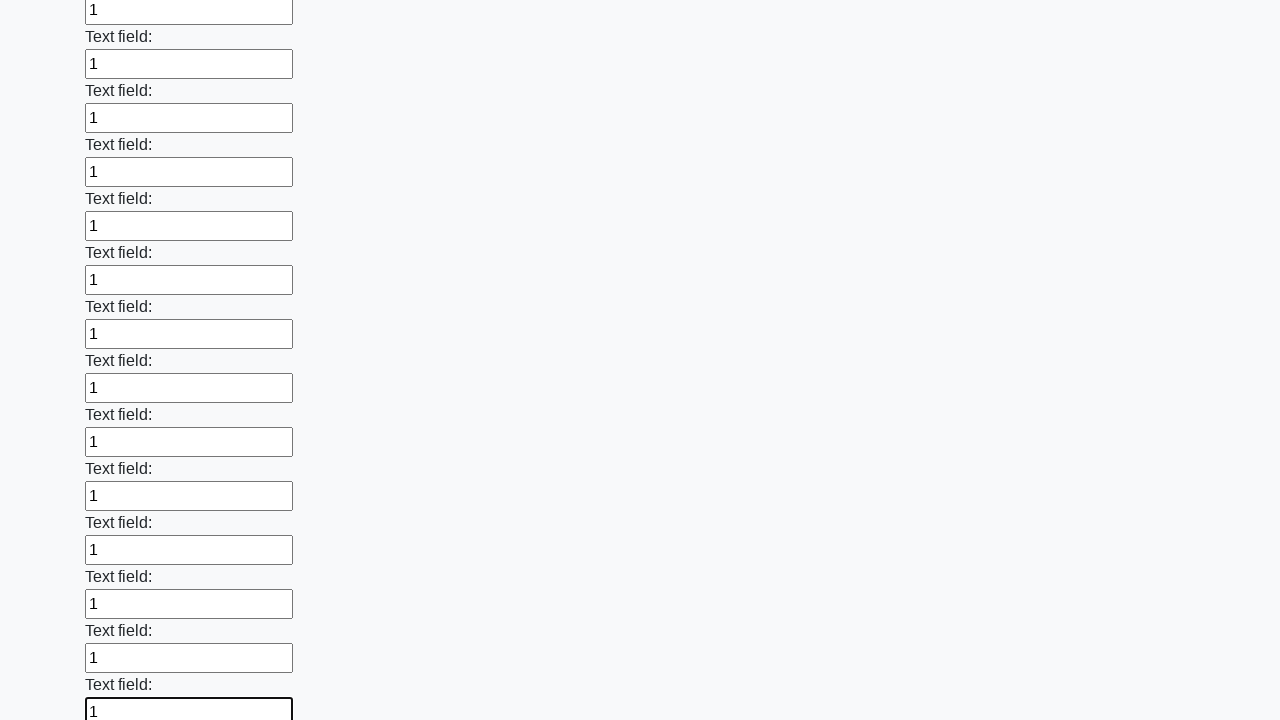

Filled an input field with value '1' on input >> nth=84
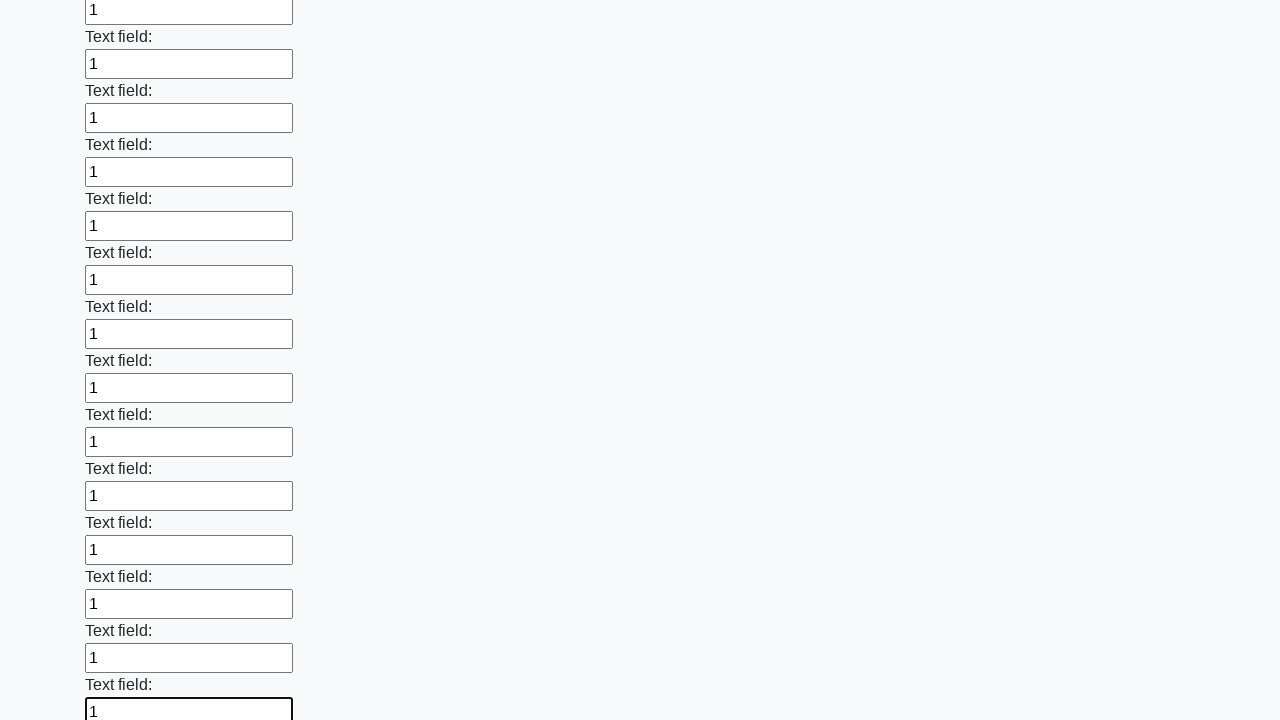

Filled an input field with value '1' on input >> nth=85
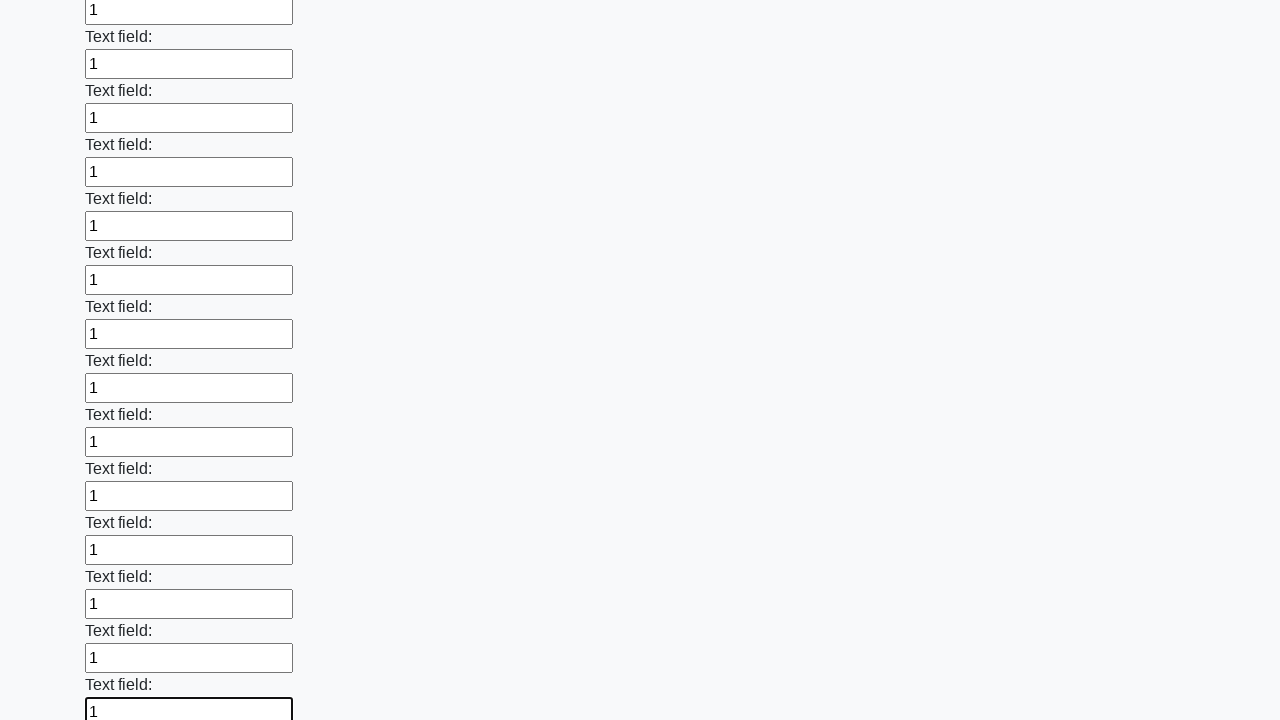

Filled an input field with value '1' on input >> nth=86
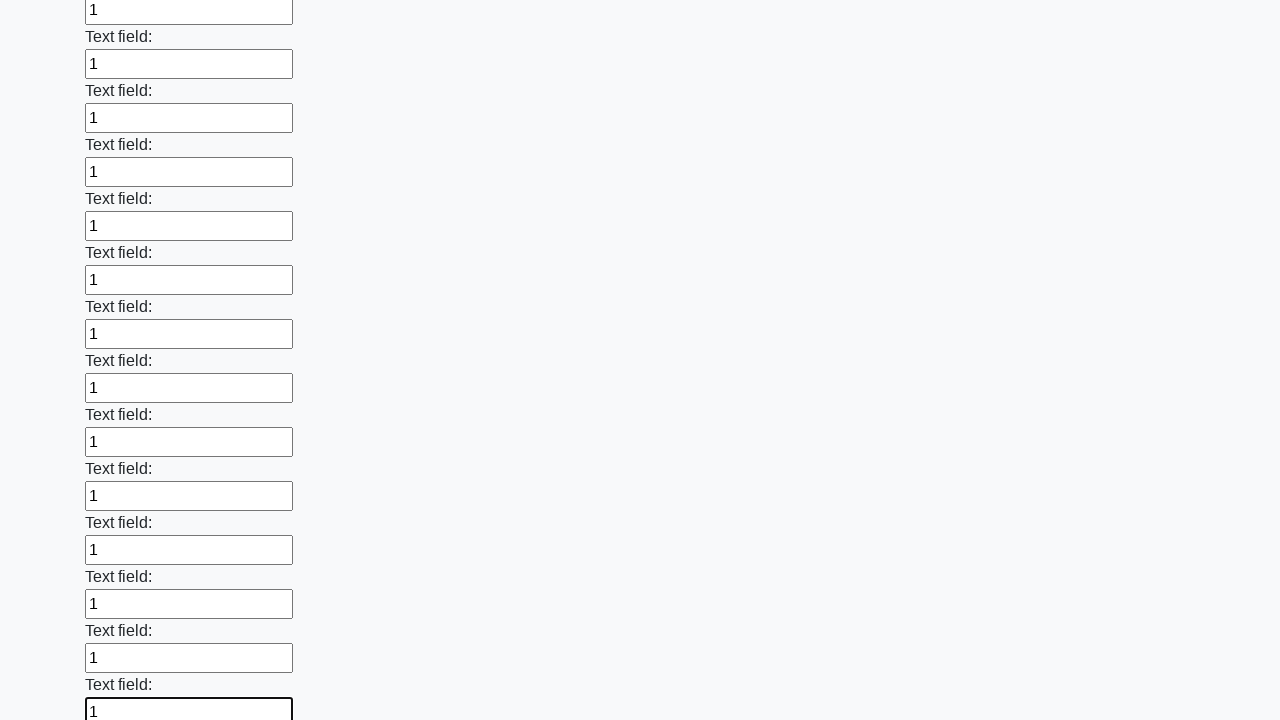

Filled an input field with value '1' on input >> nth=87
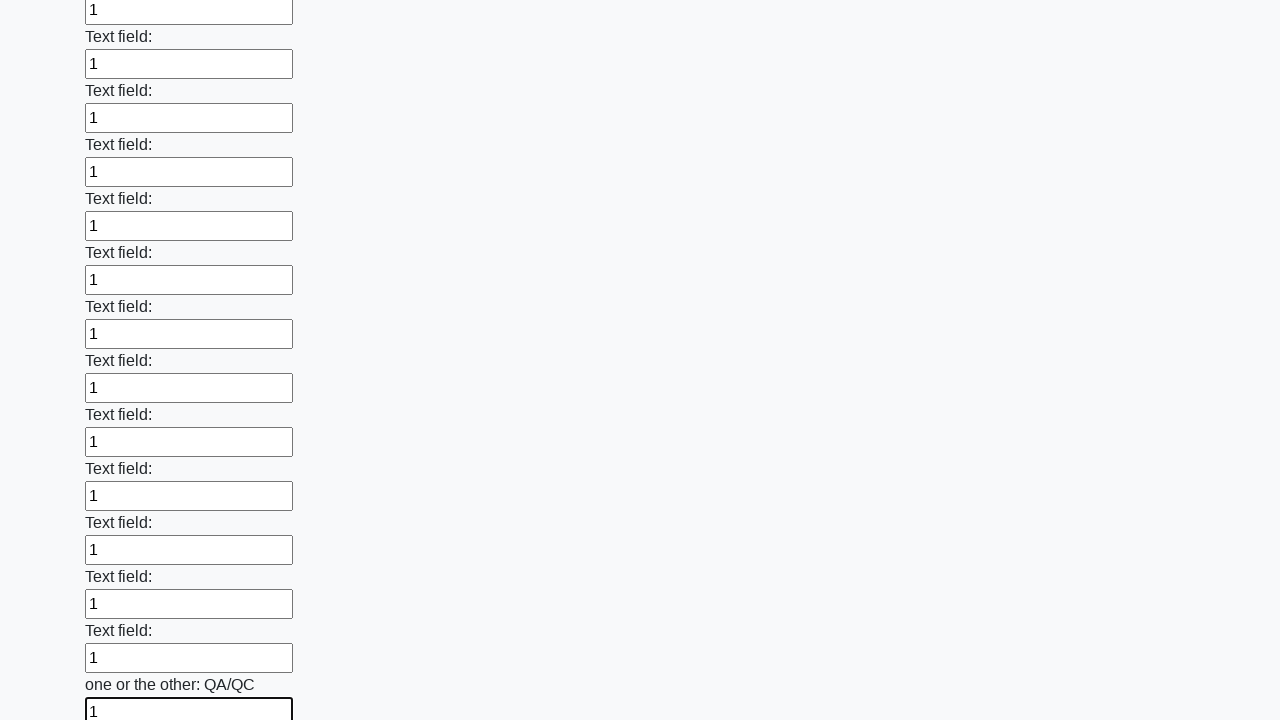

Filled an input field with value '1' on input >> nth=88
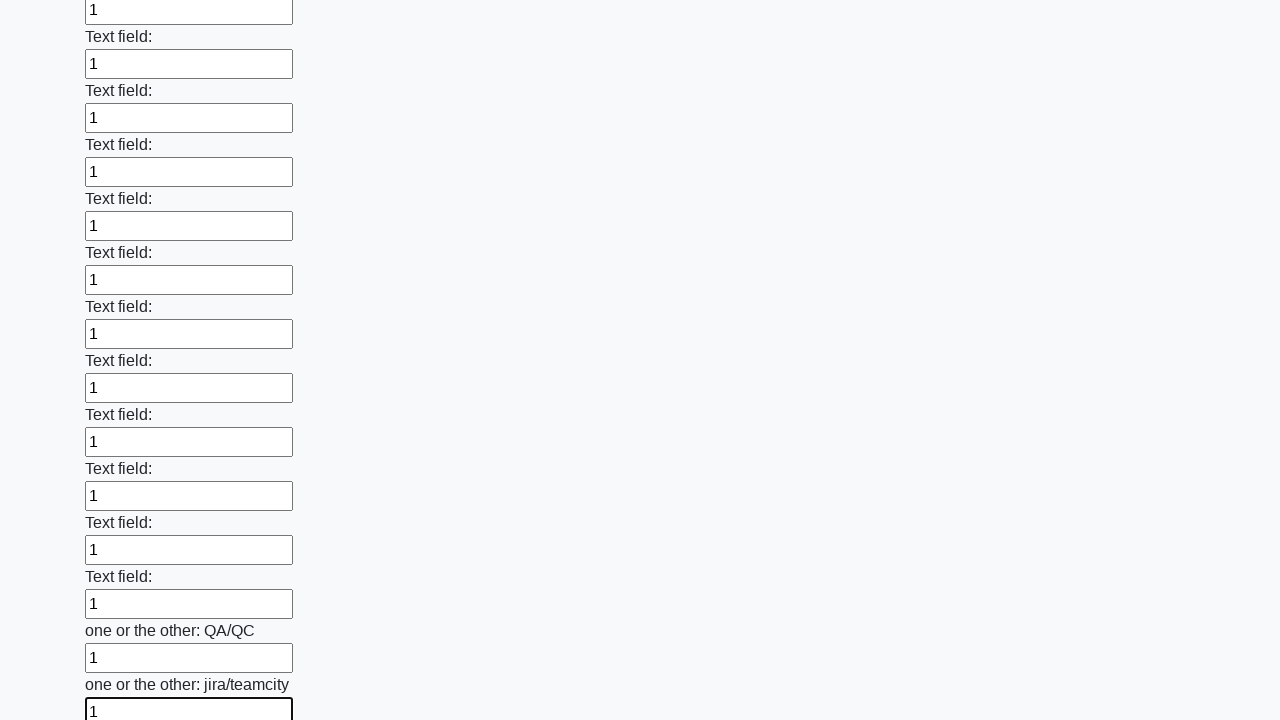

Filled an input field with value '1' on input >> nth=89
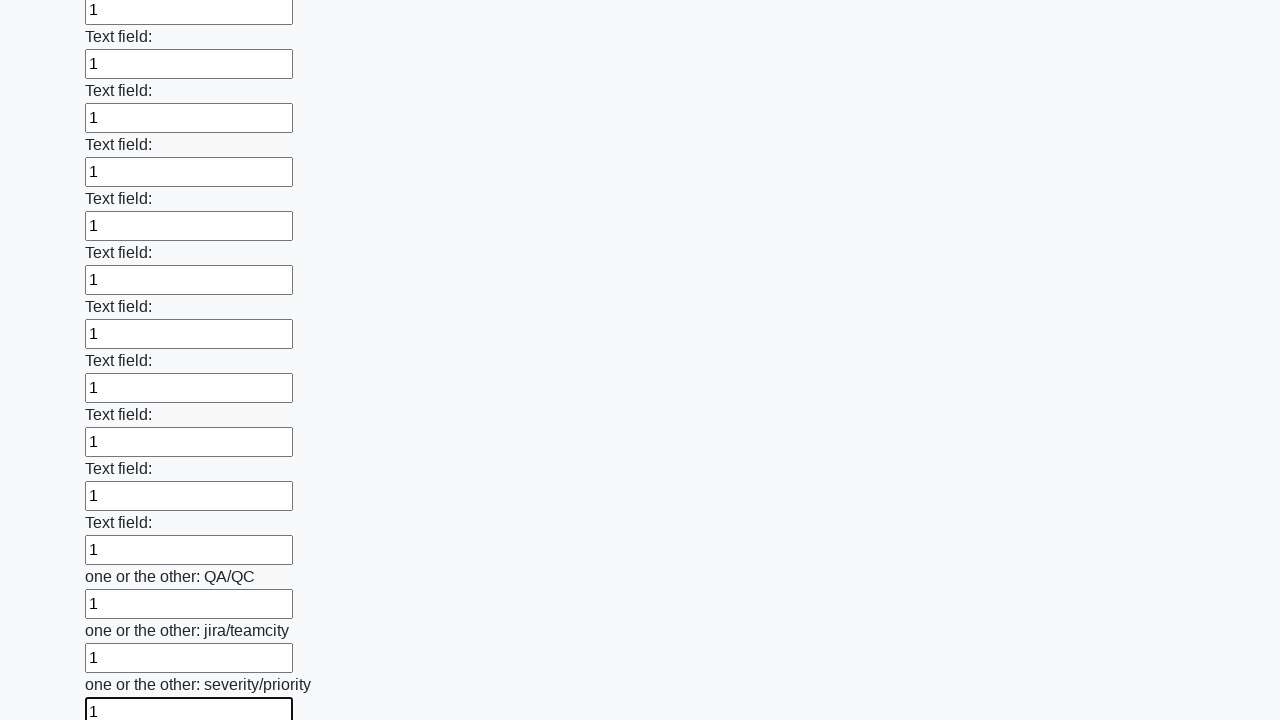

Filled an input field with value '1' on input >> nth=90
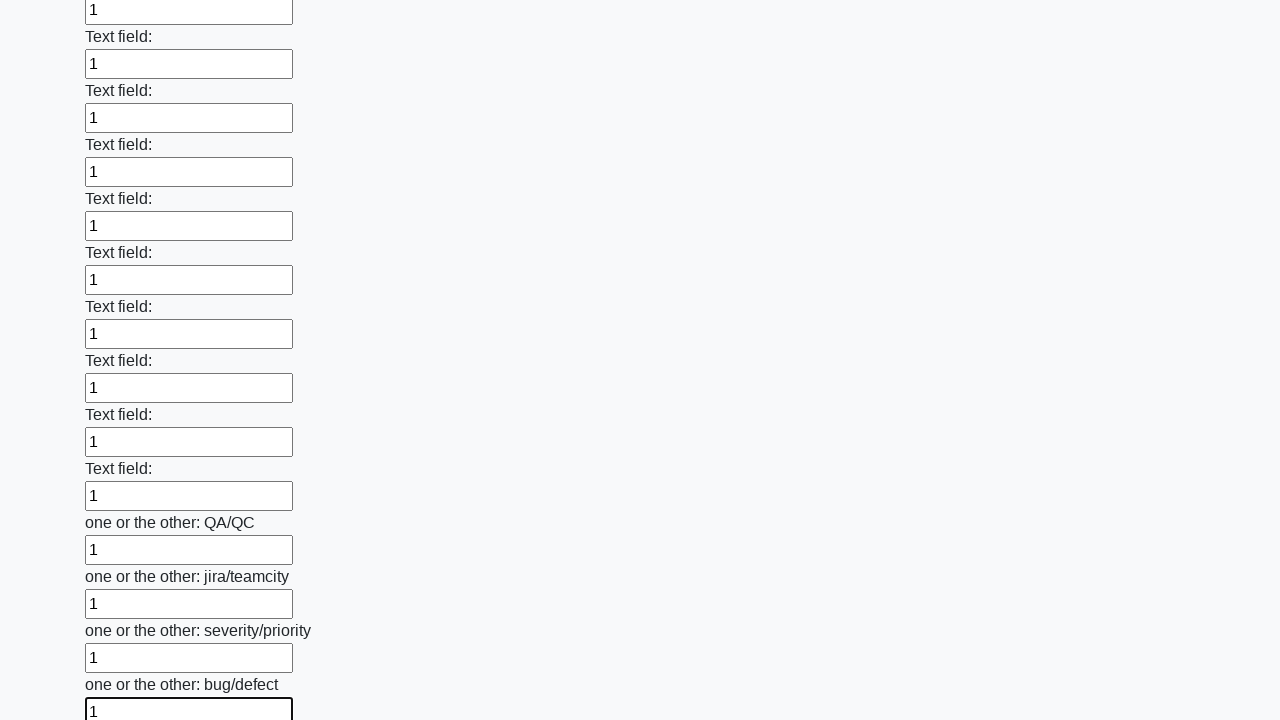

Filled an input field with value '1' on input >> nth=91
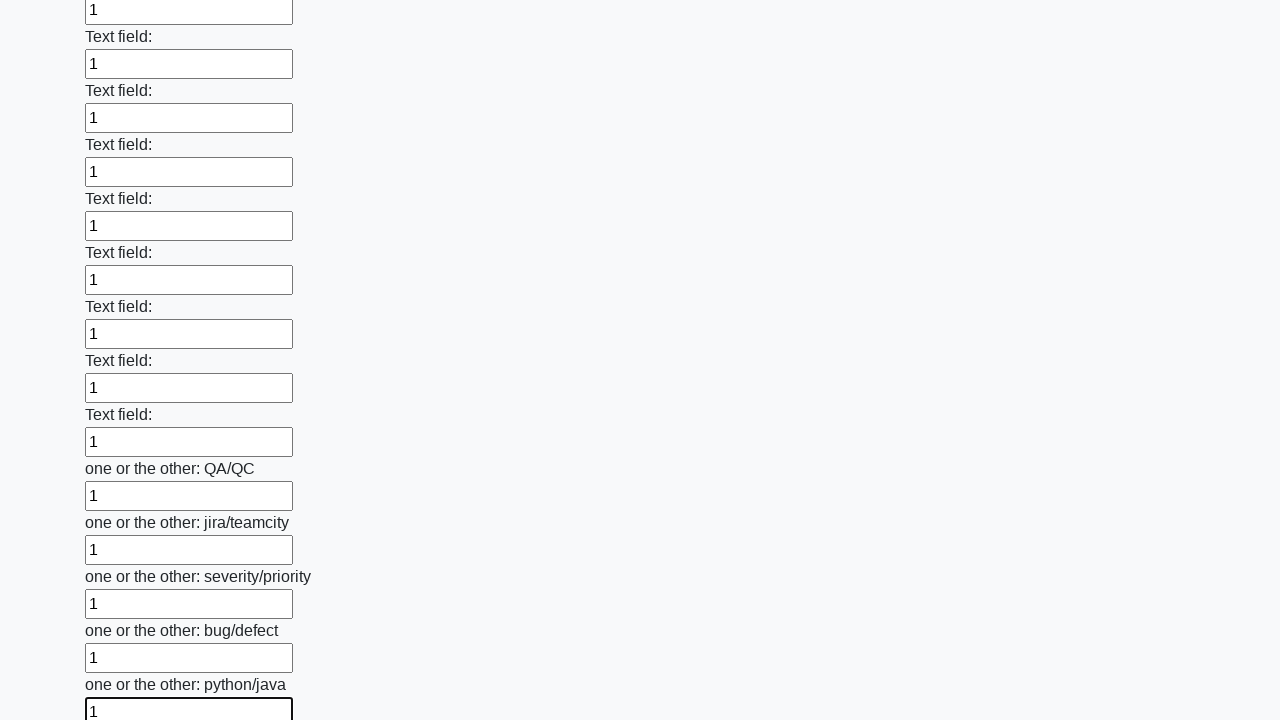

Filled an input field with value '1' on input >> nth=92
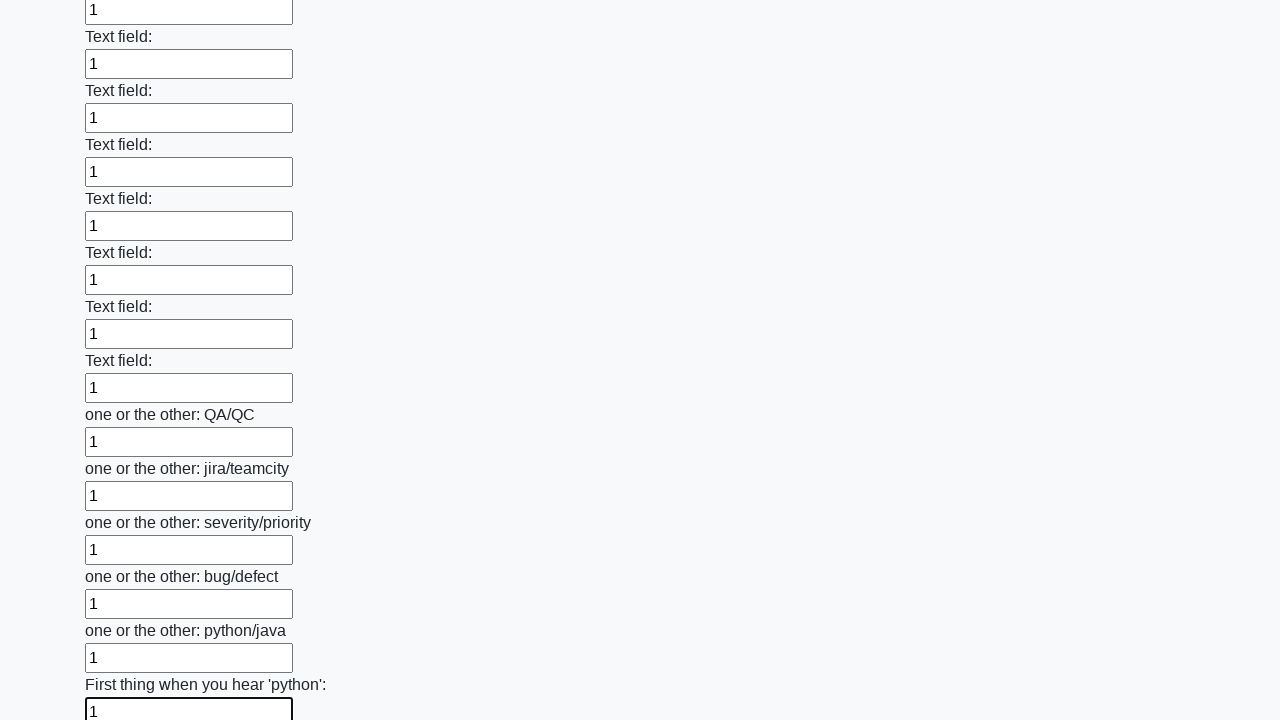

Filled an input field with value '1' on input >> nth=93
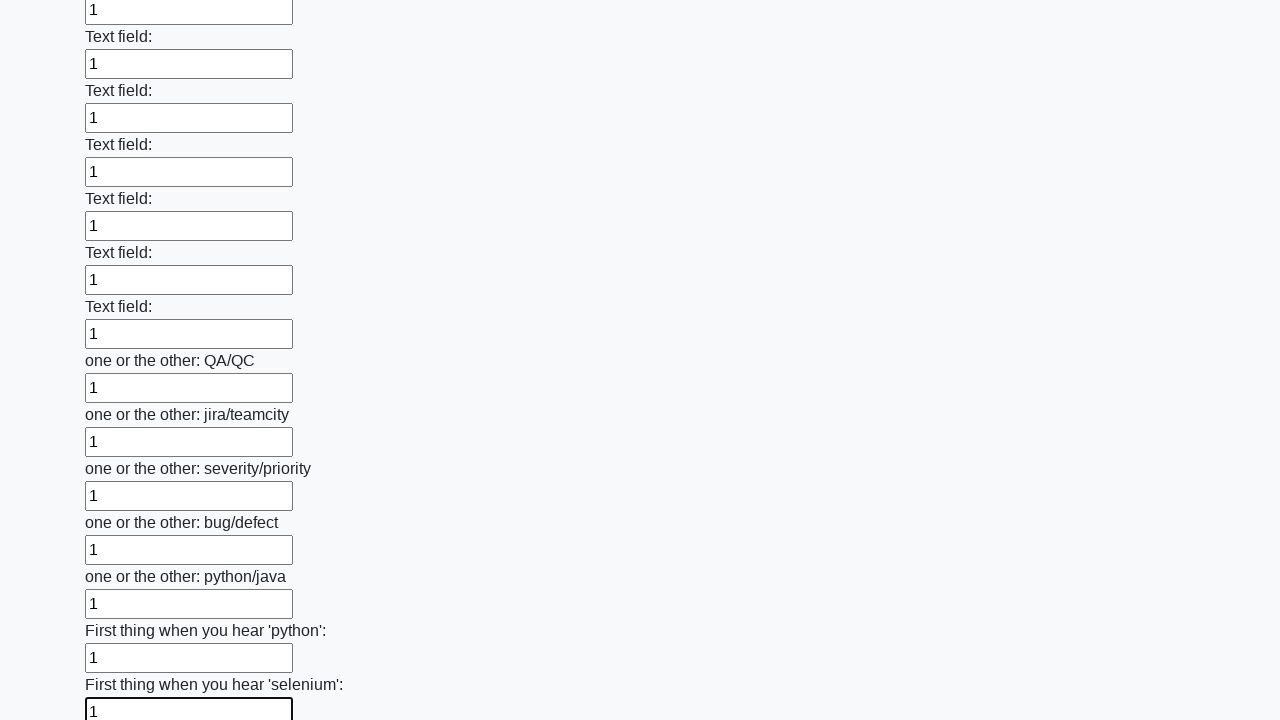

Filled an input field with value '1' on input >> nth=94
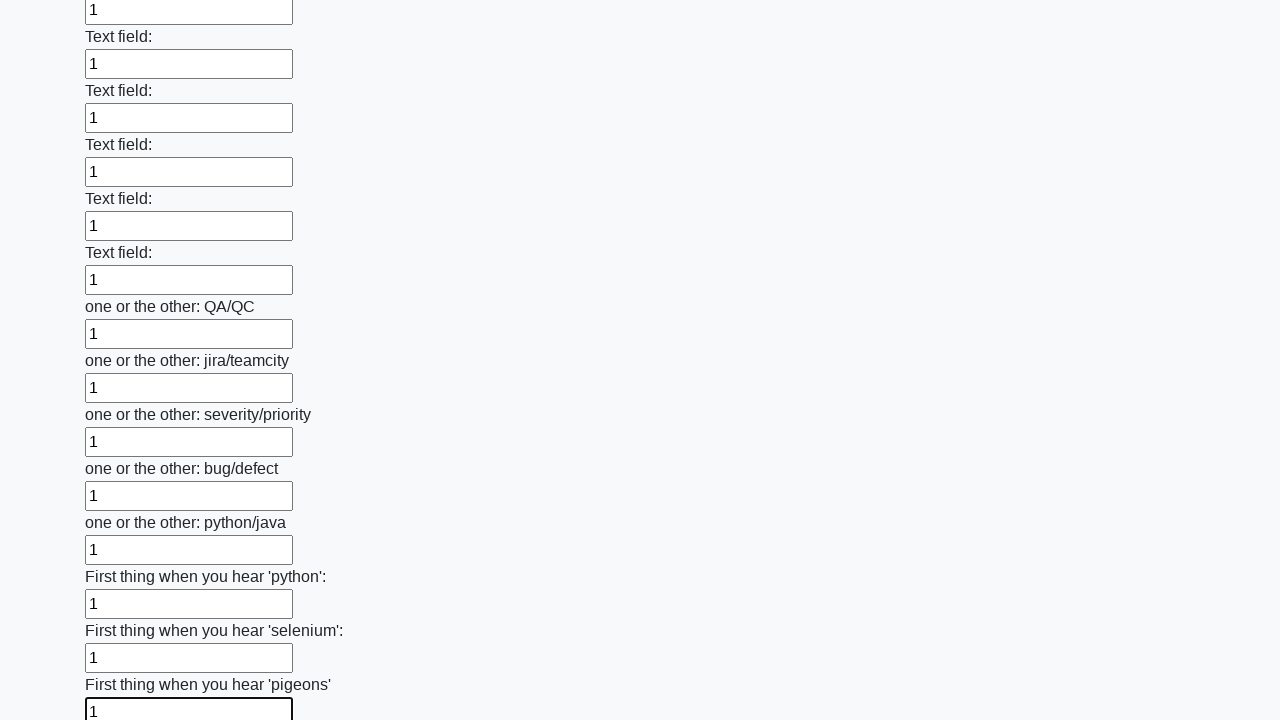

Filled an input field with value '1' on input >> nth=95
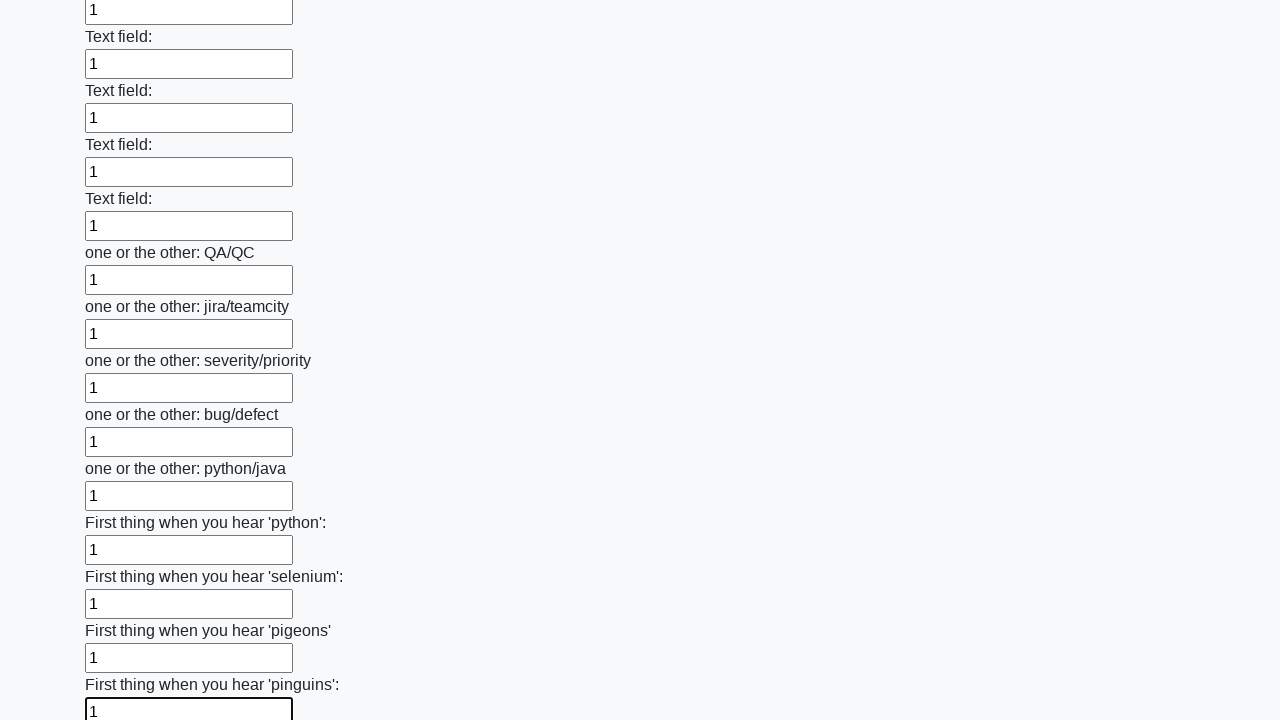

Filled an input field with value '1' on input >> nth=96
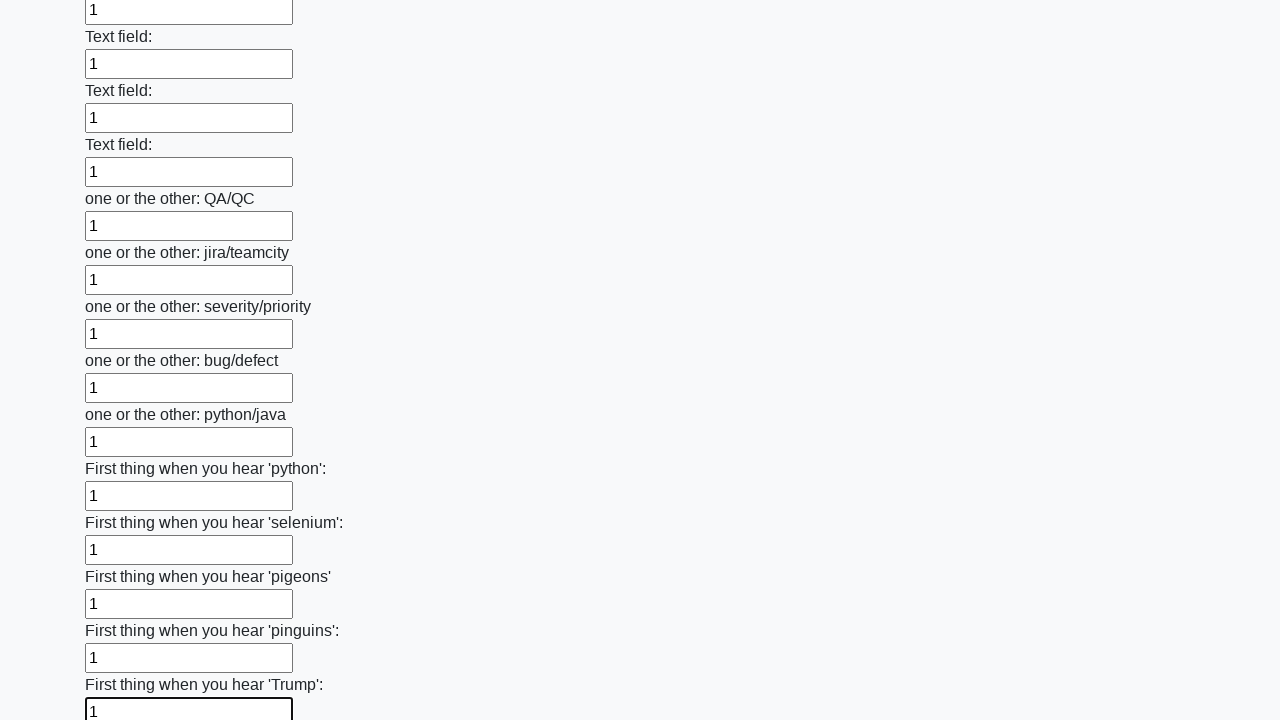

Filled an input field with value '1' on input >> nth=97
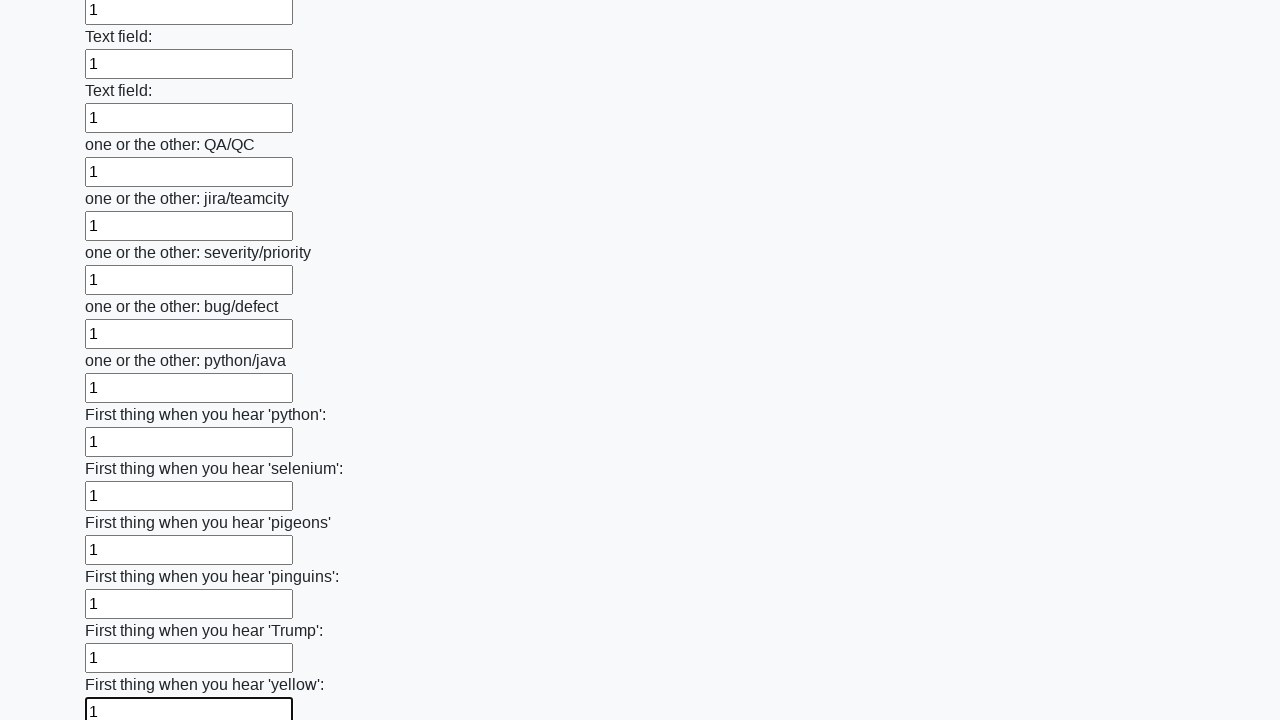

Filled an input field with value '1' on input >> nth=98
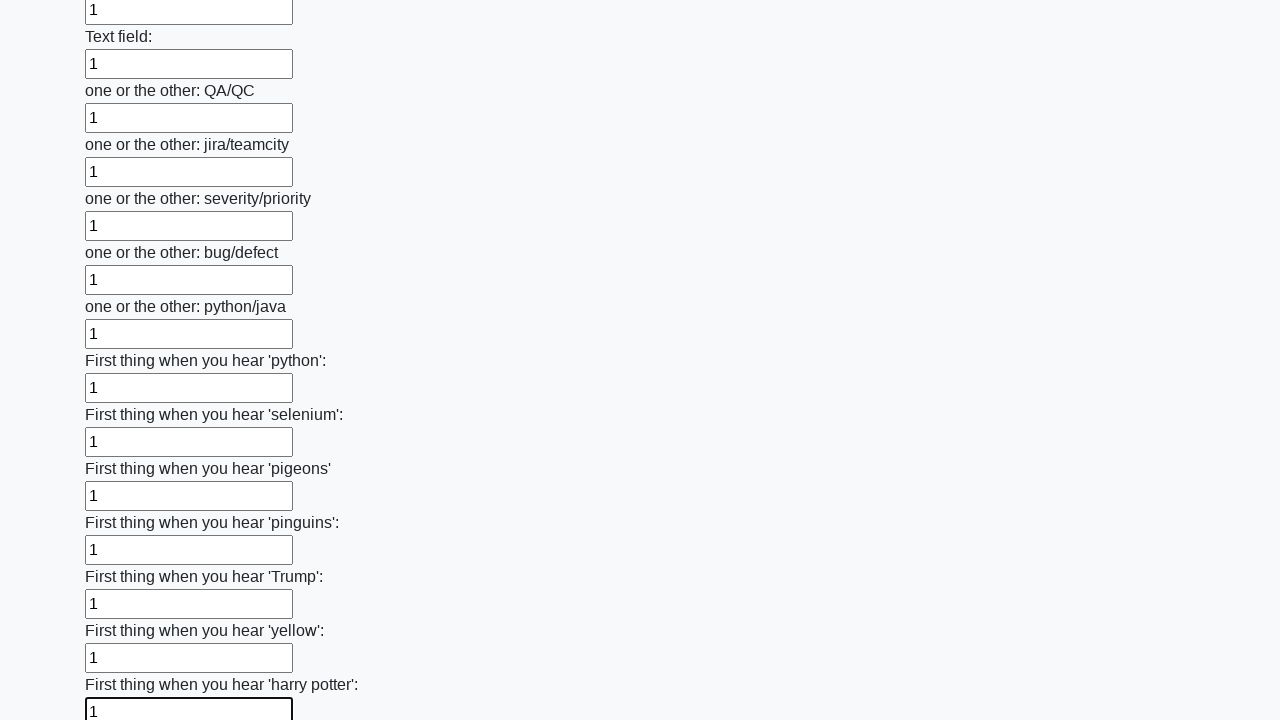

Filled an input field with value '1' on input >> nth=99
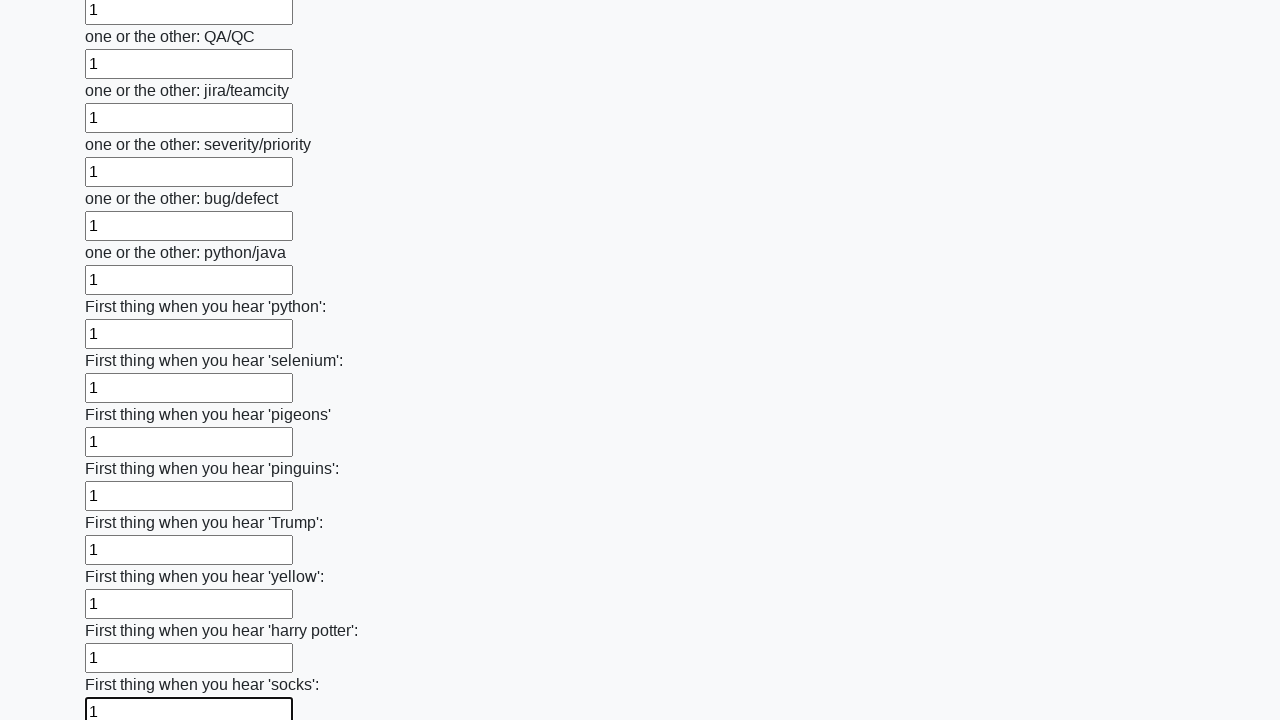

Clicked the submit button to submit the form at (123, 611) on button.btn
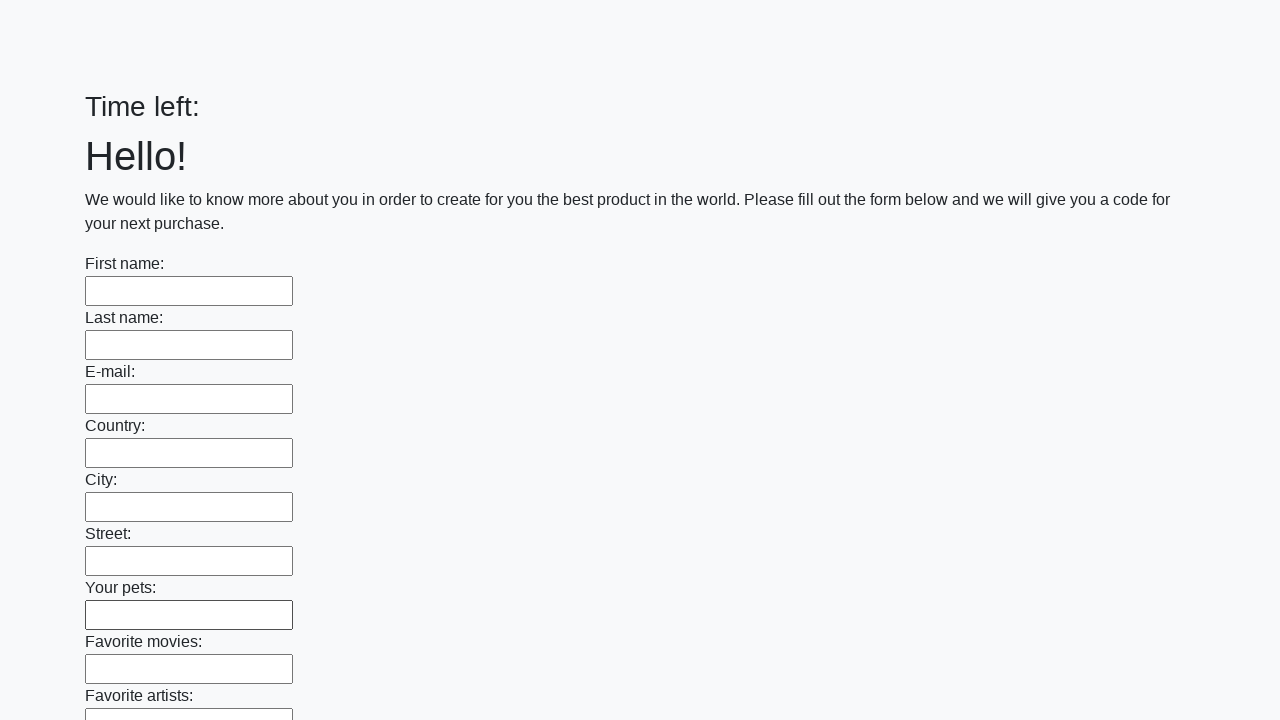

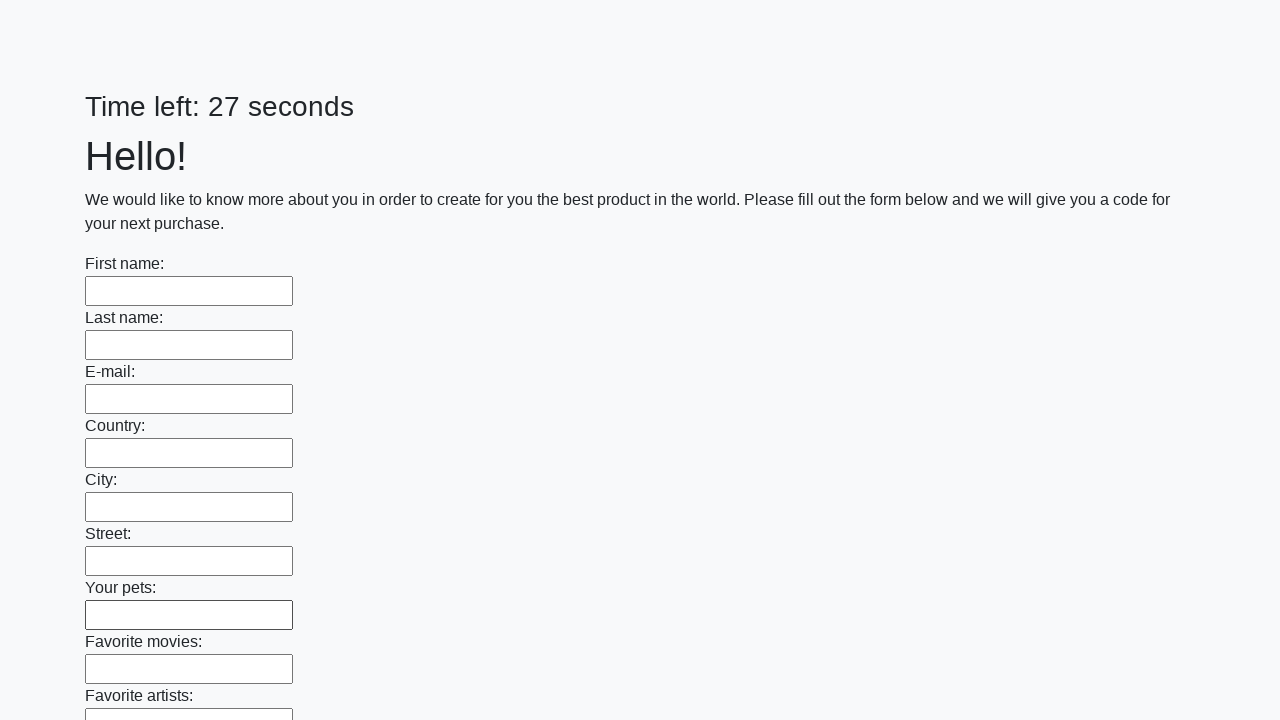